Tests jQuery UI datepicker functionality by selecting a past date through navigation and clicking

Starting URL: https://jqueryui.com/datepicker/

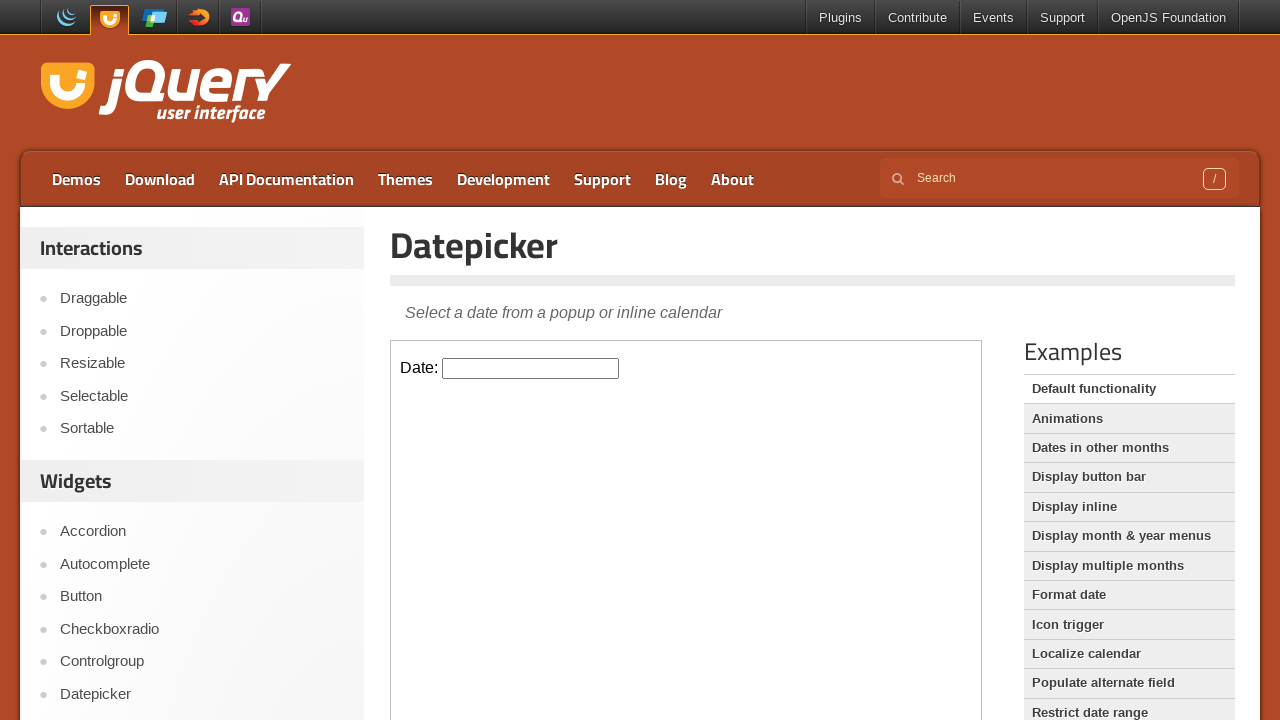

Located the iframe containing the datepicker
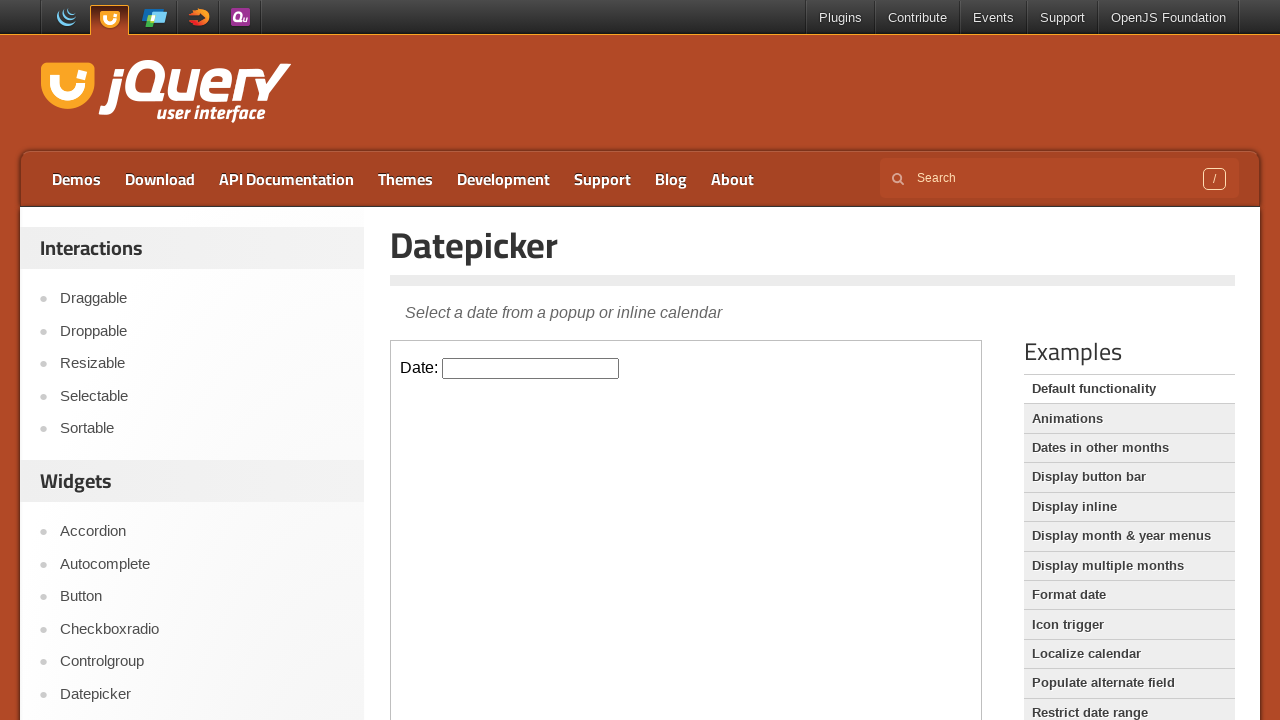

Located the datepicker input element
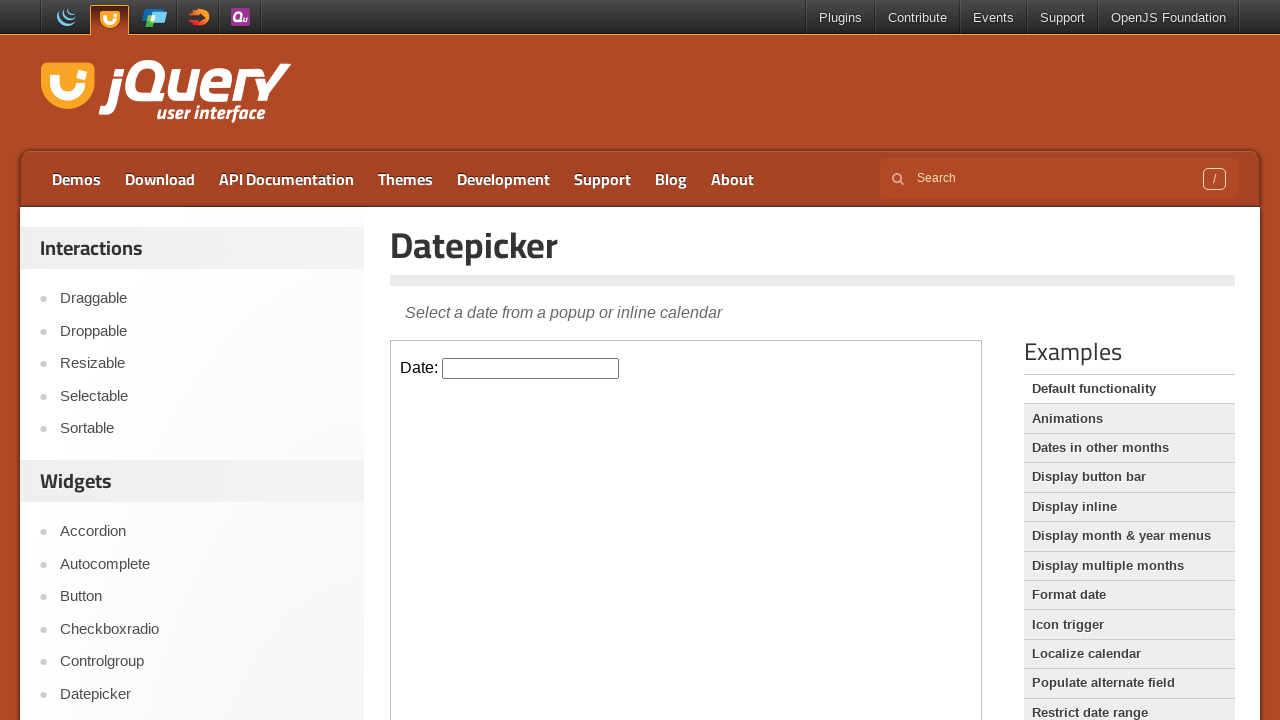

Clicked datepicker input to open the calendar at (531, 368) on iframe >> nth=0 >> internal:control=enter-frame >> #datepicker
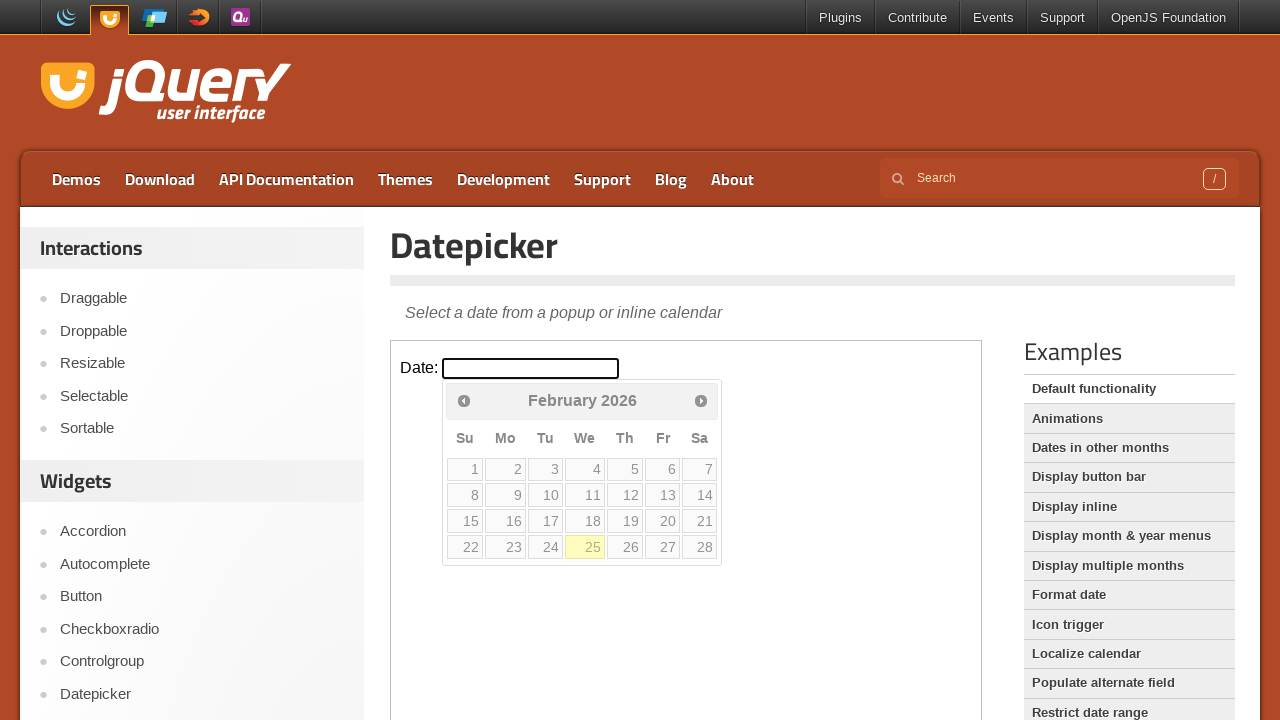

Retrieved current month: February
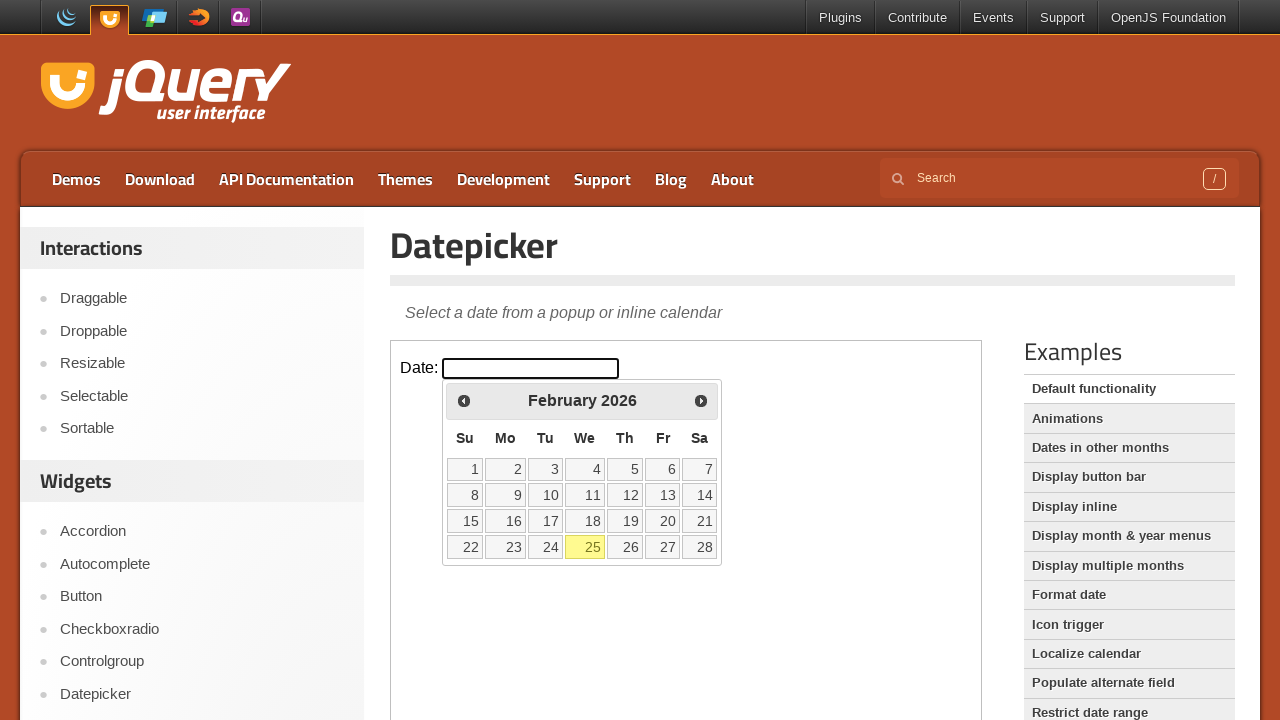

Retrieved current year: 2026
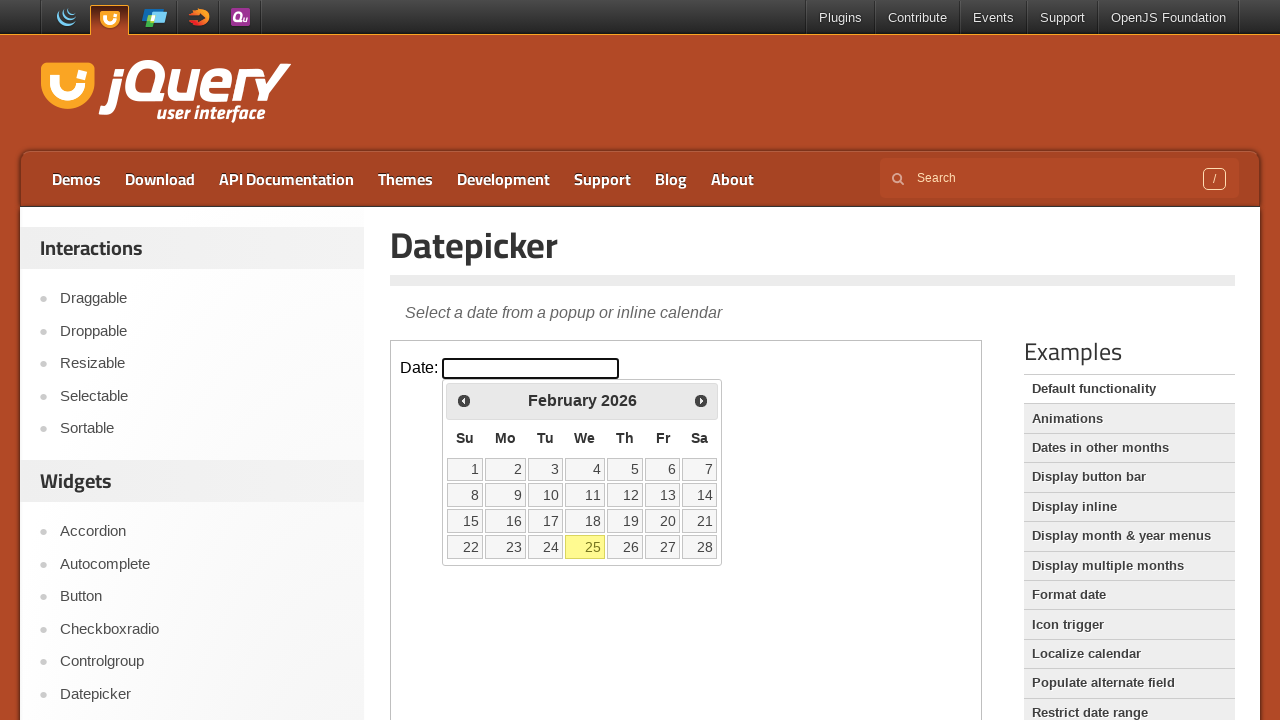

Clicked previous month button to navigate backwards at (464, 400) on iframe >> nth=0 >> internal:control=enter-frame >> xpath=//span[@class='ui-icon 
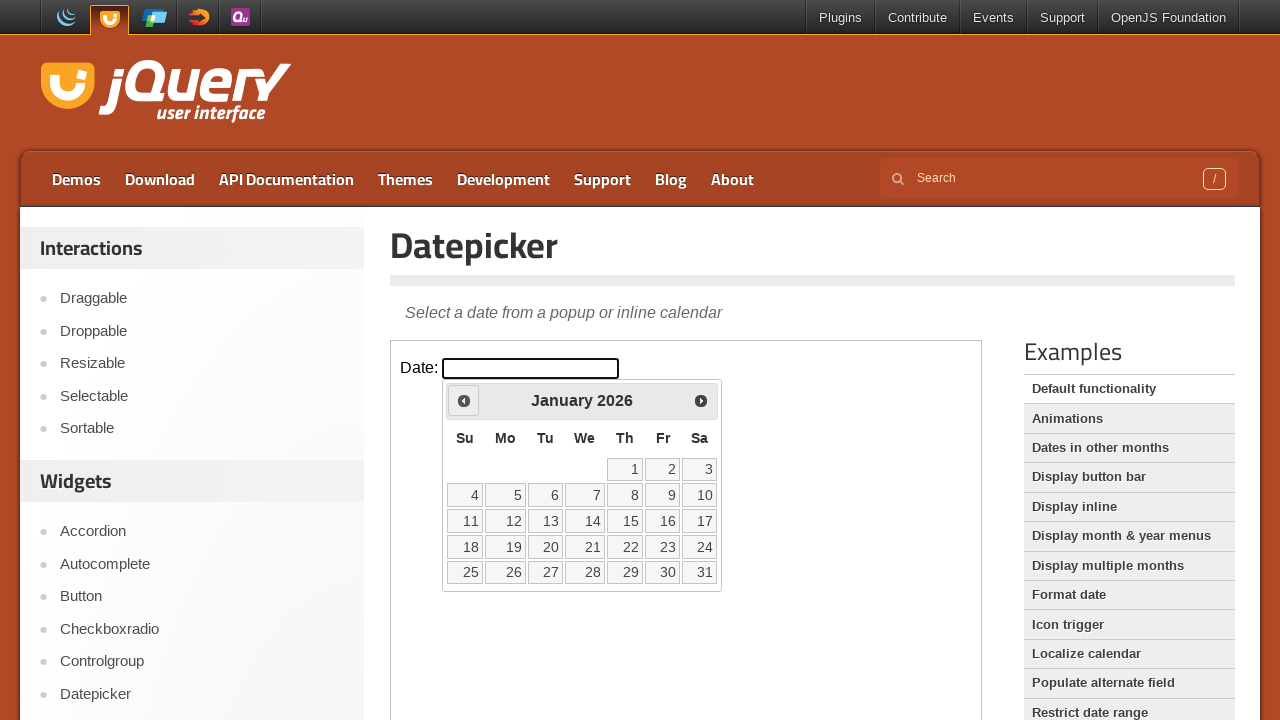

Retrieved current month: January
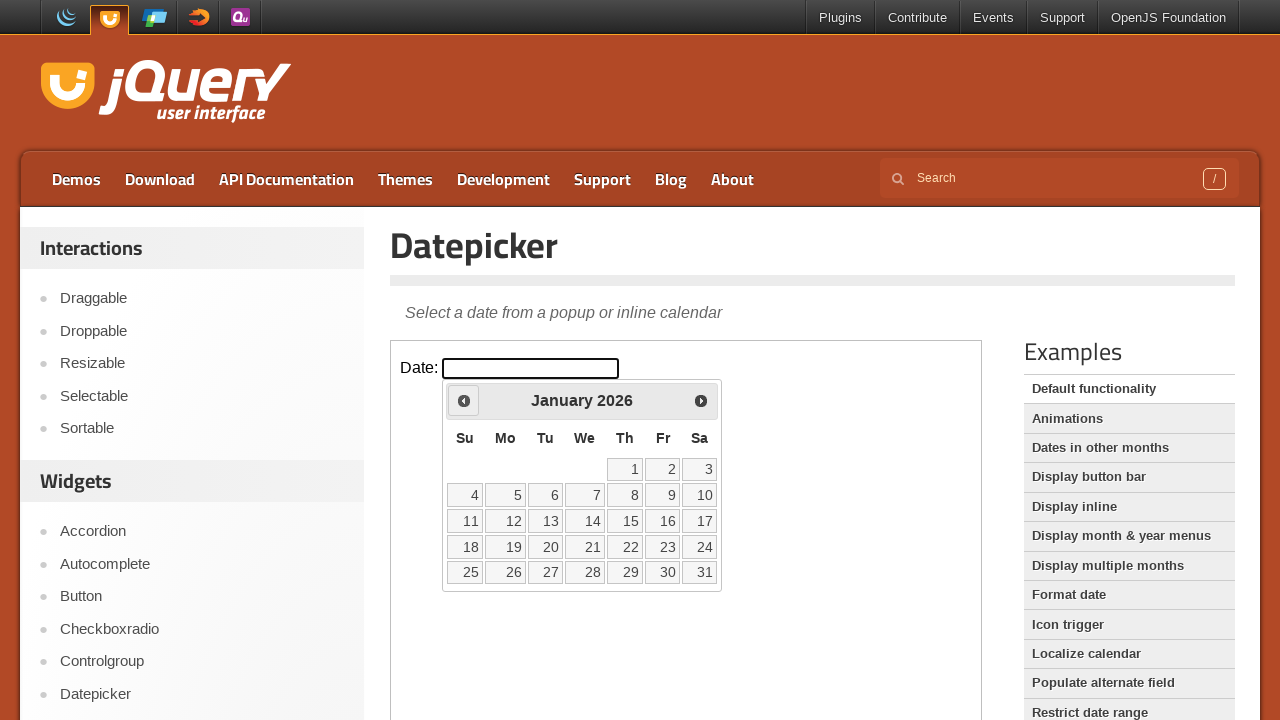

Retrieved current year: 2026
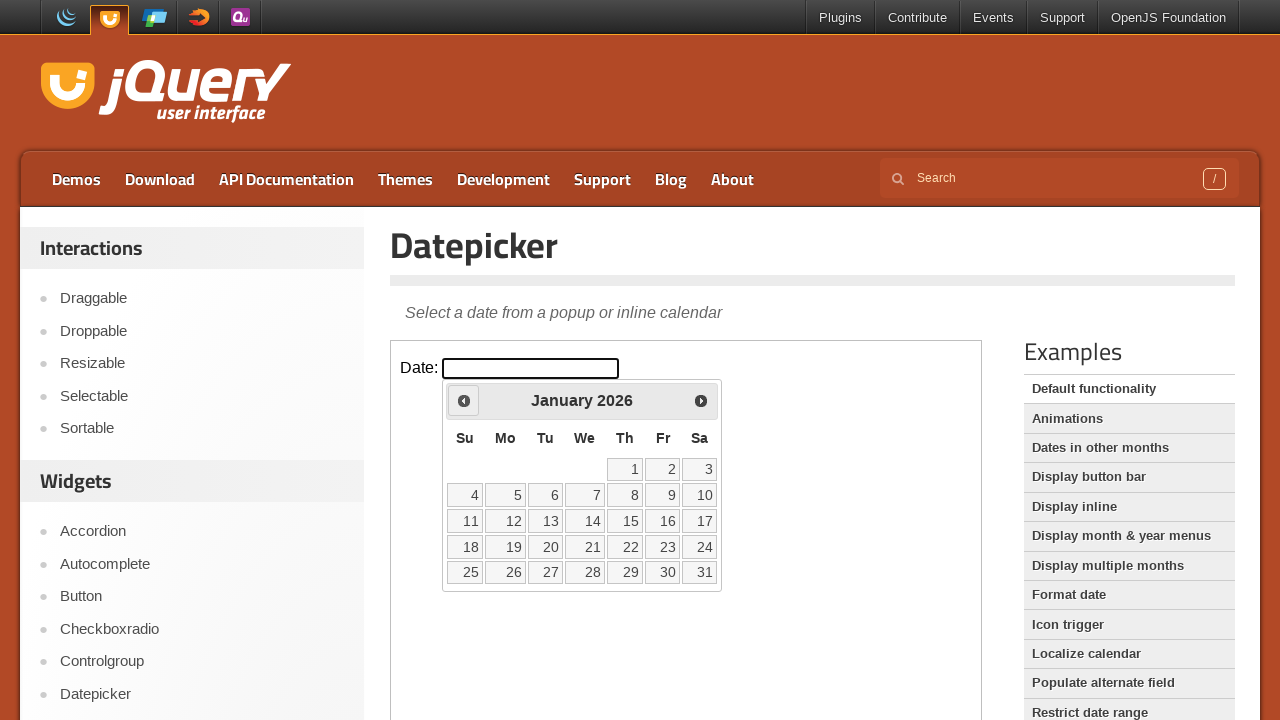

Clicked previous month button to navigate backwards at (464, 400) on iframe >> nth=0 >> internal:control=enter-frame >> xpath=//span[@class='ui-icon 
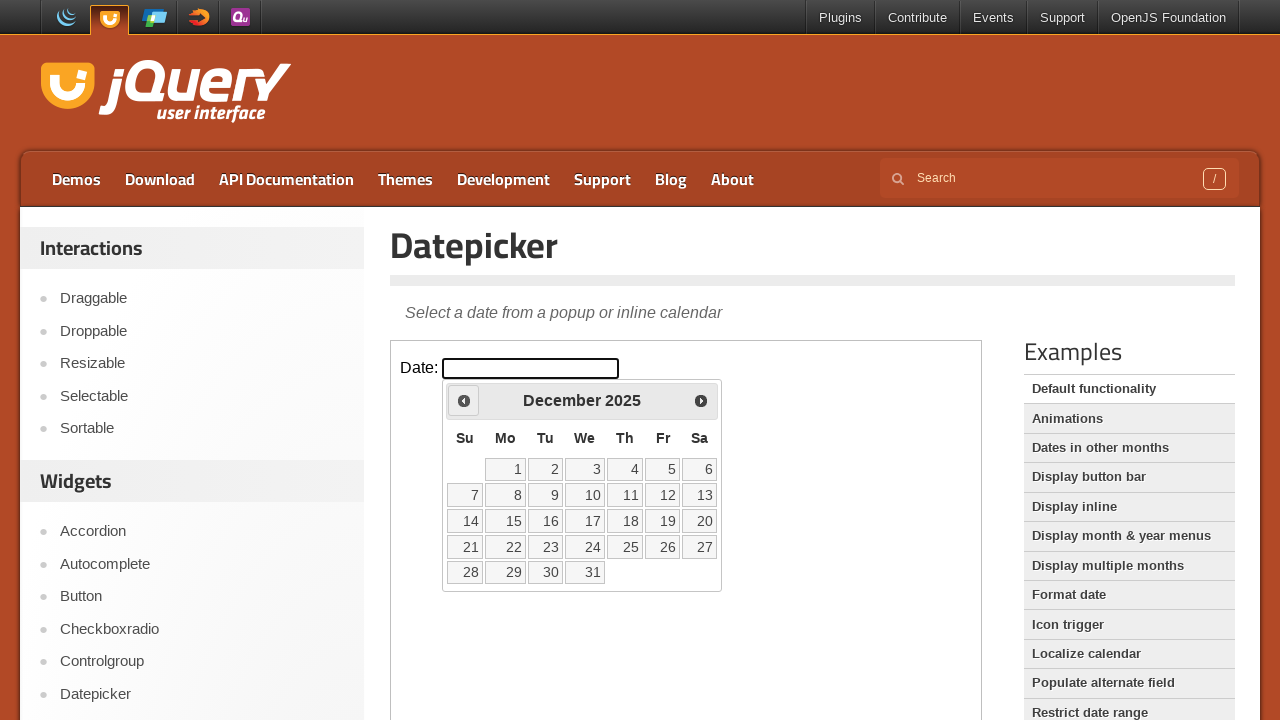

Retrieved current month: December
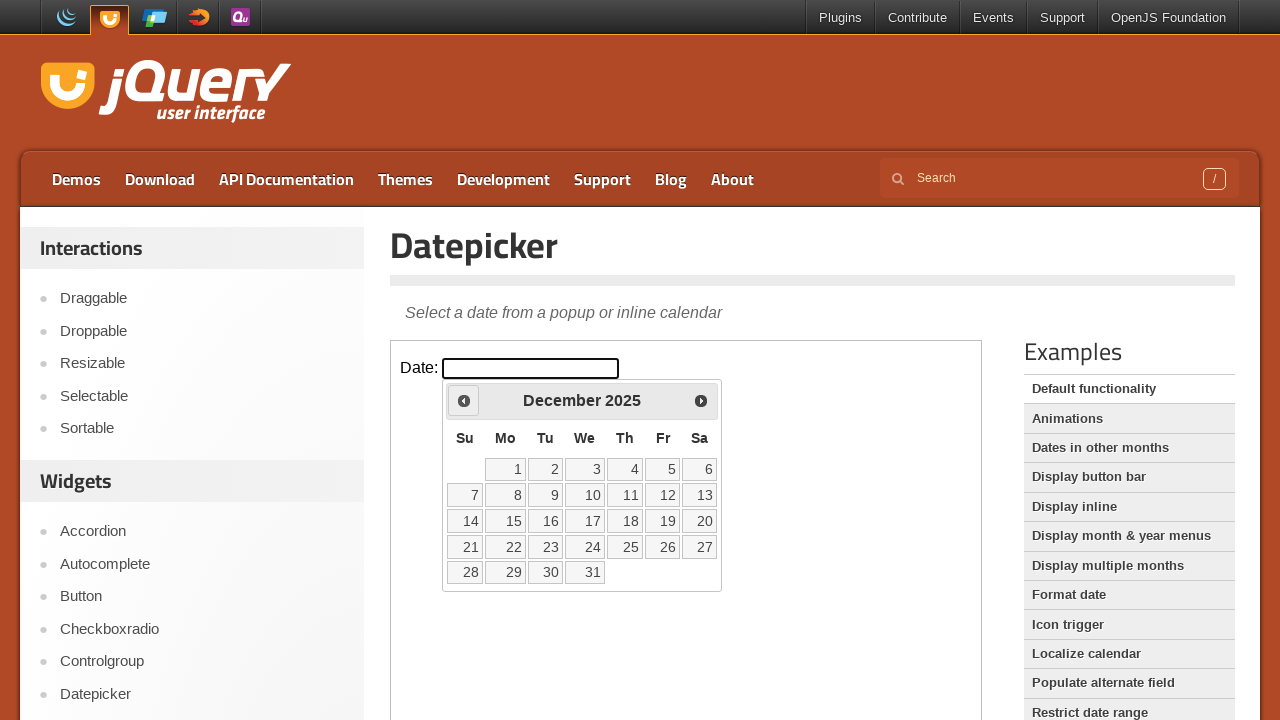

Retrieved current year: 2025
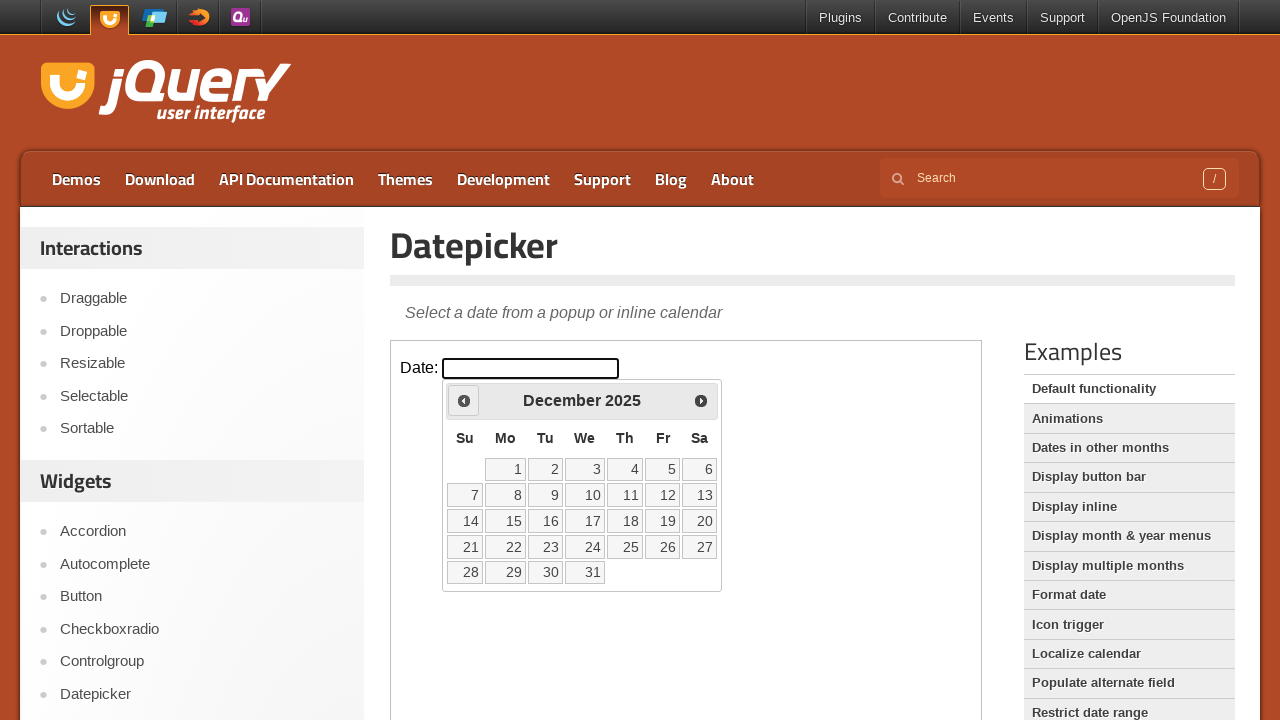

Clicked previous month button to navigate backwards at (464, 400) on iframe >> nth=0 >> internal:control=enter-frame >> xpath=//span[@class='ui-icon 
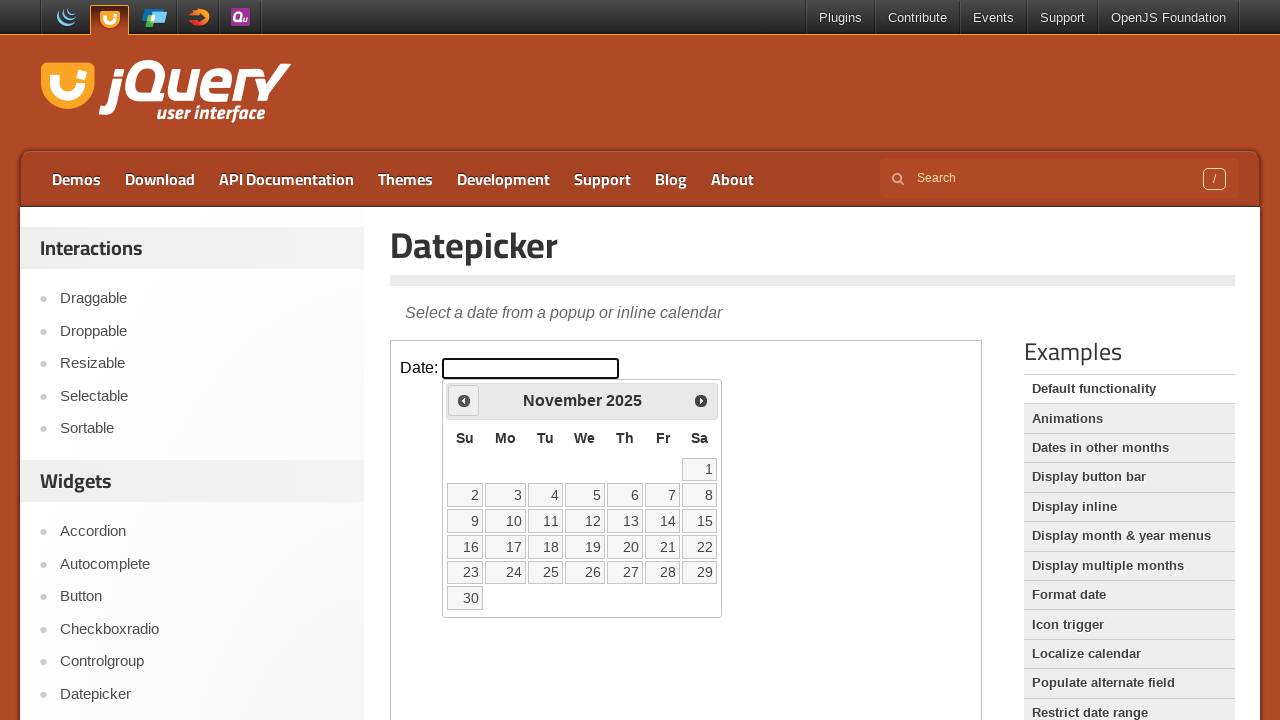

Retrieved current month: November
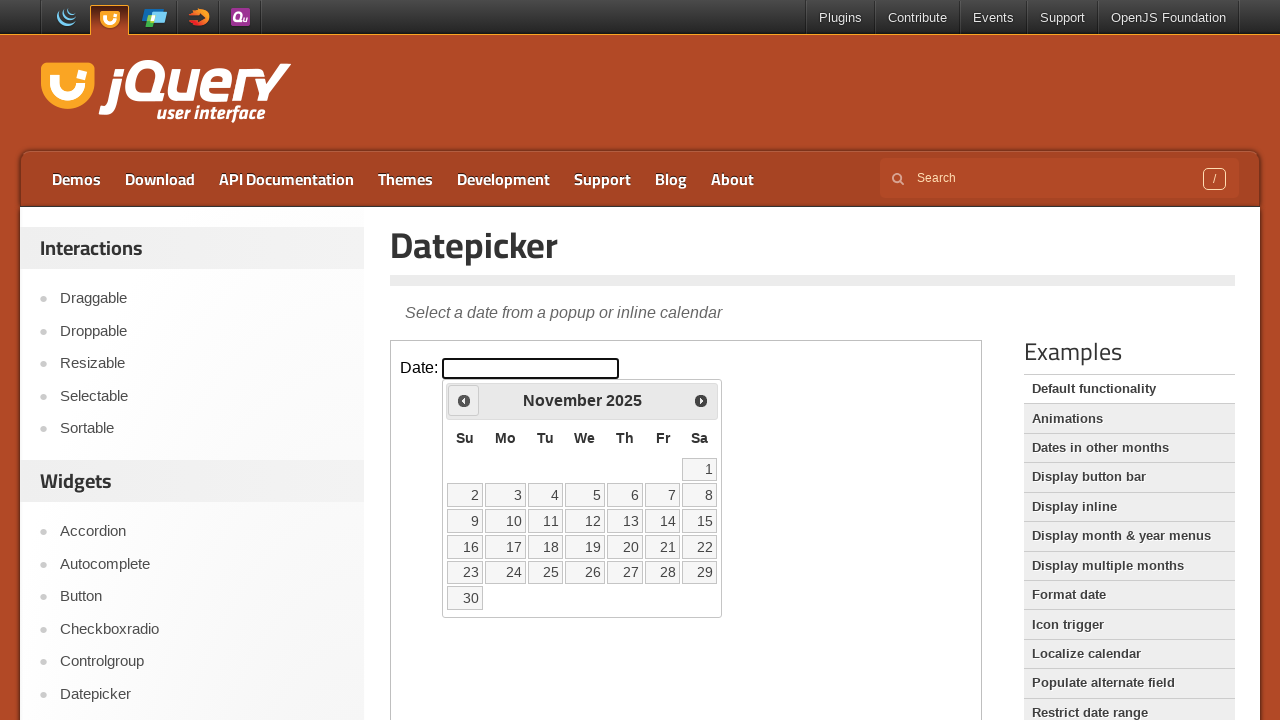

Retrieved current year: 2025
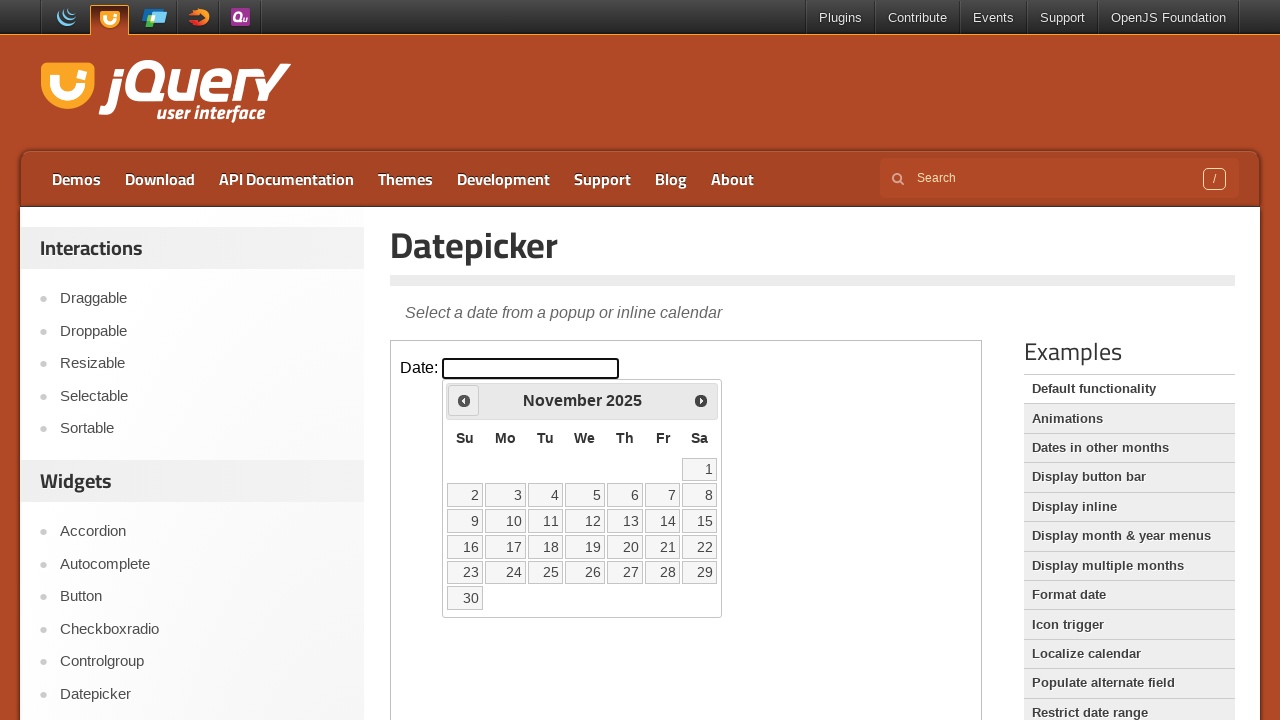

Clicked previous month button to navigate backwards at (464, 400) on iframe >> nth=0 >> internal:control=enter-frame >> xpath=//span[@class='ui-icon 
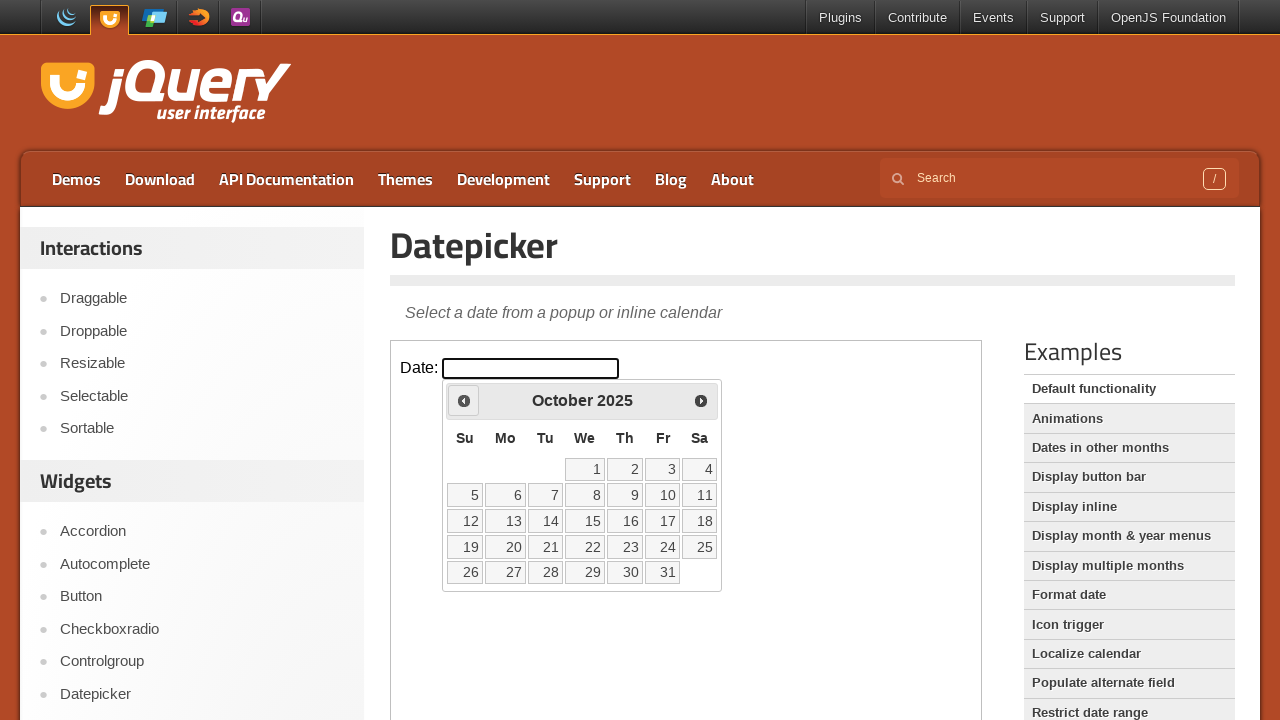

Retrieved current month: October
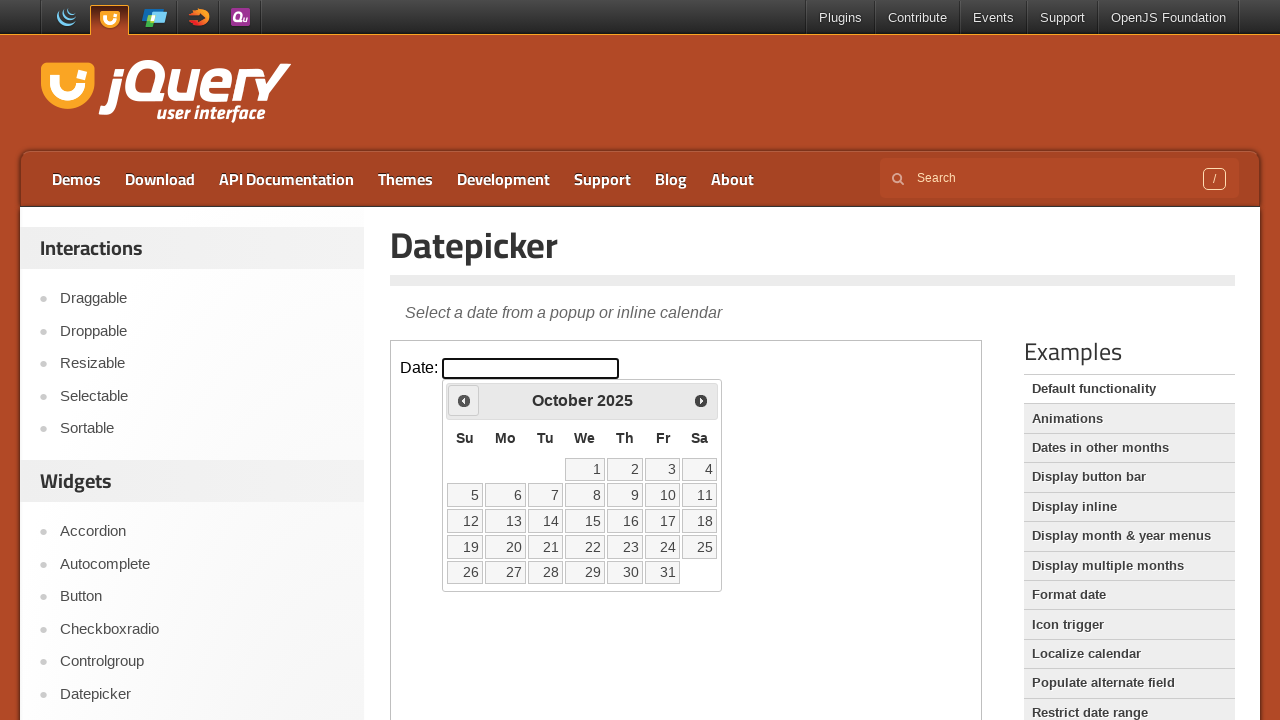

Retrieved current year: 2025
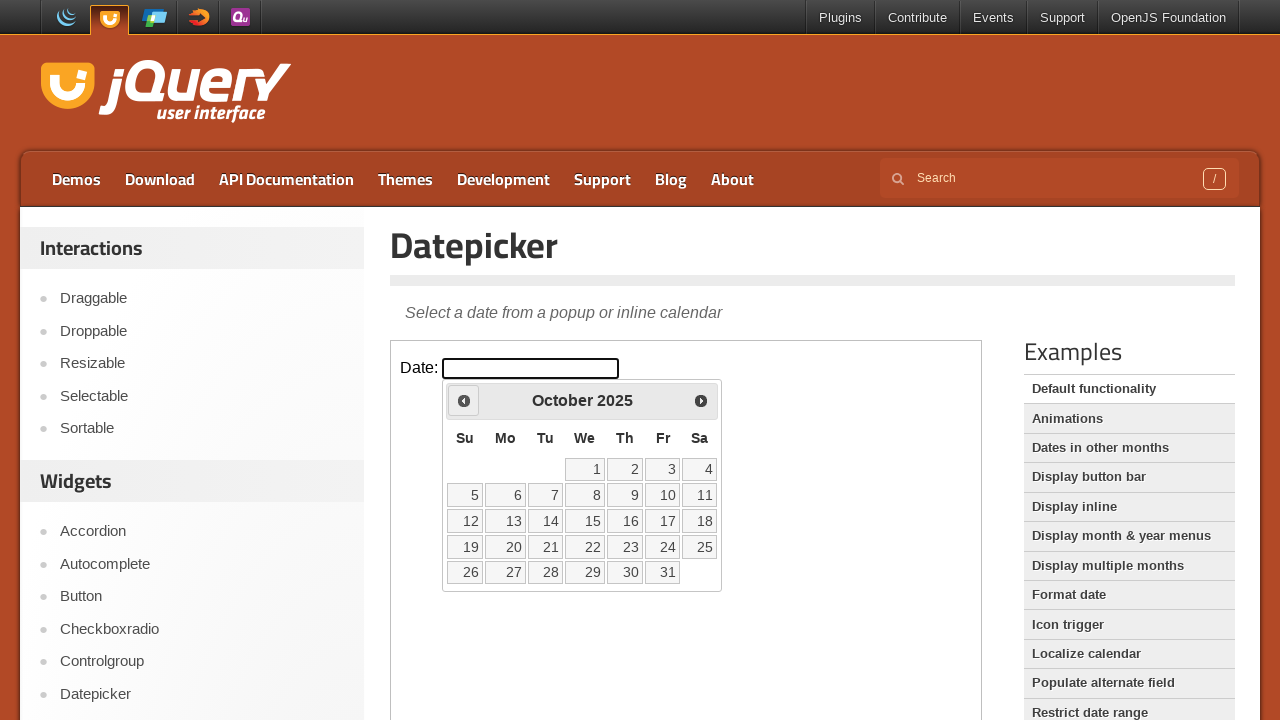

Clicked previous month button to navigate backwards at (464, 400) on iframe >> nth=0 >> internal:control=enter-frame >> xpath=//span[@class='ui-icon 
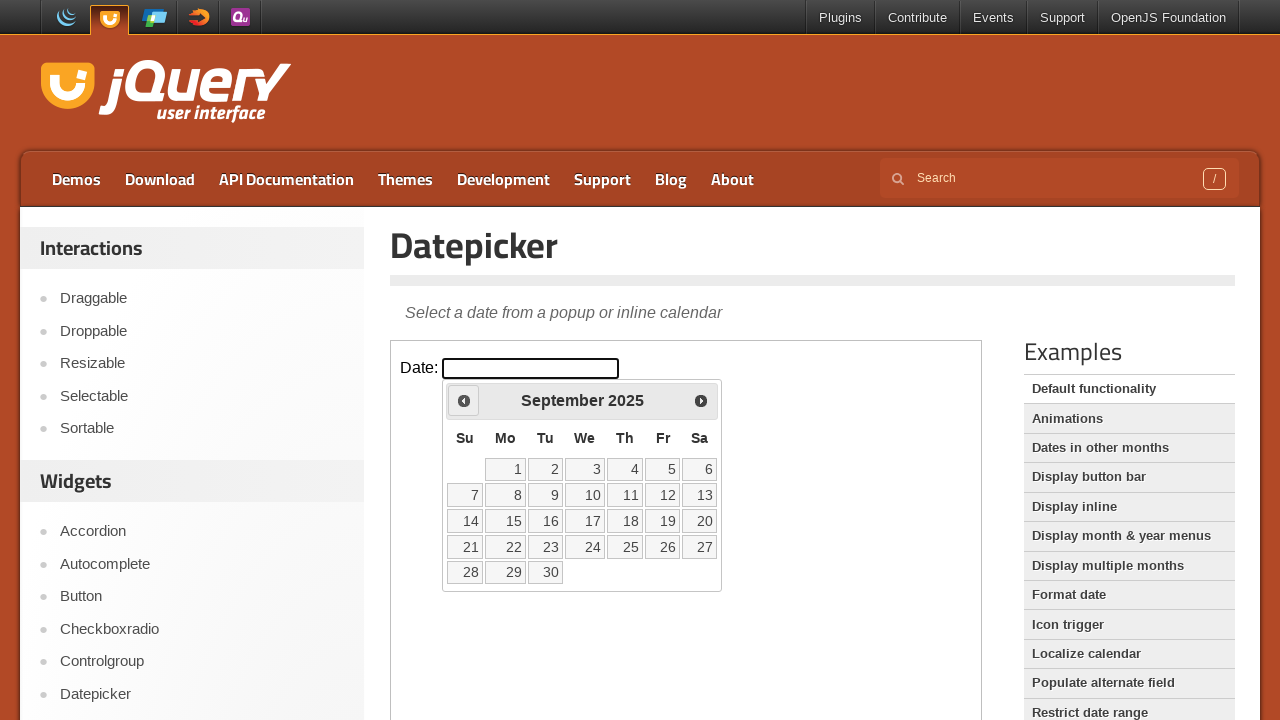

Retrieved current month: September
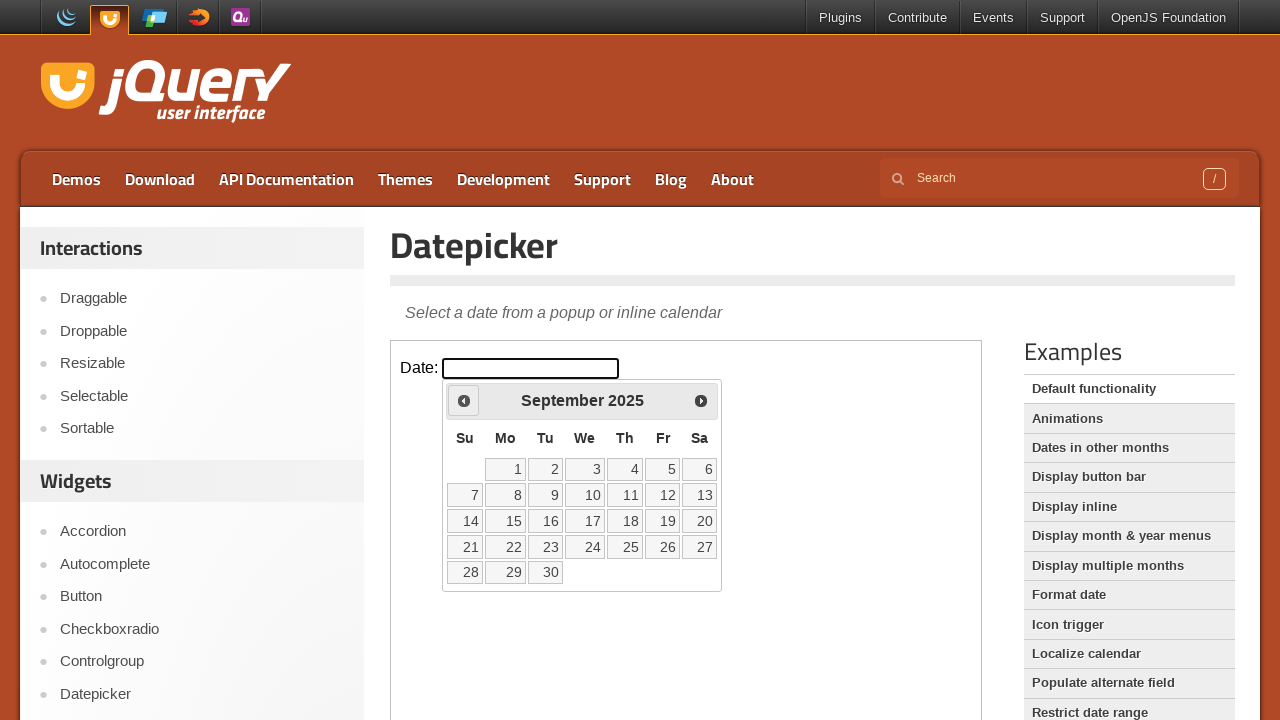

Retrieved current year: 2025
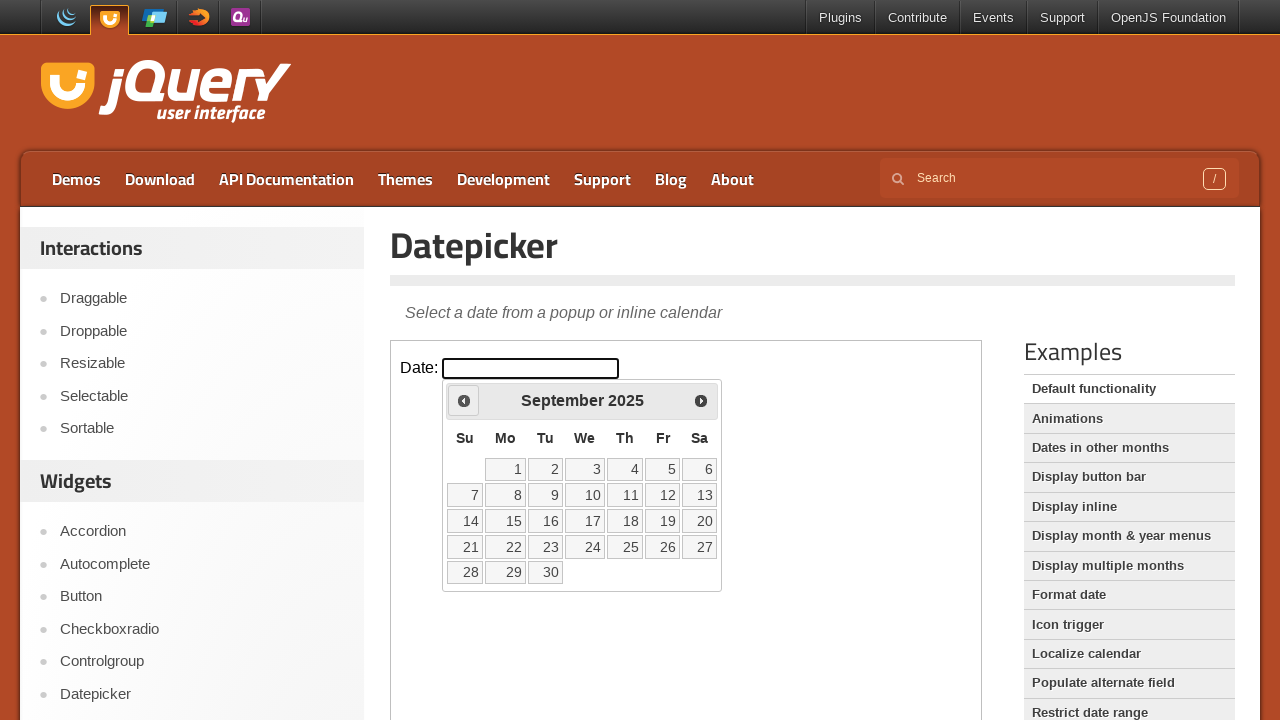

Clicked previous month button to navigate backwards at (464, 400) on iframe >> nth=0 >> internal:control=enter-frame >> xpath=//span[@class='ui-icon 
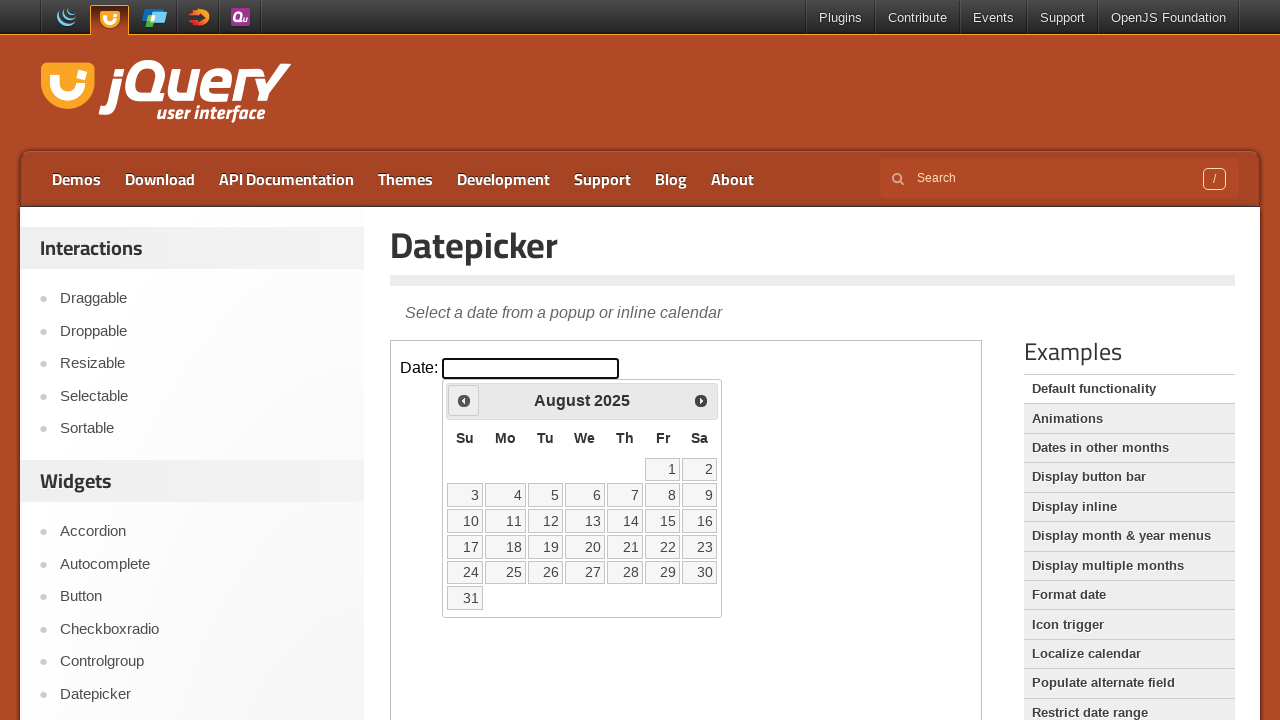

Retrieved current month: August
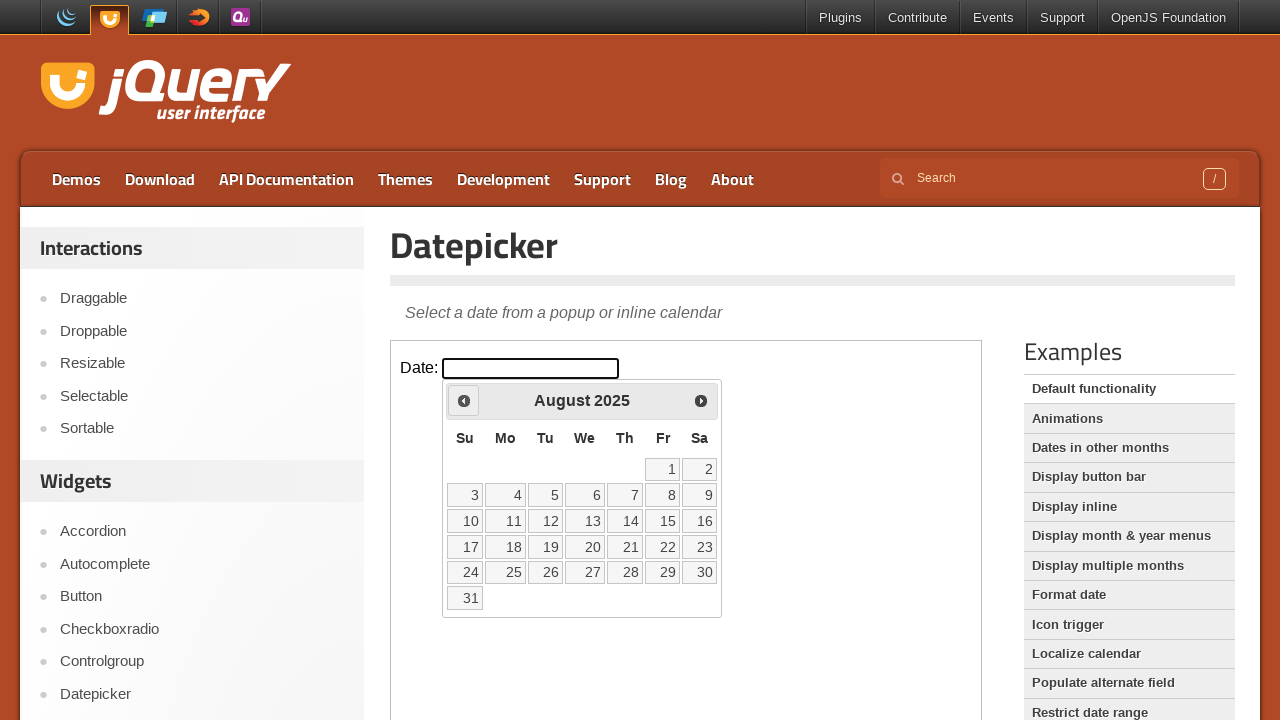

Retrieved current year: 2025
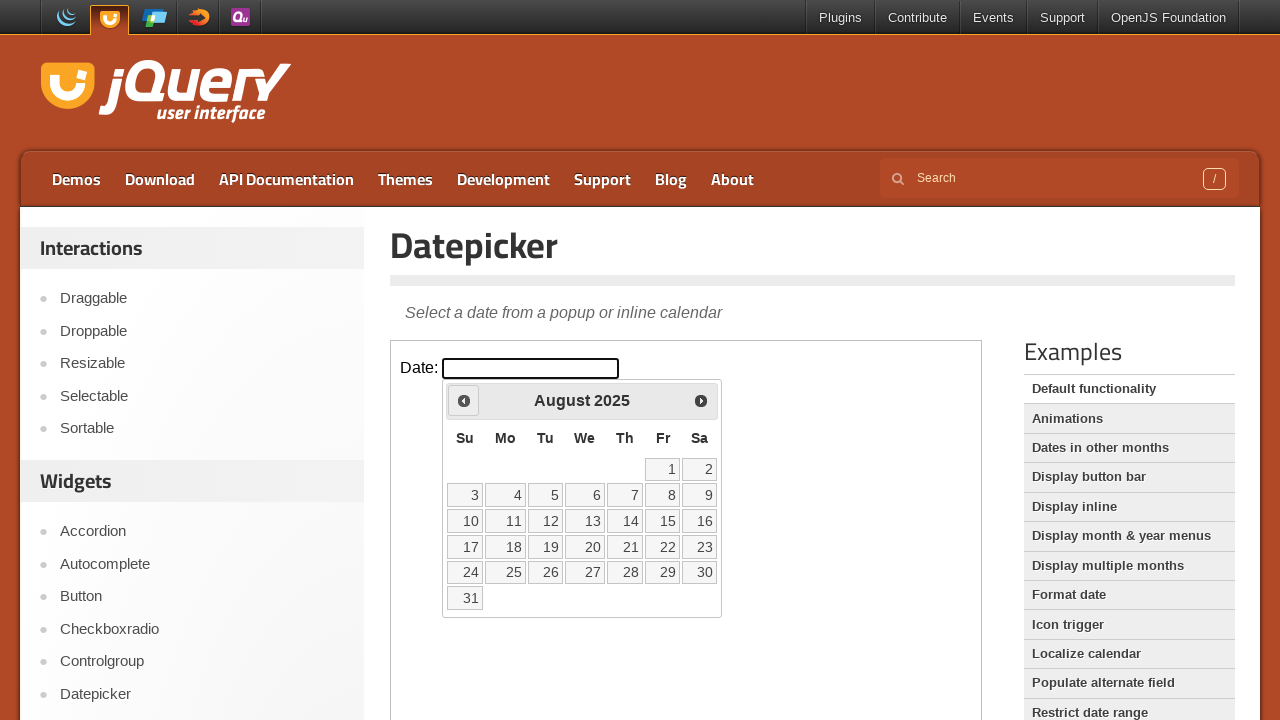

Clicked previous month button to navigate backwards at (464, 400) on iframe >> nth=0 >> internal:control=enter-frame >> xpath=//span[@class='ui-icon 
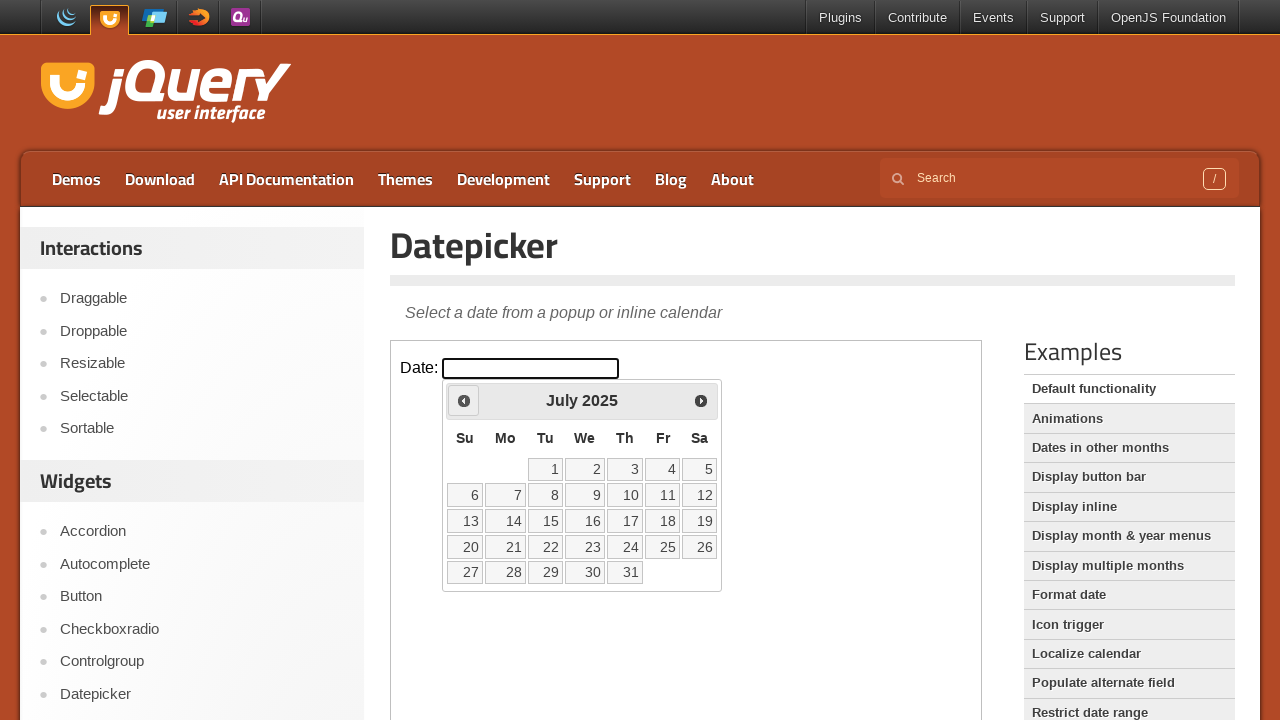

Retrieved current month: July
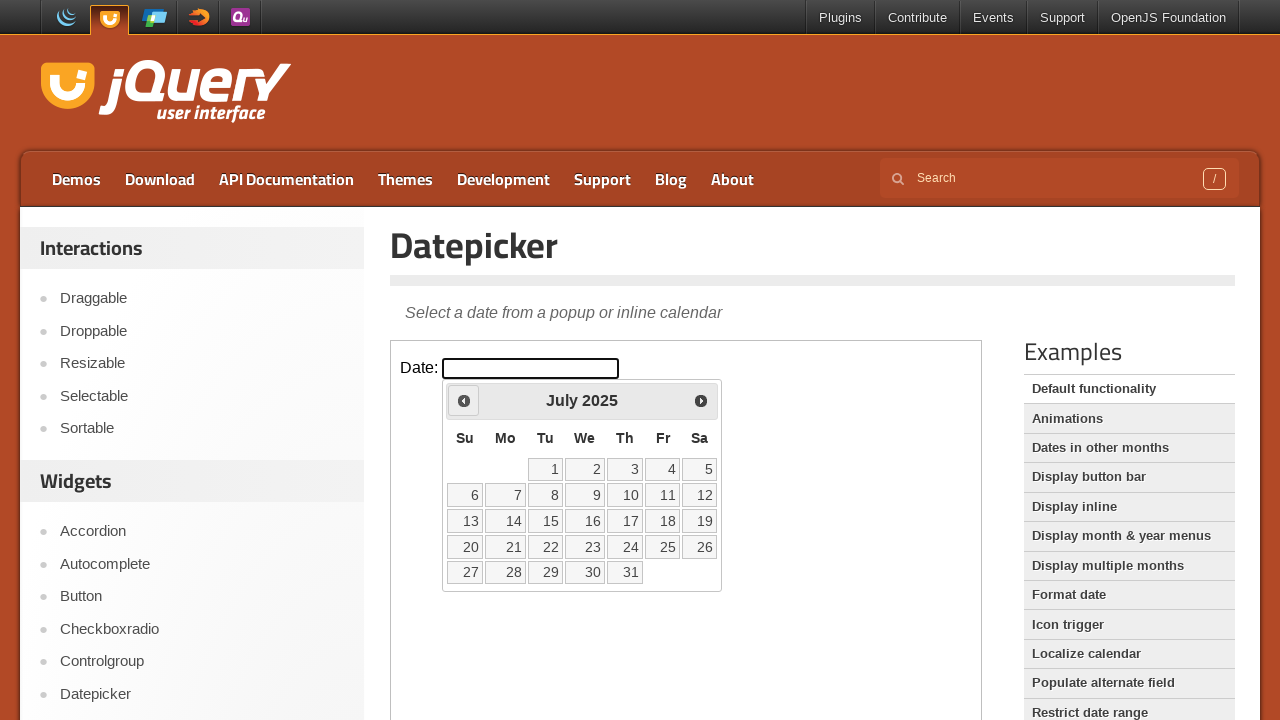

Retrieved current year: 2025
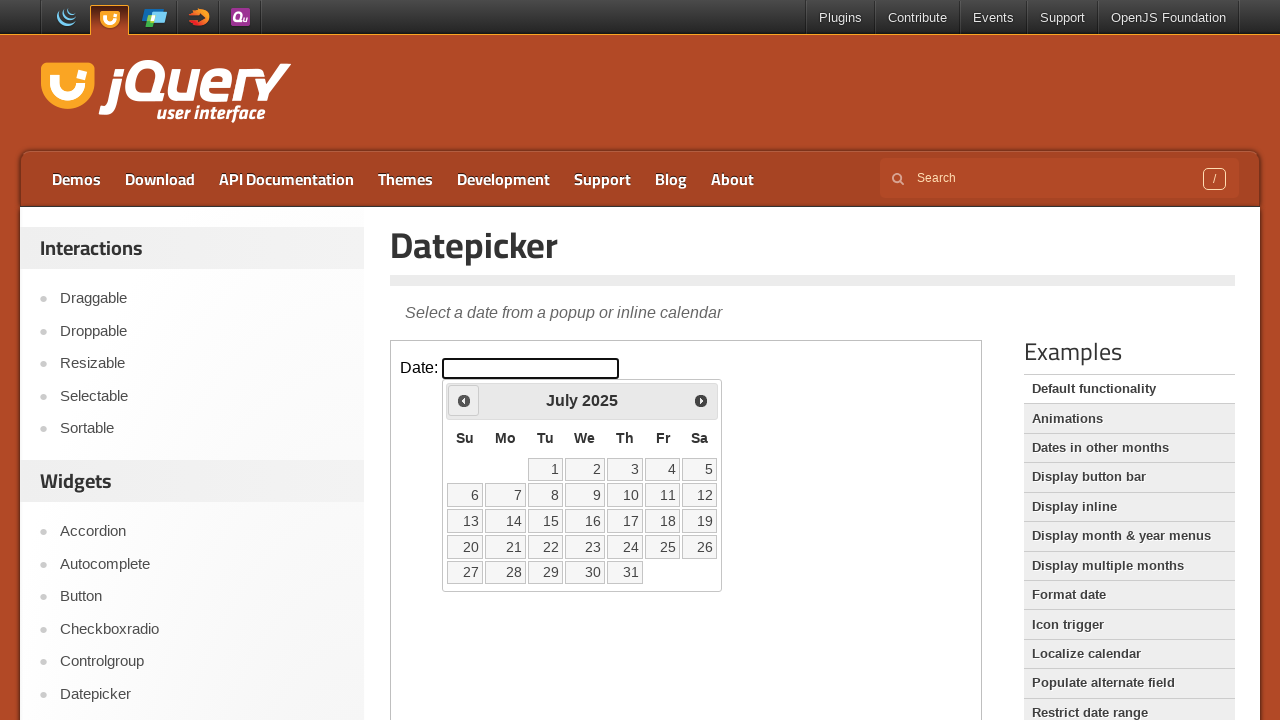

Clicked previous month button to navigate backwards at (464, 400) on iframe >> nth=0 >> internal:control=enter-frame >> xpath=//span[@class='ui-icon 
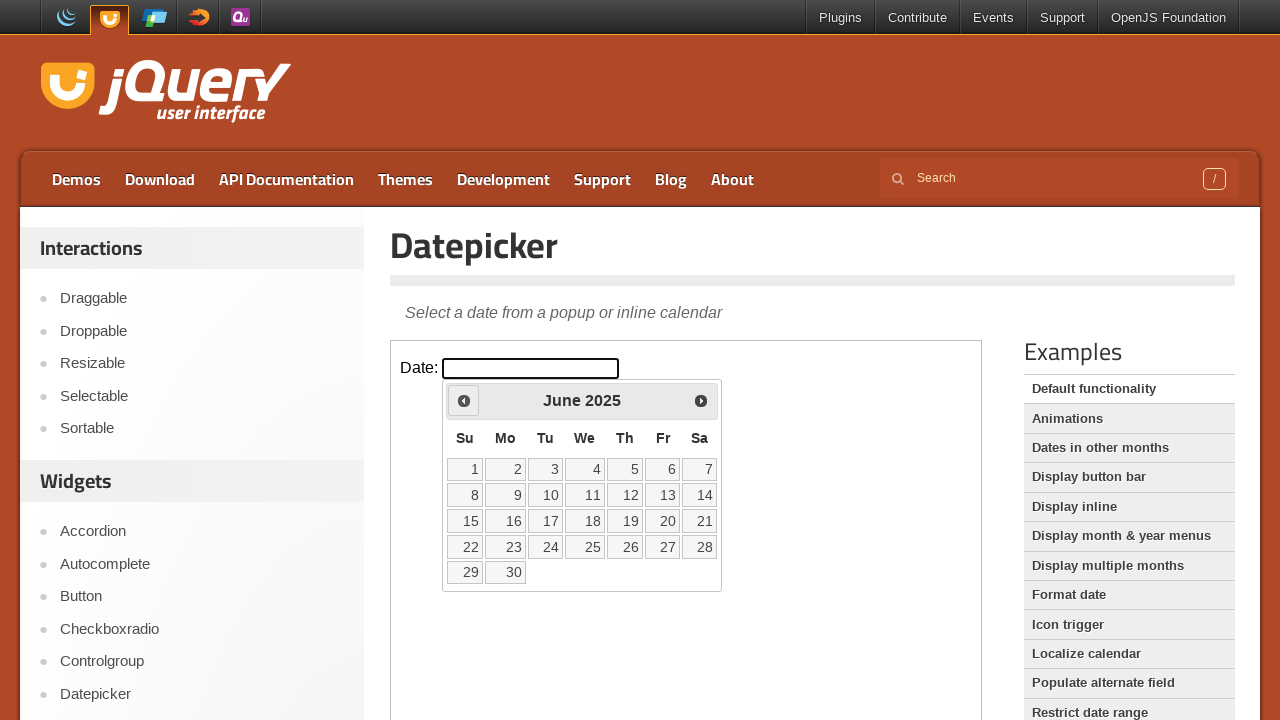

Retrieved current month: June
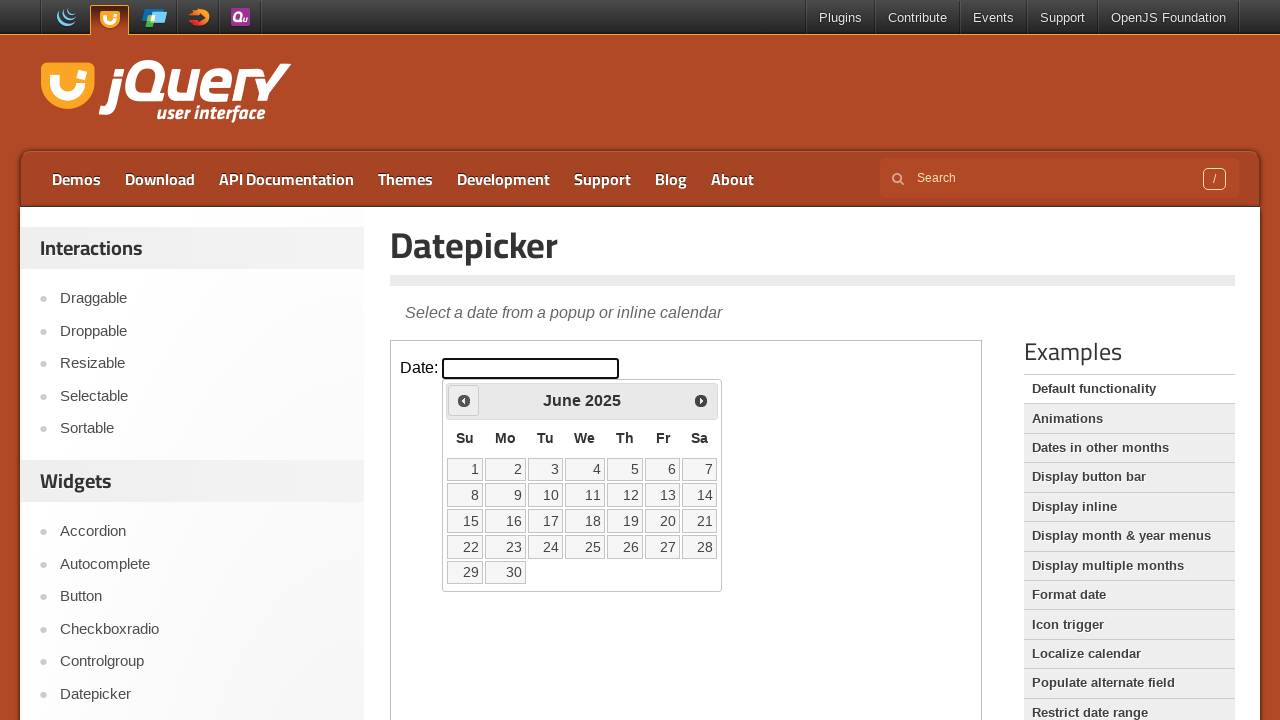

Retrieved current year: 2025
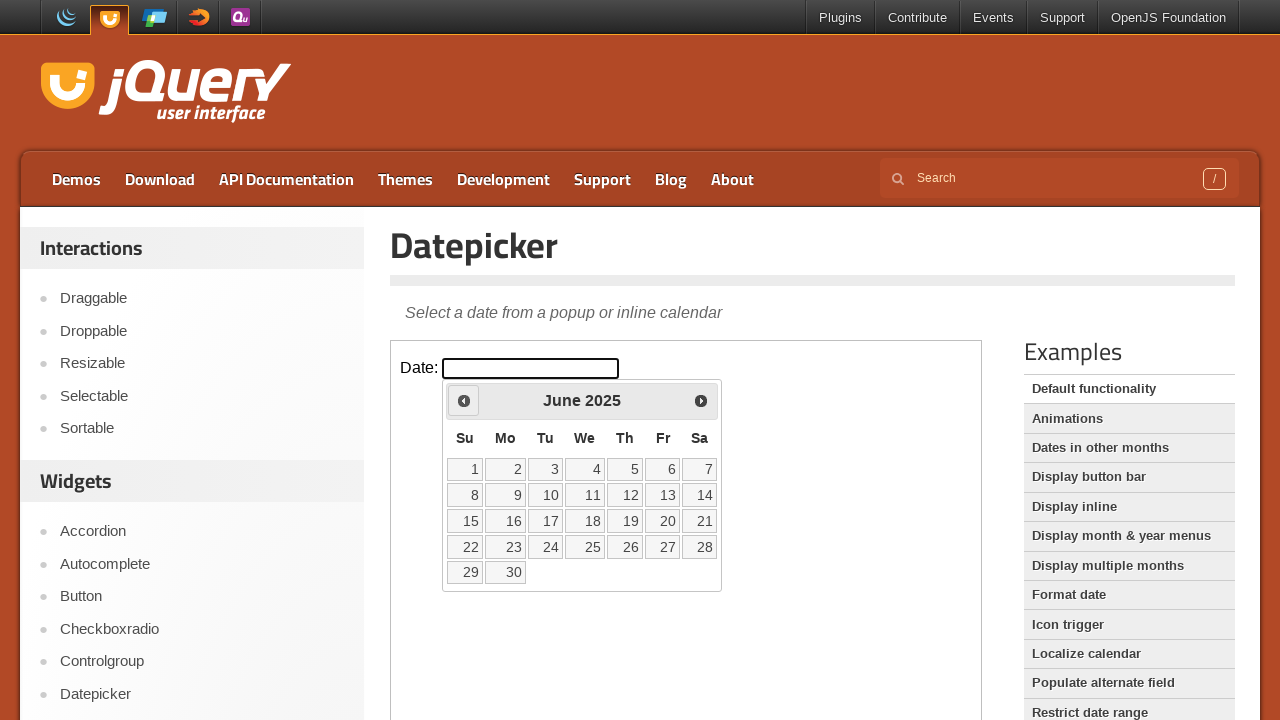

Clicked previous month button to navigate backwards at (464, 400) on iframe >> nth=0 >> internal:control=enter-frame >> xpath=//span[@class='ui-icon 
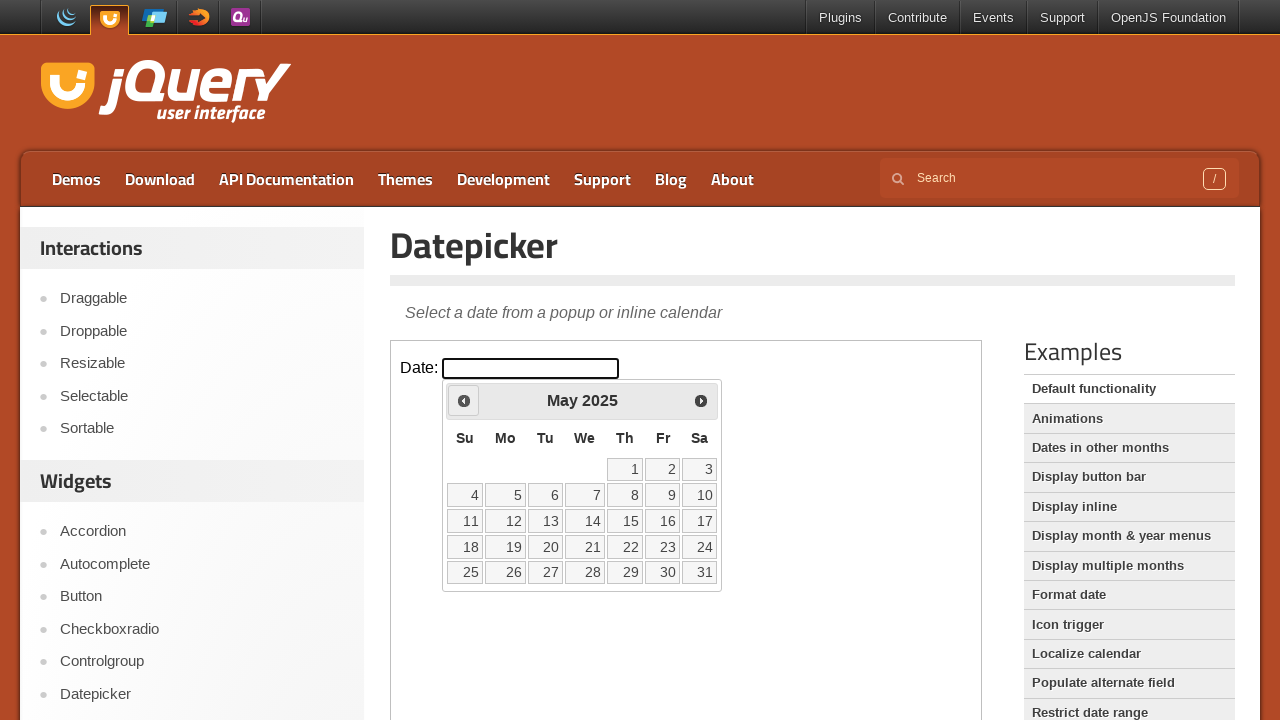

Retrieved current month: May
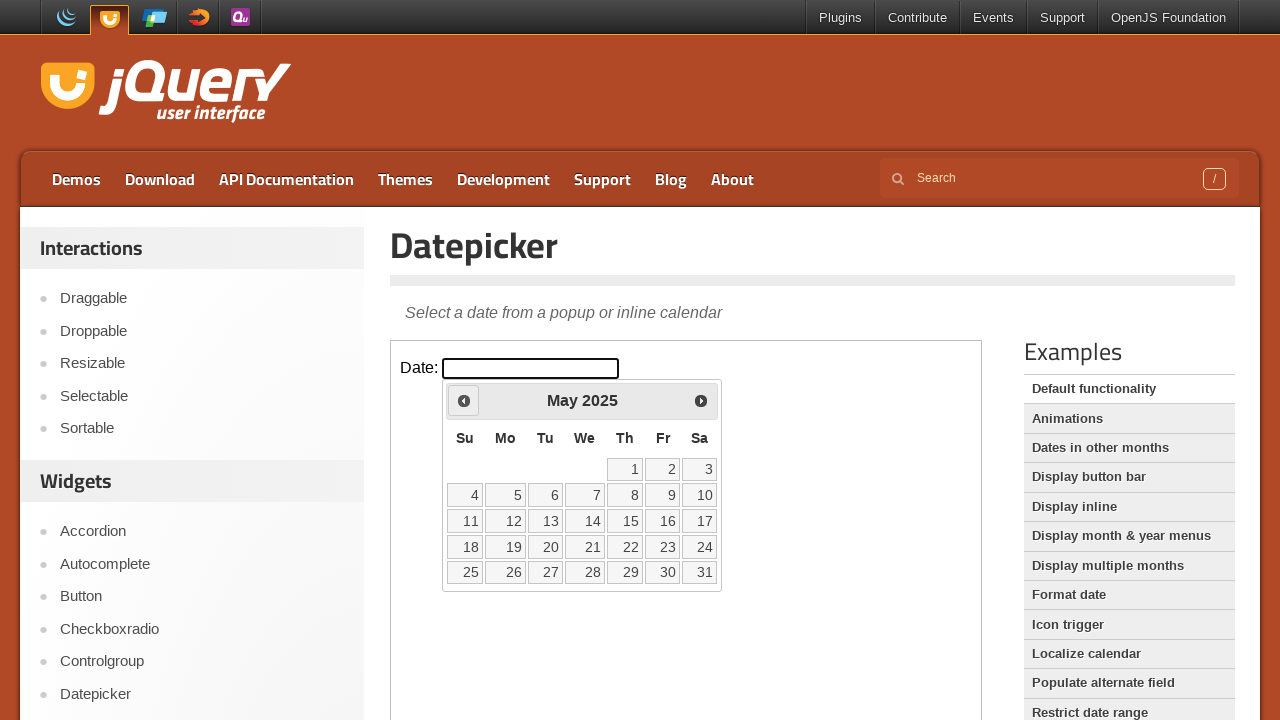

Retrieved current year: 2025
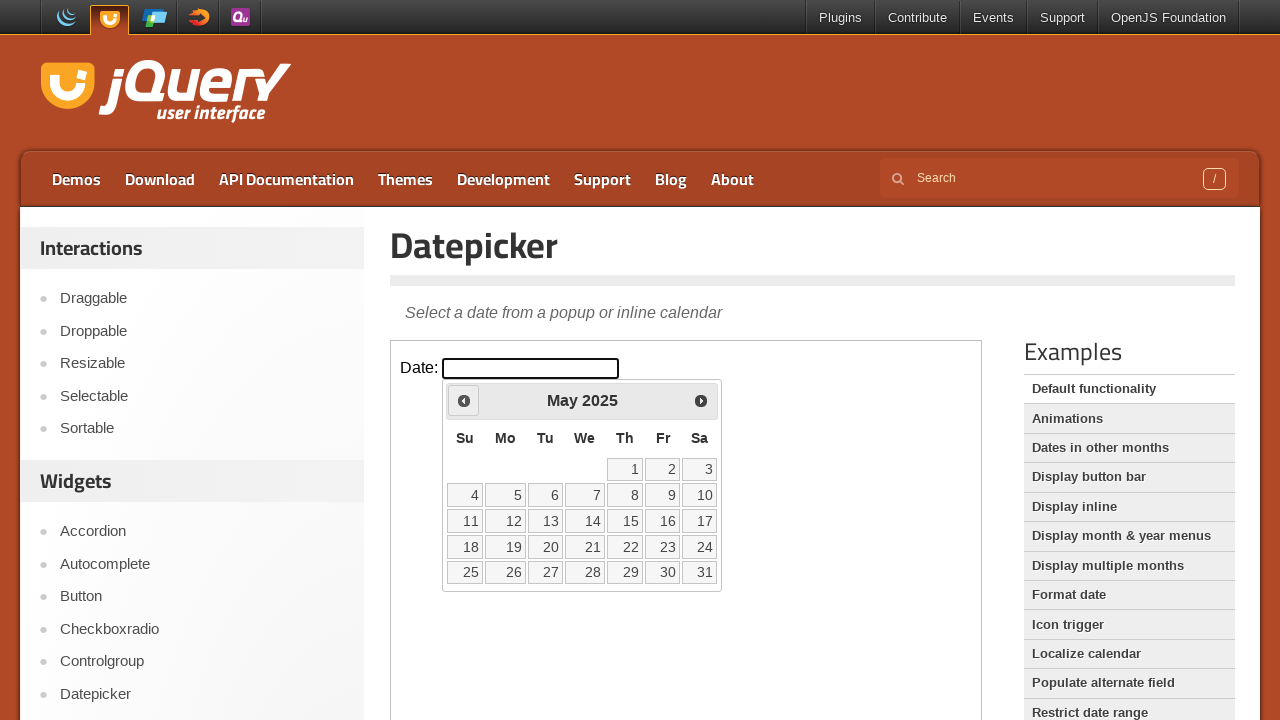

Clicked previous month button to navigate backwards at (464, 400) on iframe >> nth=0 >> internal:control=enter-frame >> xpath=//span[@class='ui-icon 
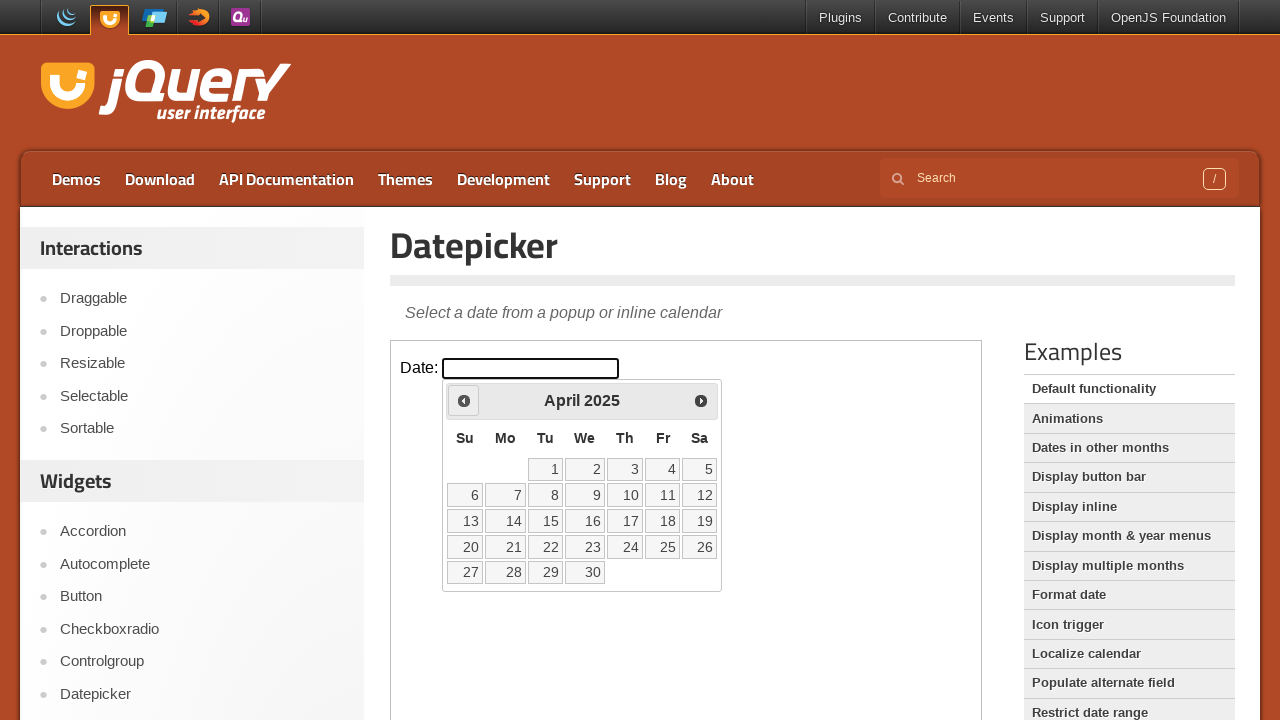

Retrieved current month: April
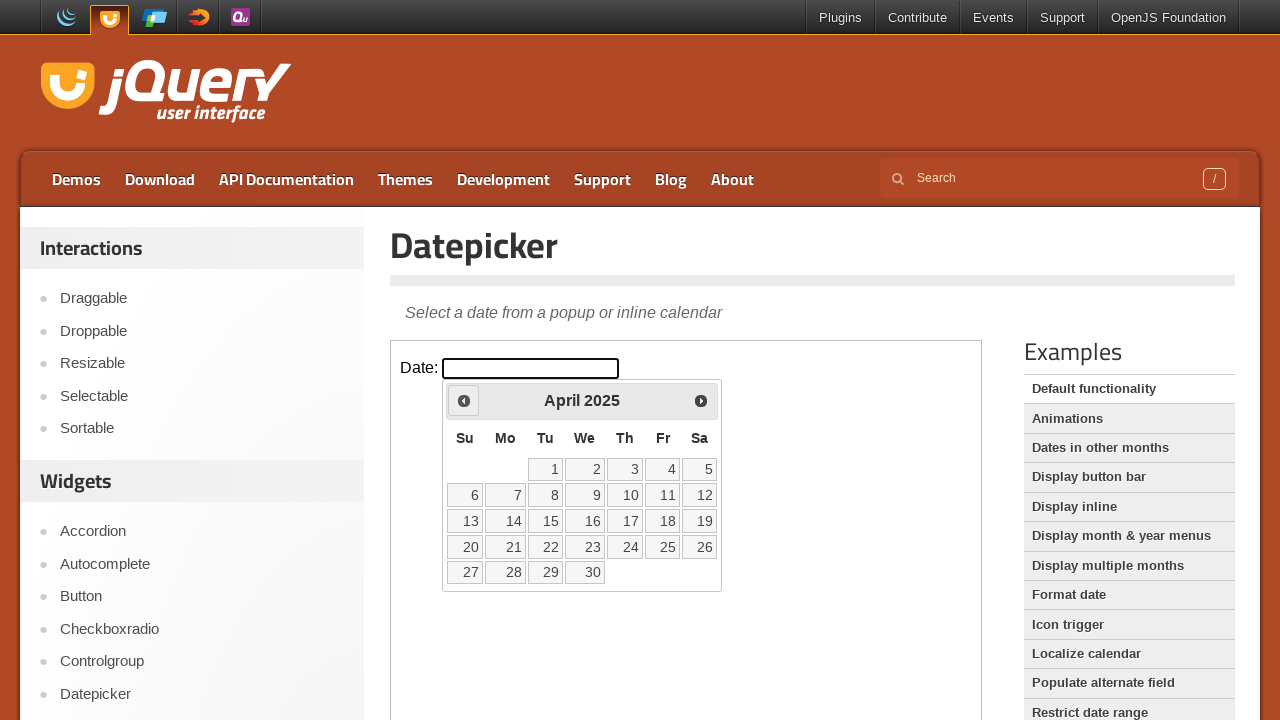

Retrieved current year: 2025
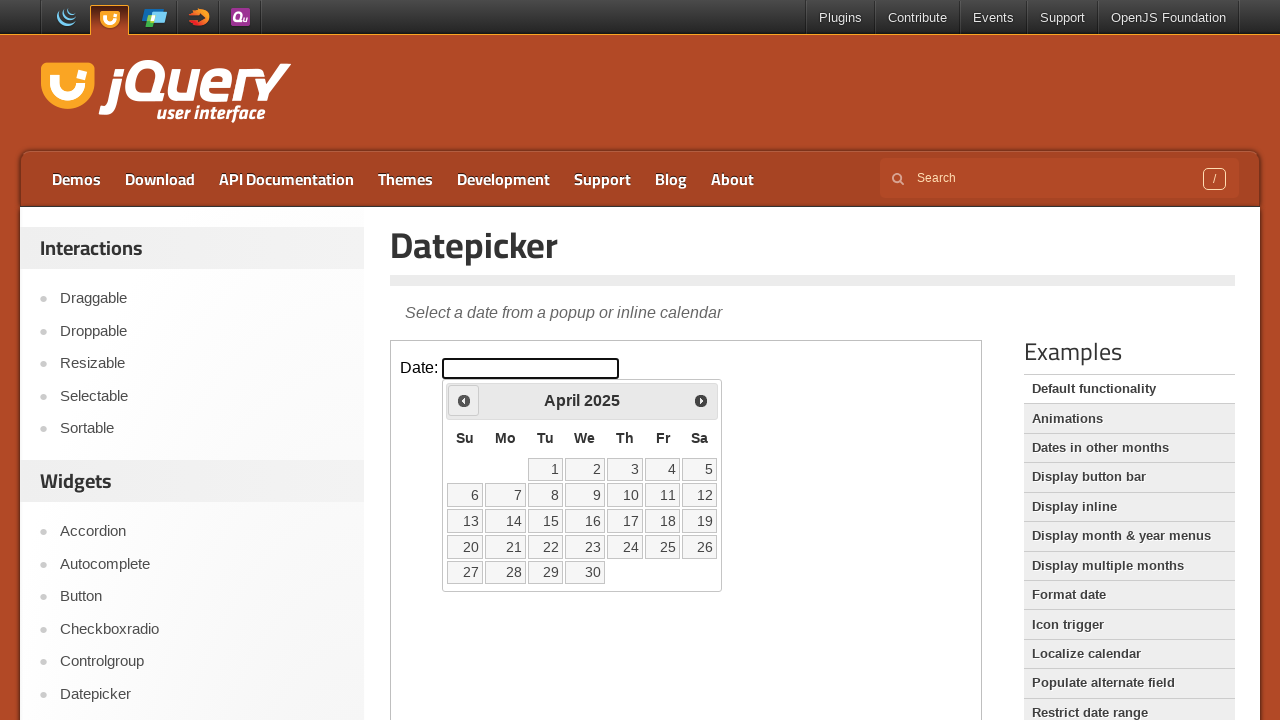

Clicked previous month button to navigate backwards at (464, 400) on iframe >> nth=0 >> internal:control=enter-frame >> xpath=//span[@class='ui-icon 
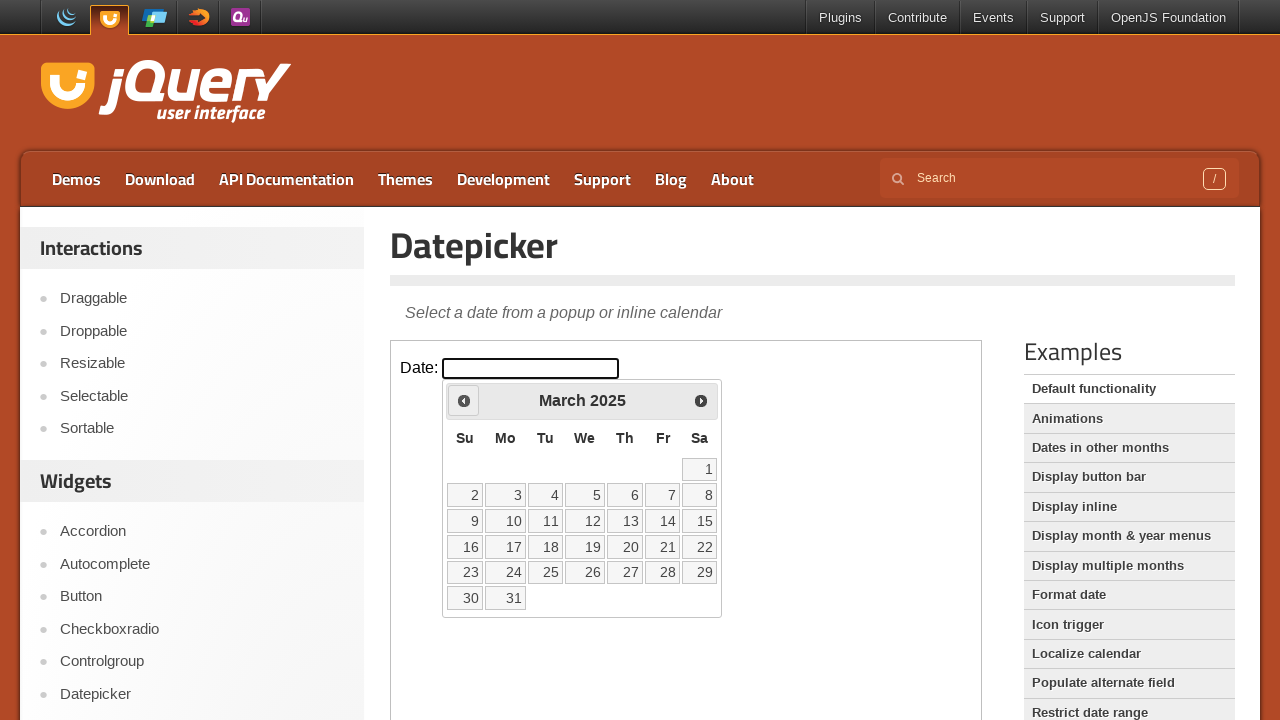

Retrieved current month: March
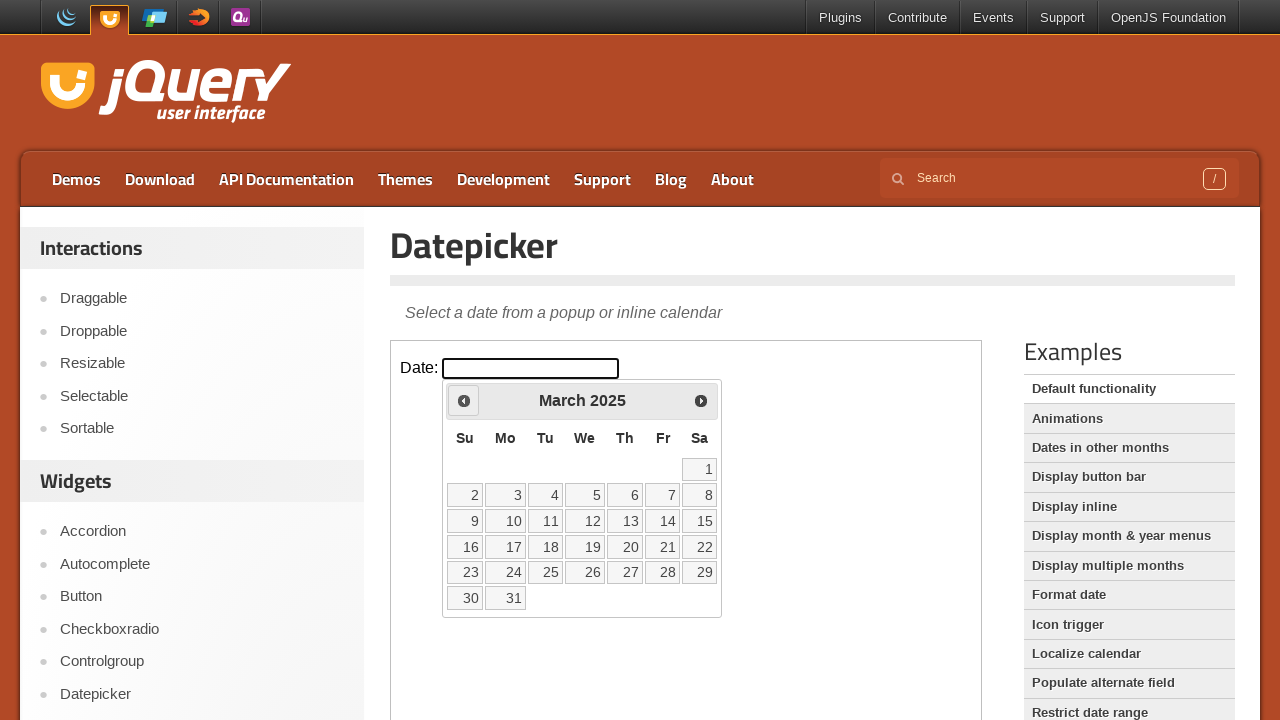

Retrieved current year: 2025
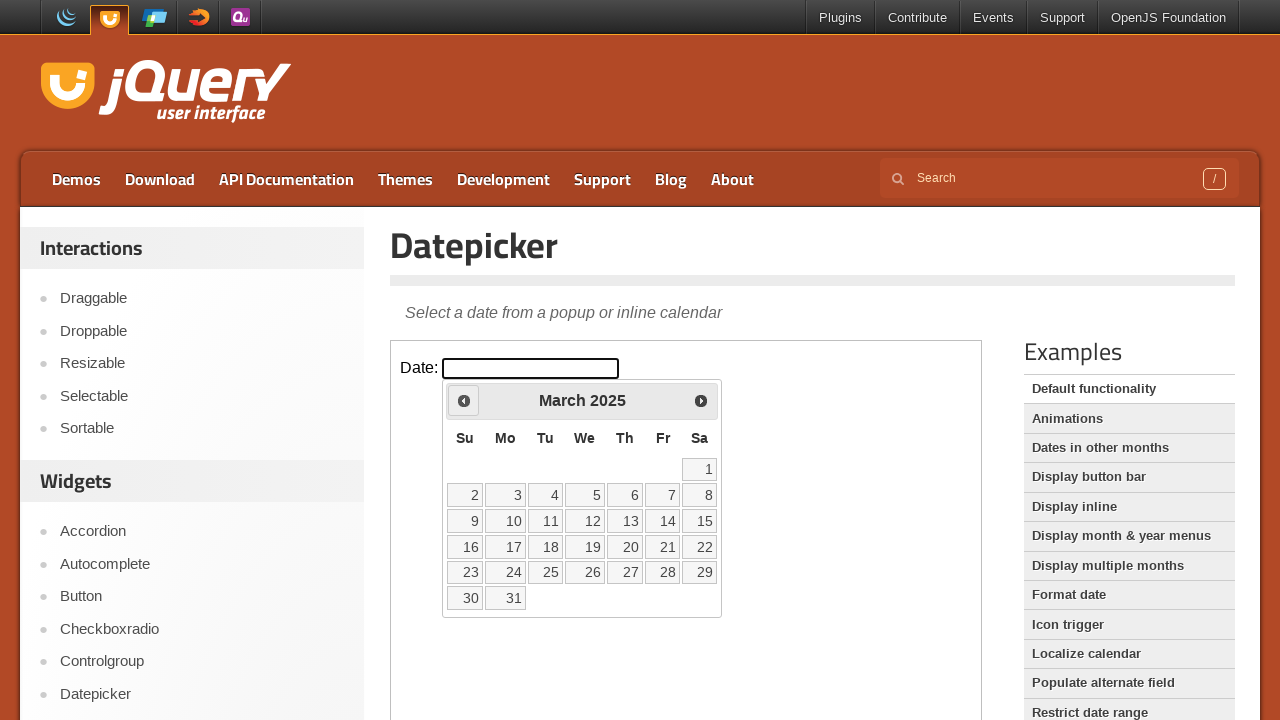

Clicked previous month button to navigate backwards at (464, 400) on iframe >> nth=0 >> internal:control=enter-frame >> xpath=//span[@class='ui-icon 
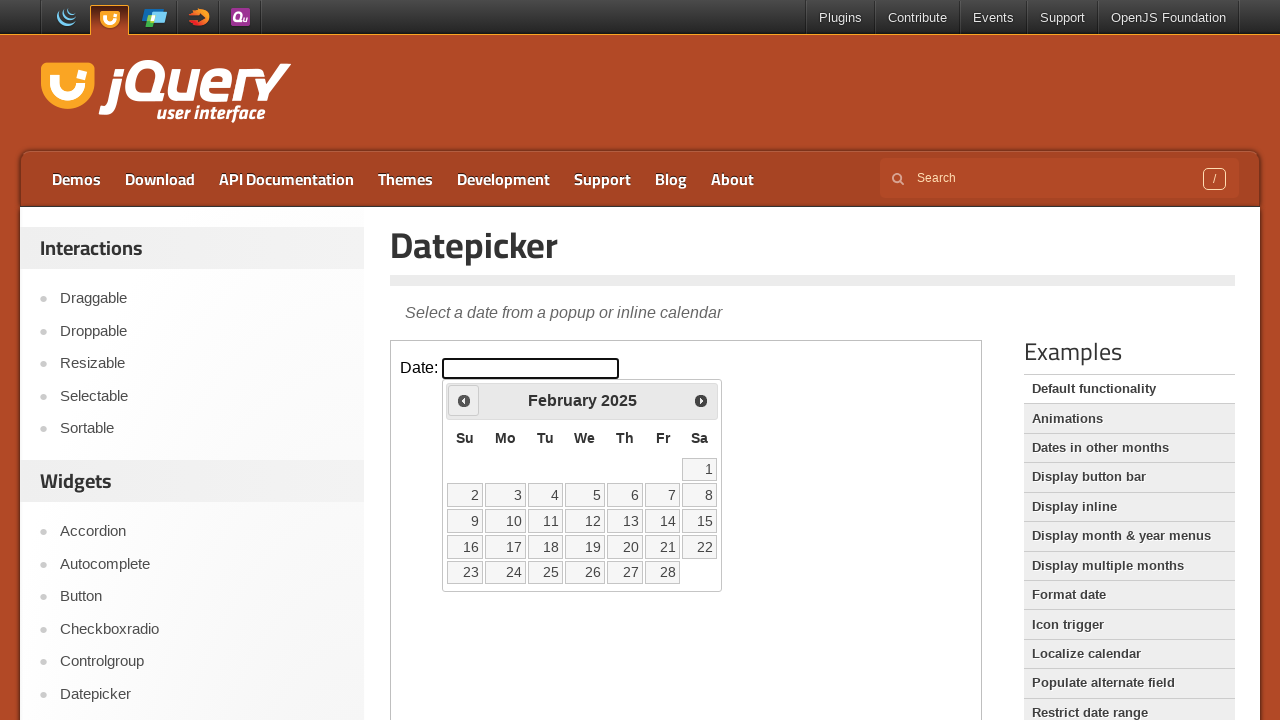

Retrieved current month: February
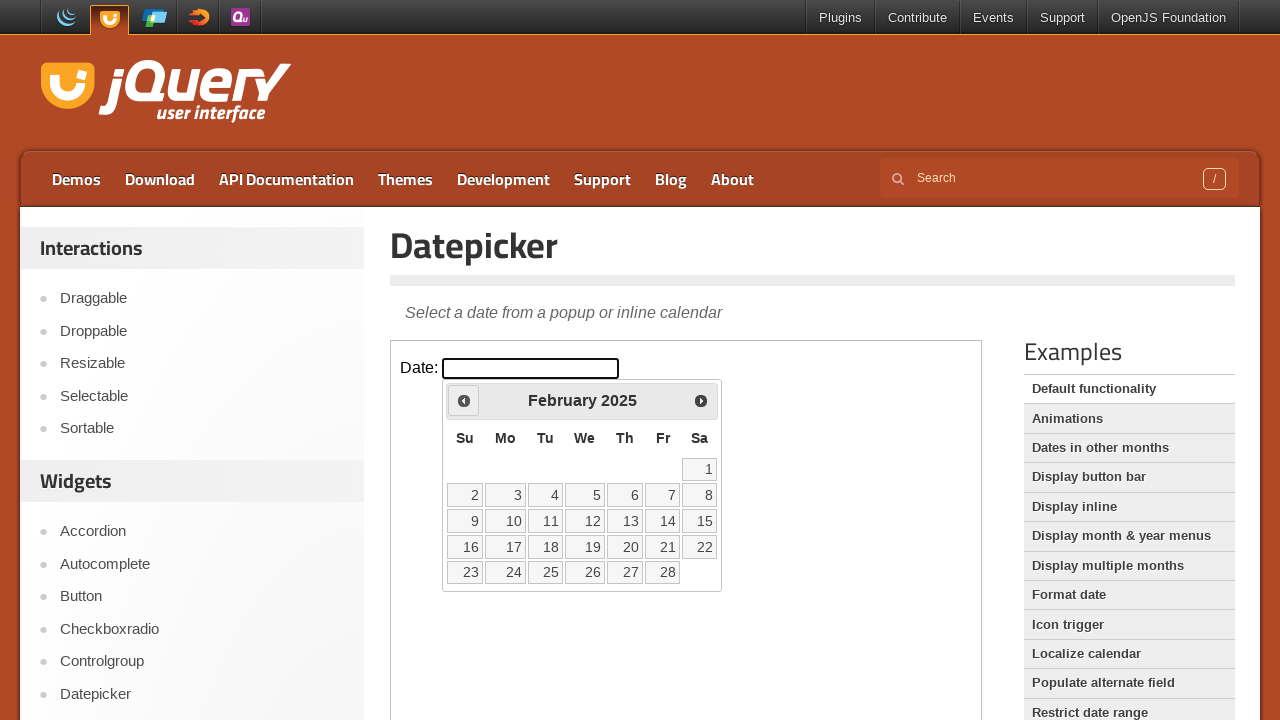

Retrieved current year: 2025
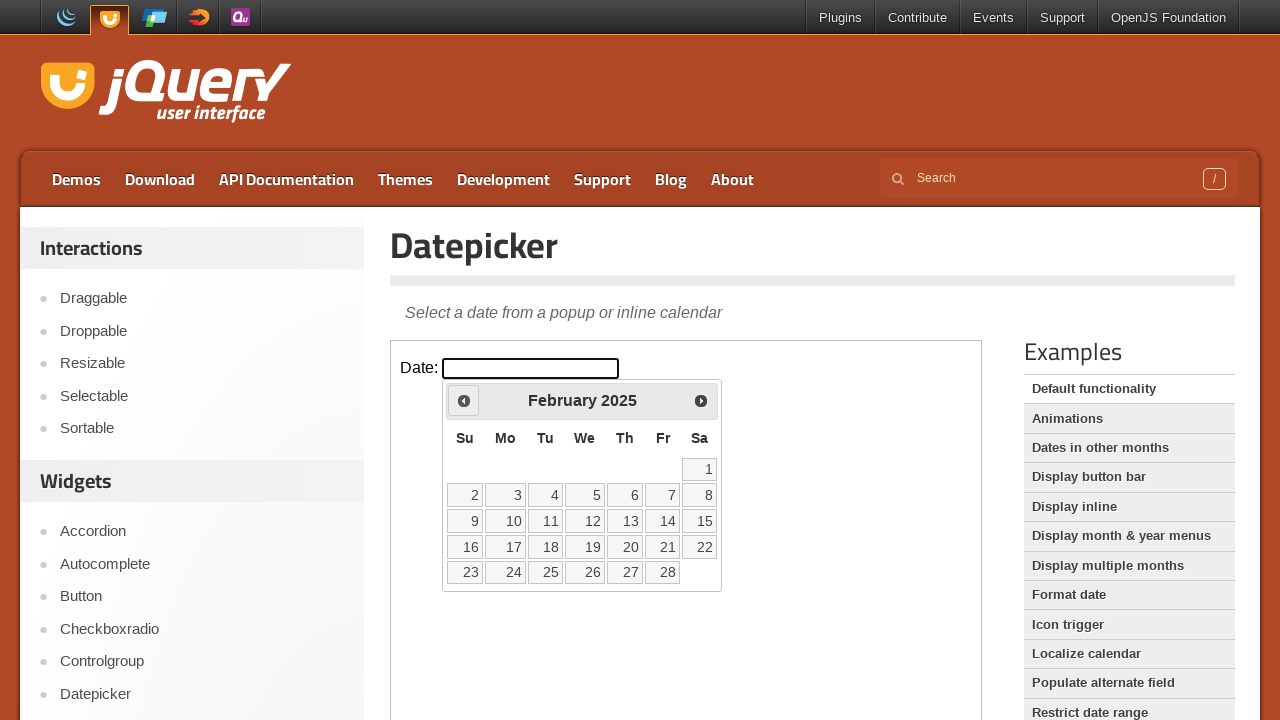

Clicked previous month button to navigate backwards at (464, 400) on iframe >> nth=0 >> internal:control=enter-frame >> xpath=//span[@class='ui-icon 
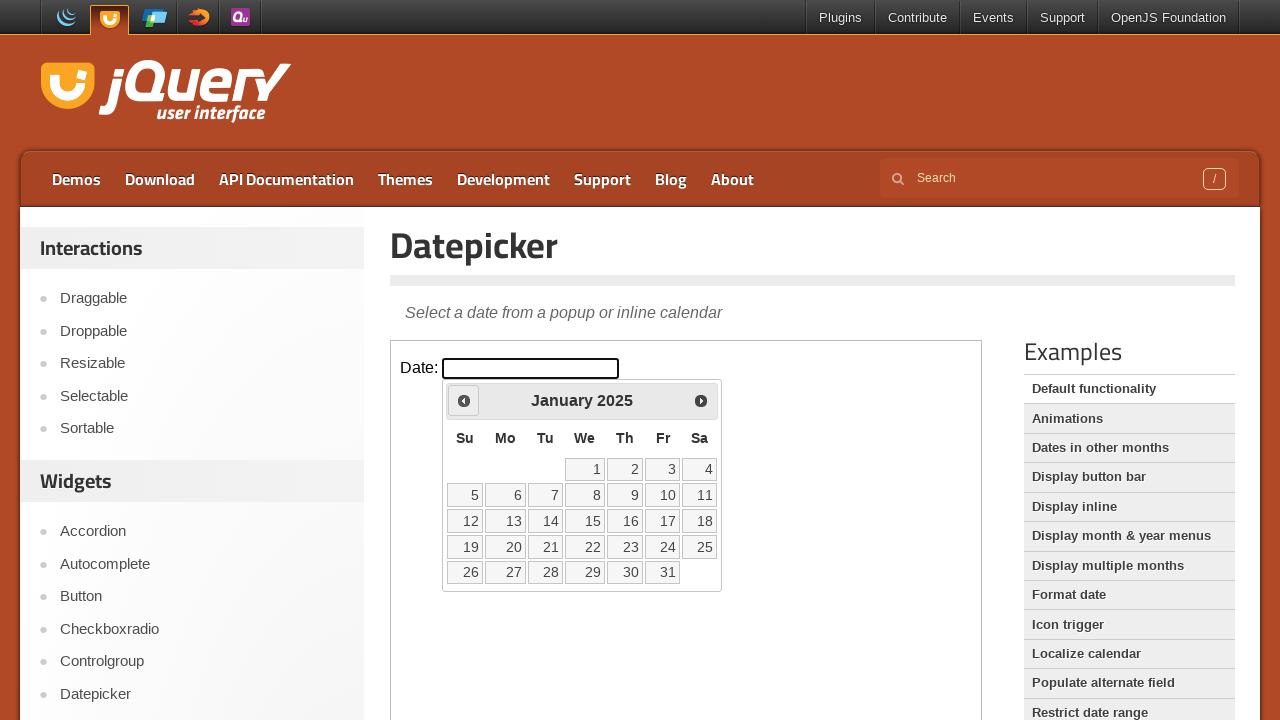

Retrieved current month: January
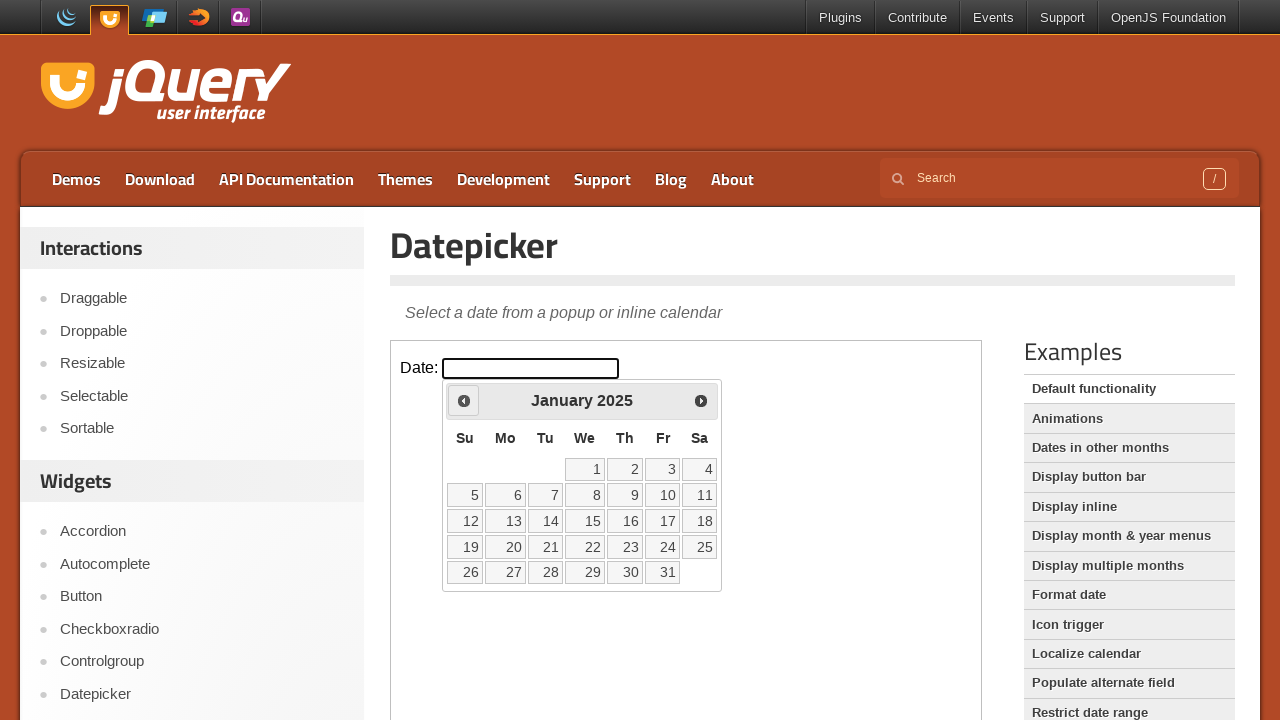

Retrieved current year: 2025
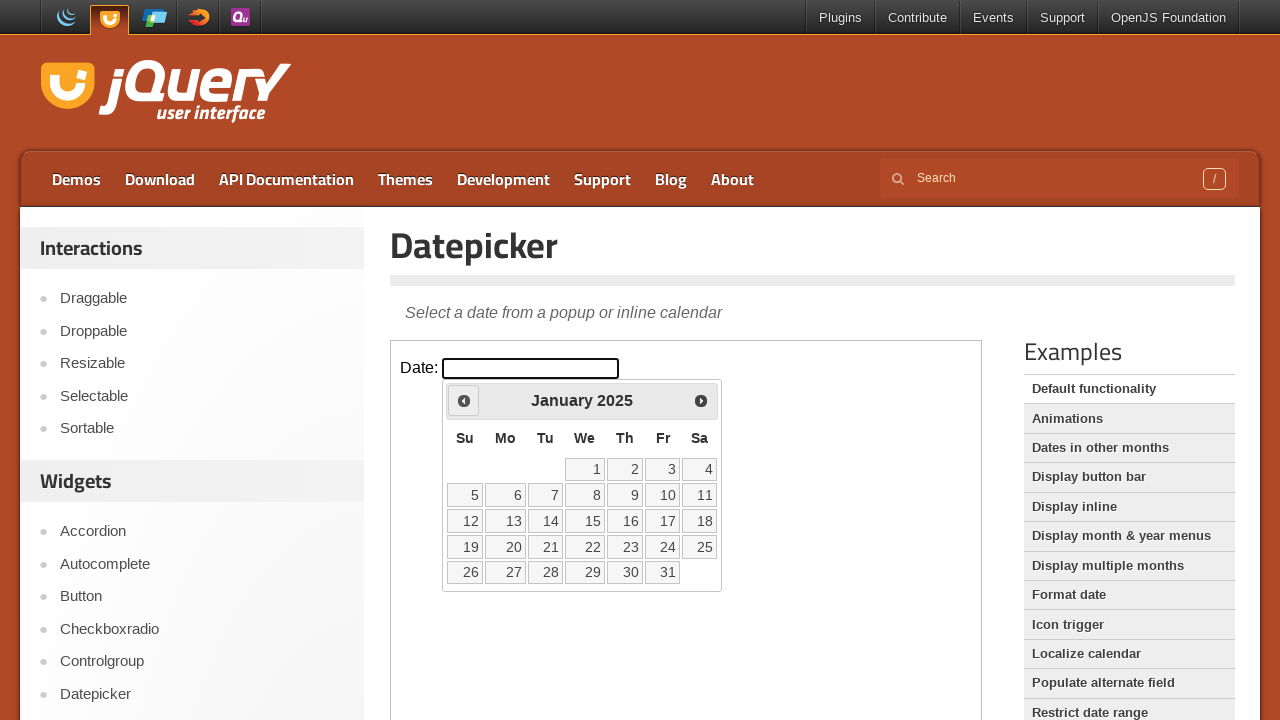

Clicked previous month button to navigate backwards at (464, 400) on iframe >> nth=0 >> internal:control=enter-frame >> xpath=//span[@class='ui-icon 
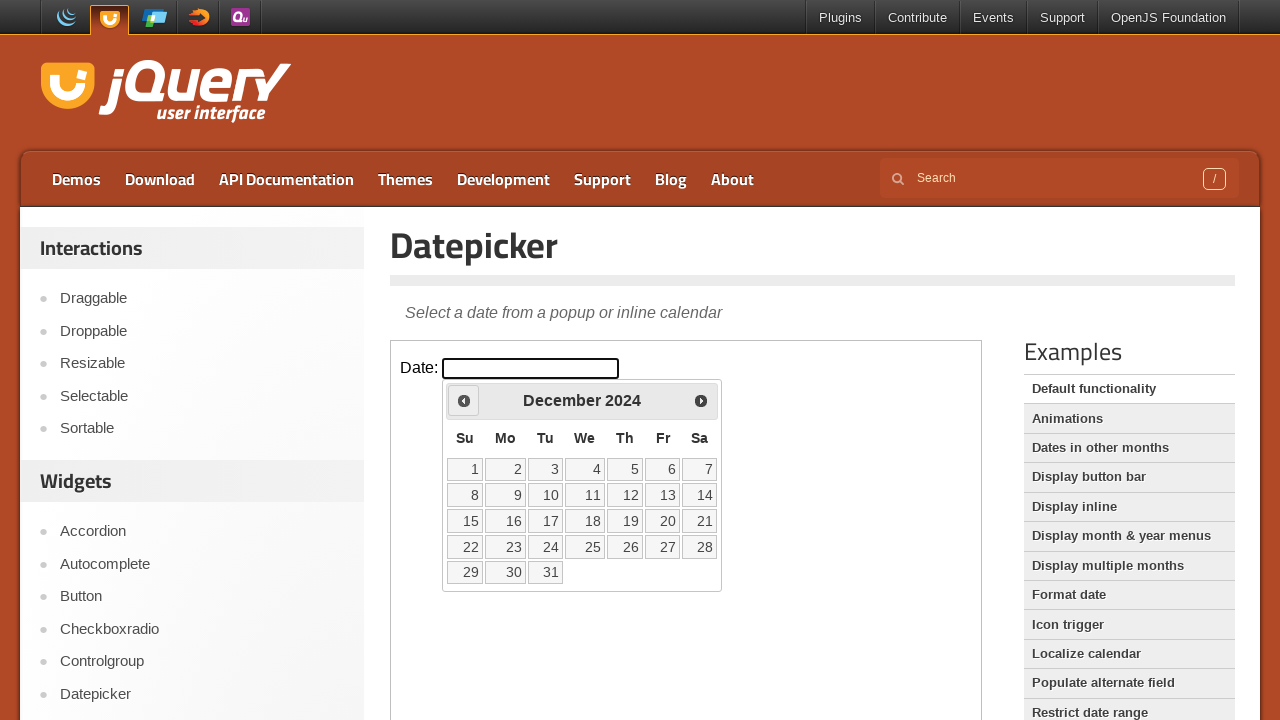

Retrieved current month: December
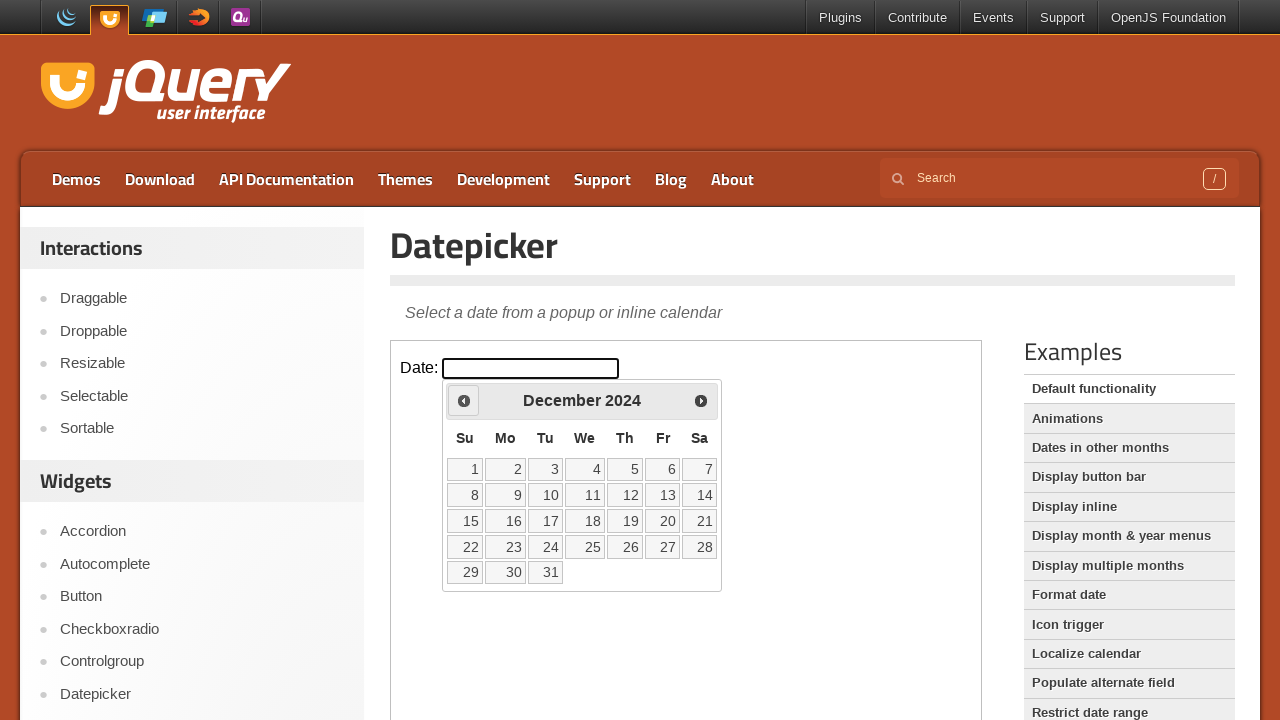

Retrieved current year: 2024
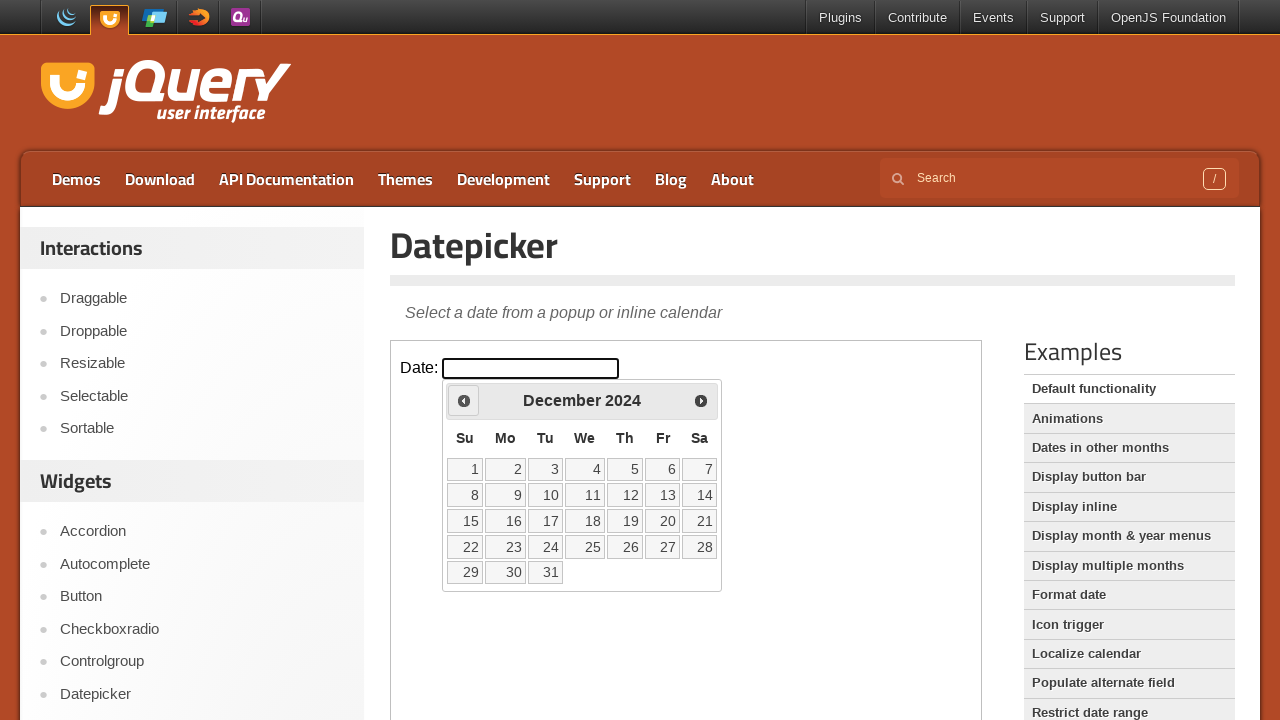

Clicked previous month button to navigate backwards at (464, 400) on iframe >> nth=0 >> internal:control=enter-frame >> xpath=//span[@class='ui-icon 
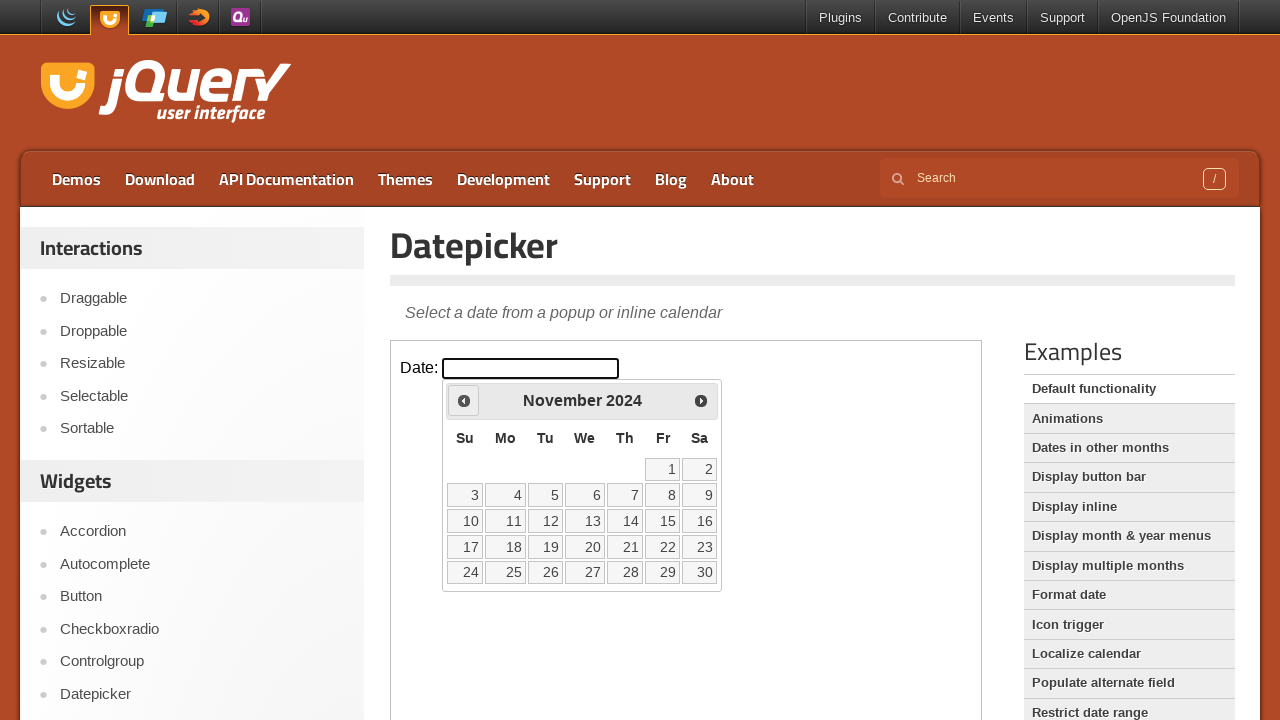

Retrieved current month: November
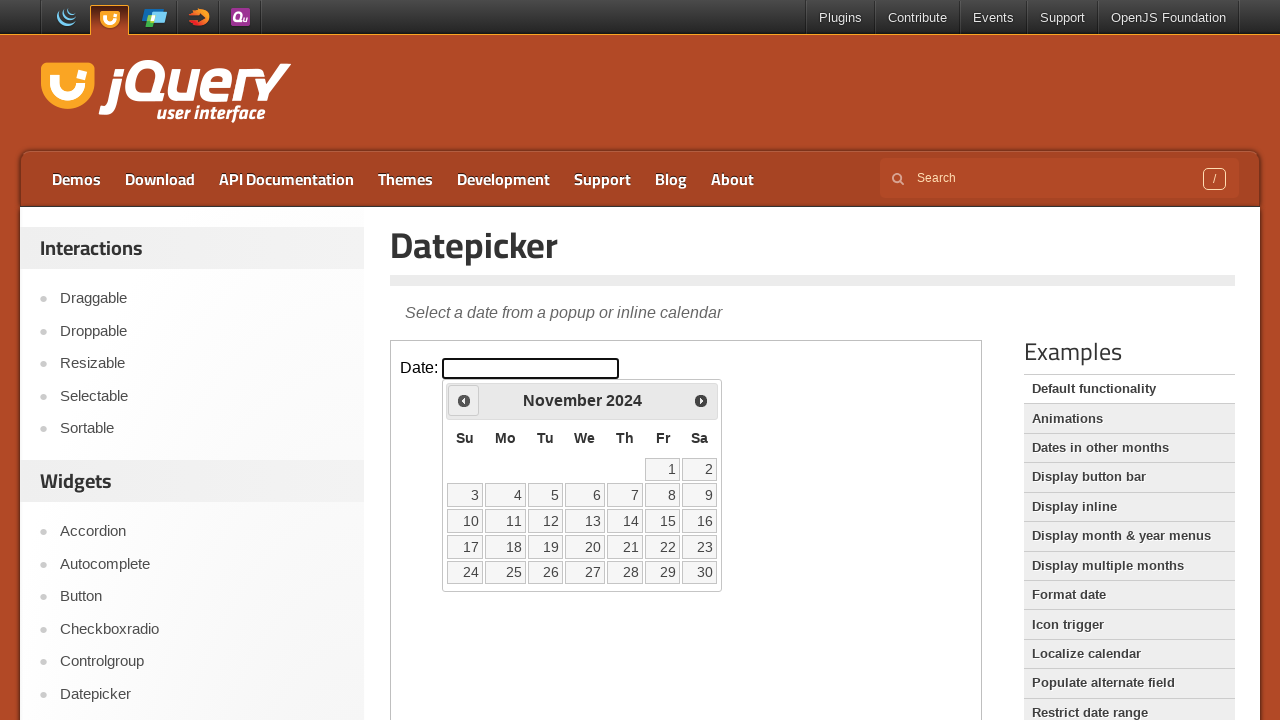

Retrieved current year: 2024
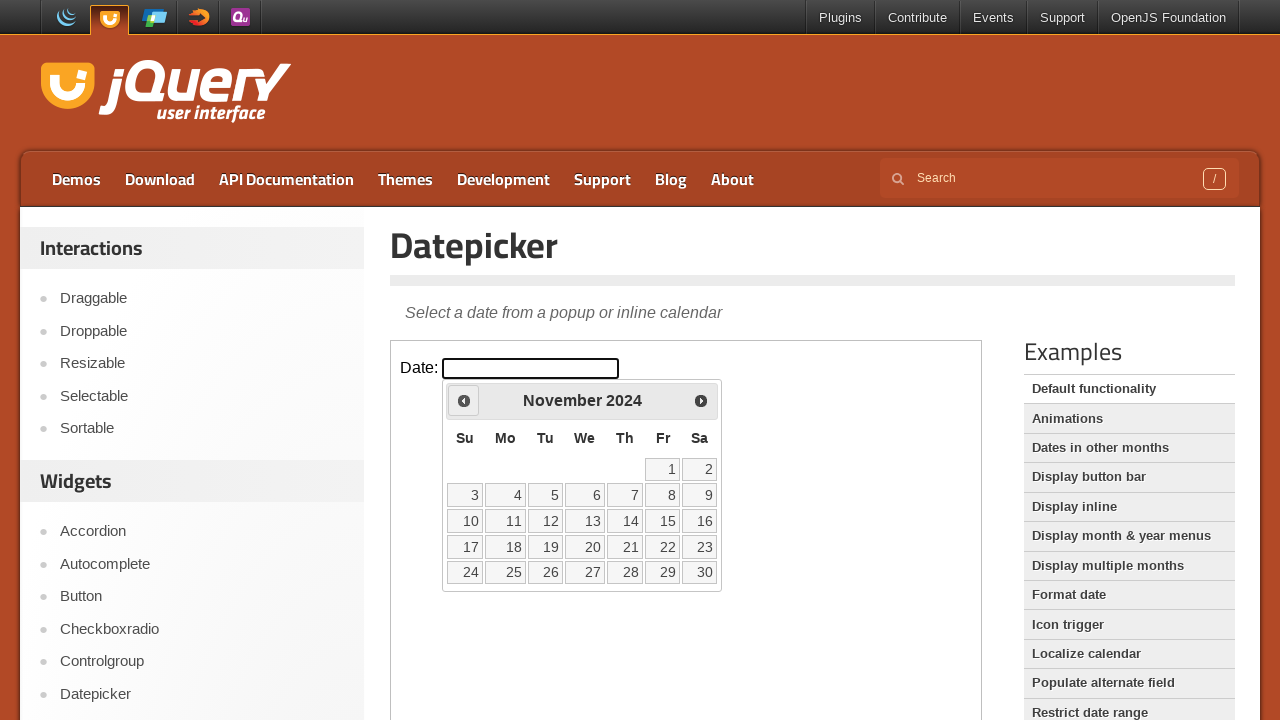

Clicked previous month button to navigate backwards at (464, 400) on iframe >> nth=0 >> internal:control=enter-frame >> xpath=//span[@class='ui-icon 
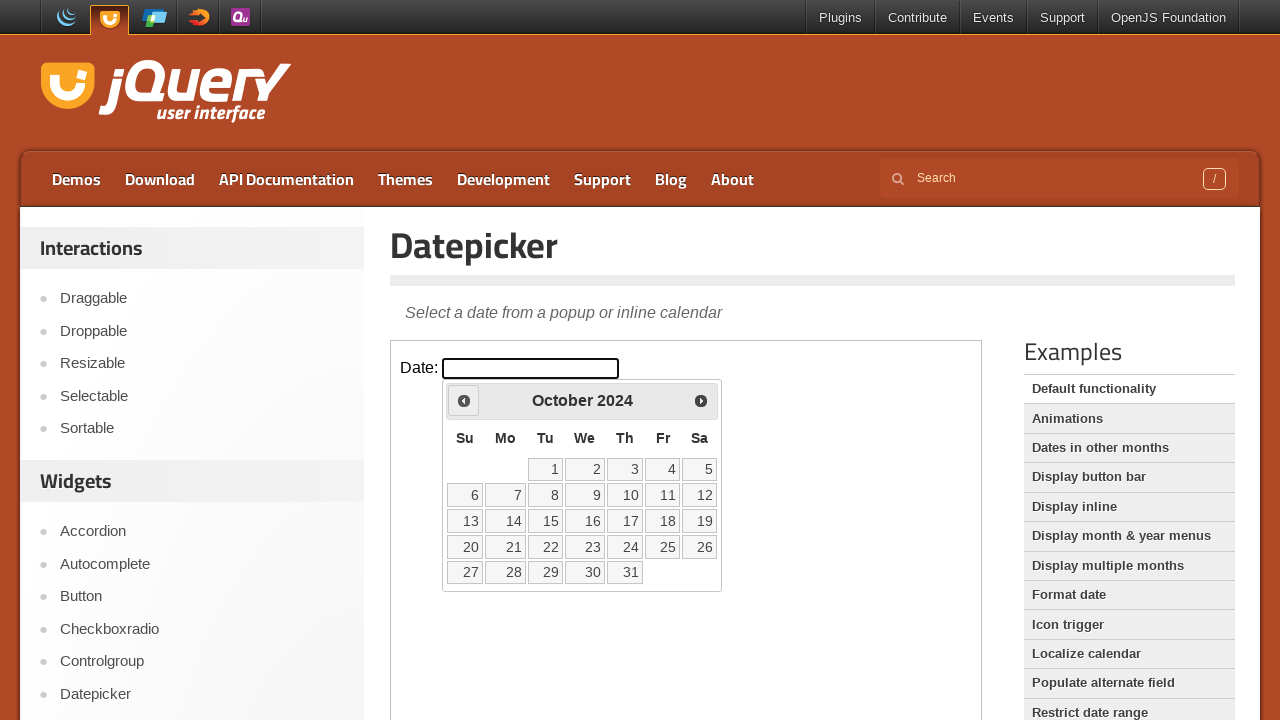

Retrieved current month: October
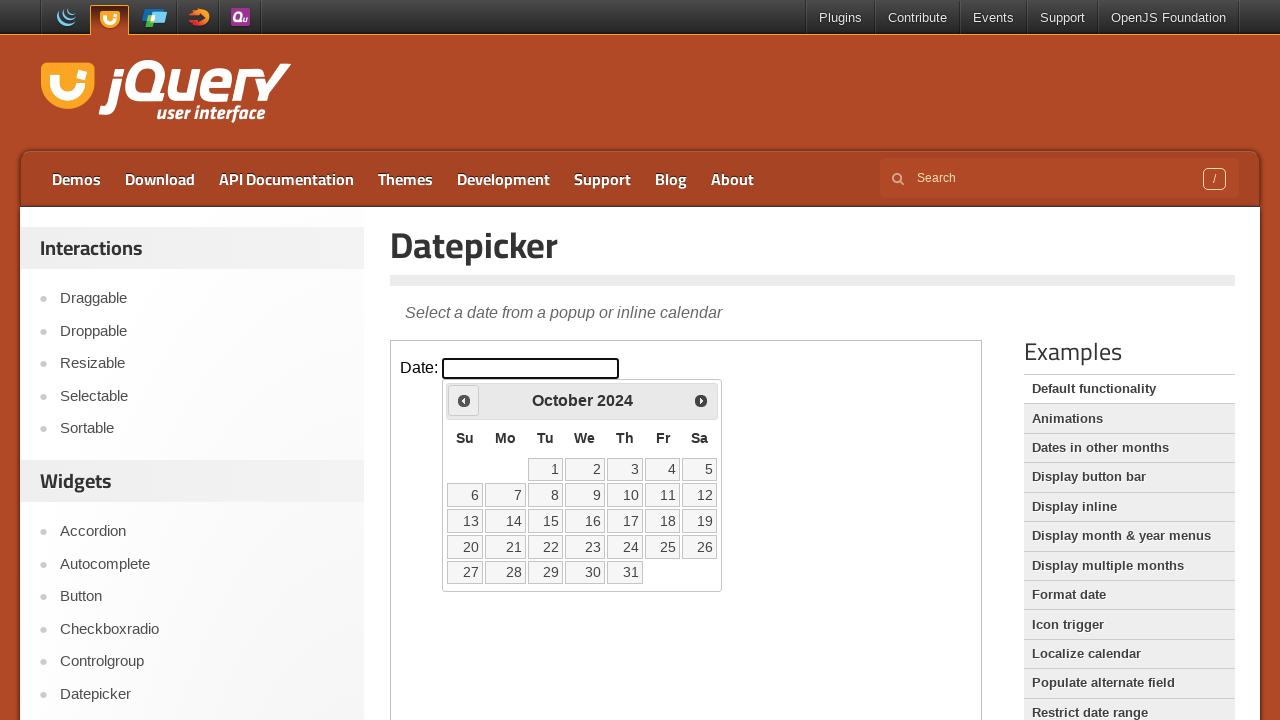

Retrieved current year: 2024
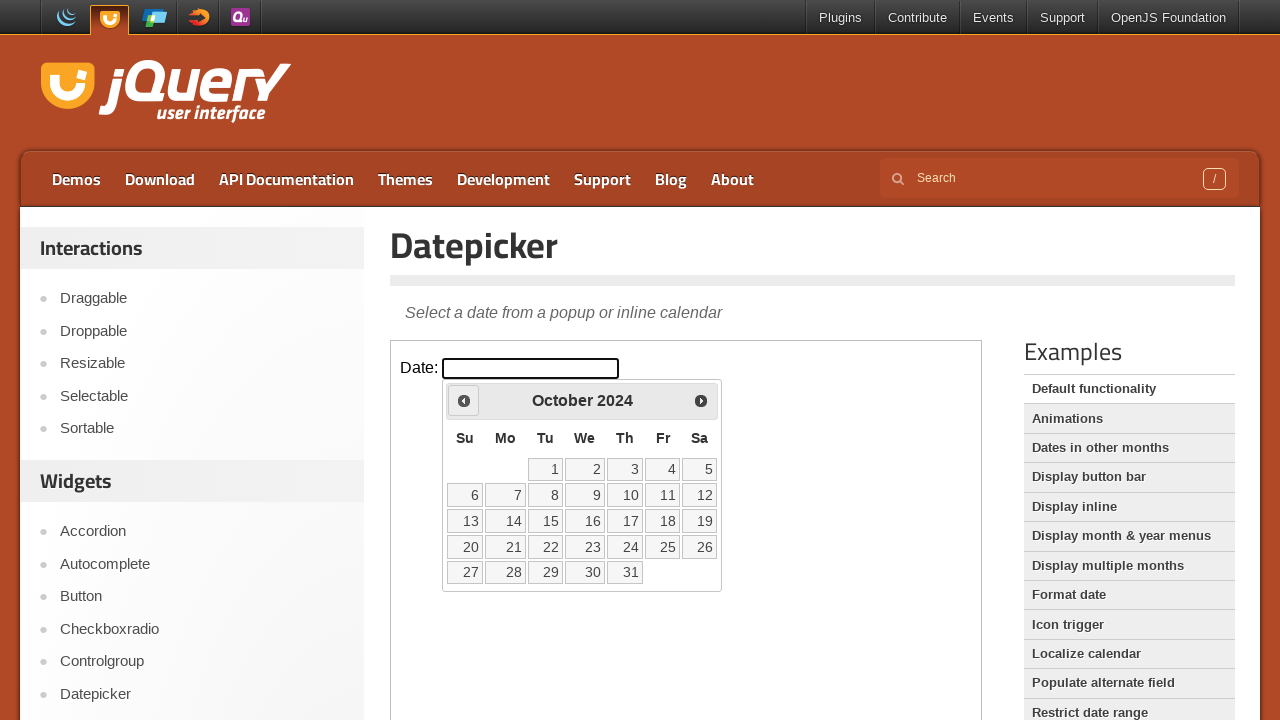

Clicked previous month button to navigate backwards at (464, 400) on iframe >> nth=0 >> internal:control=enter-frame >> xpath=//span[@class='ui-icon 
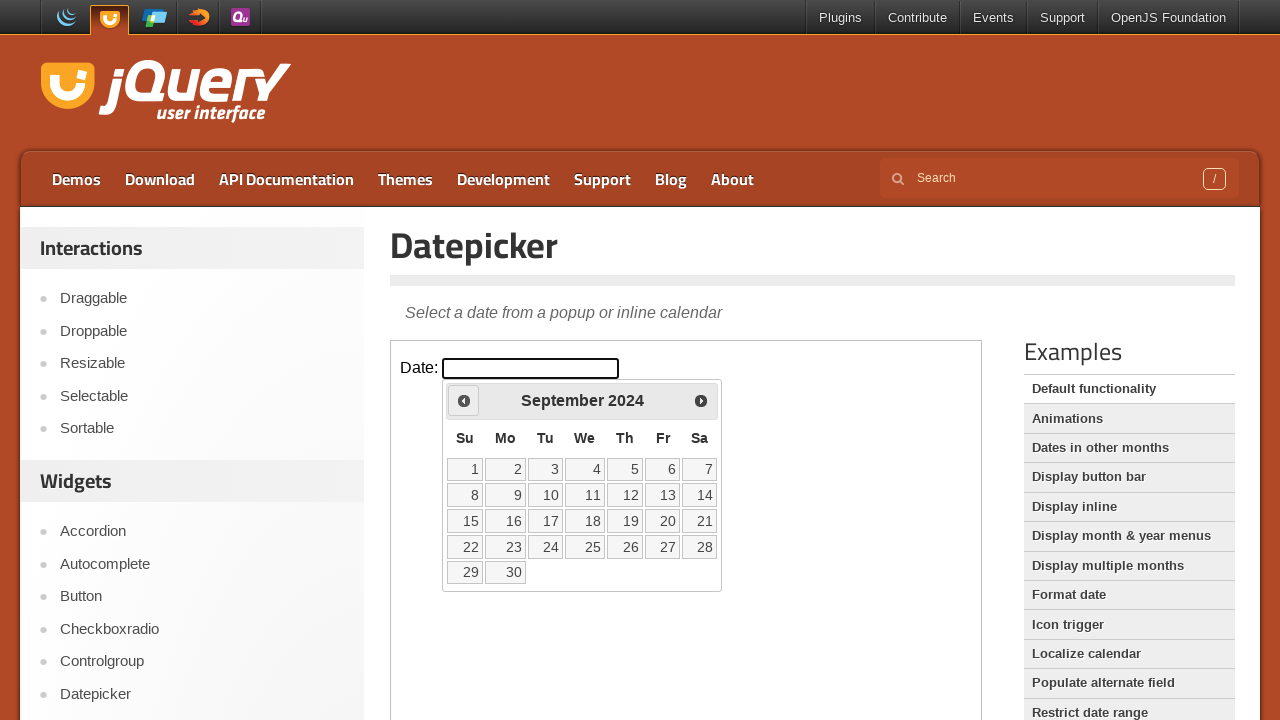

Retrieved current month: September
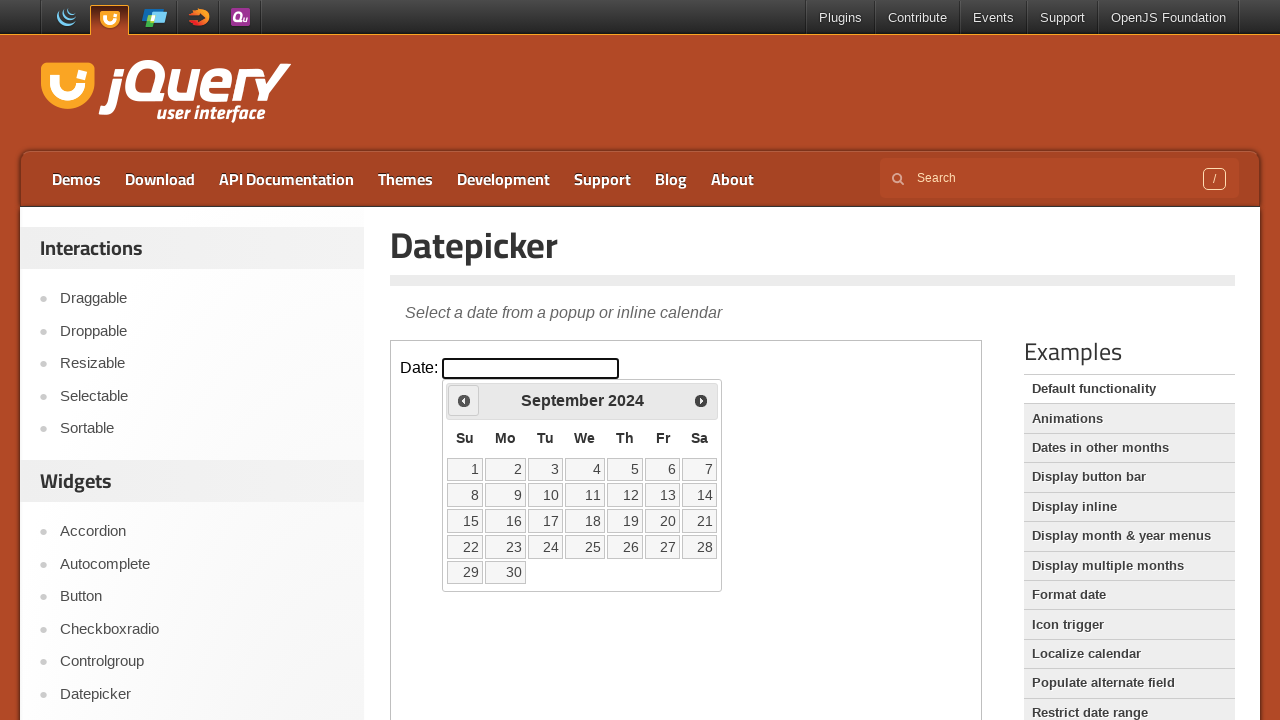

Retrieved current year: 2024
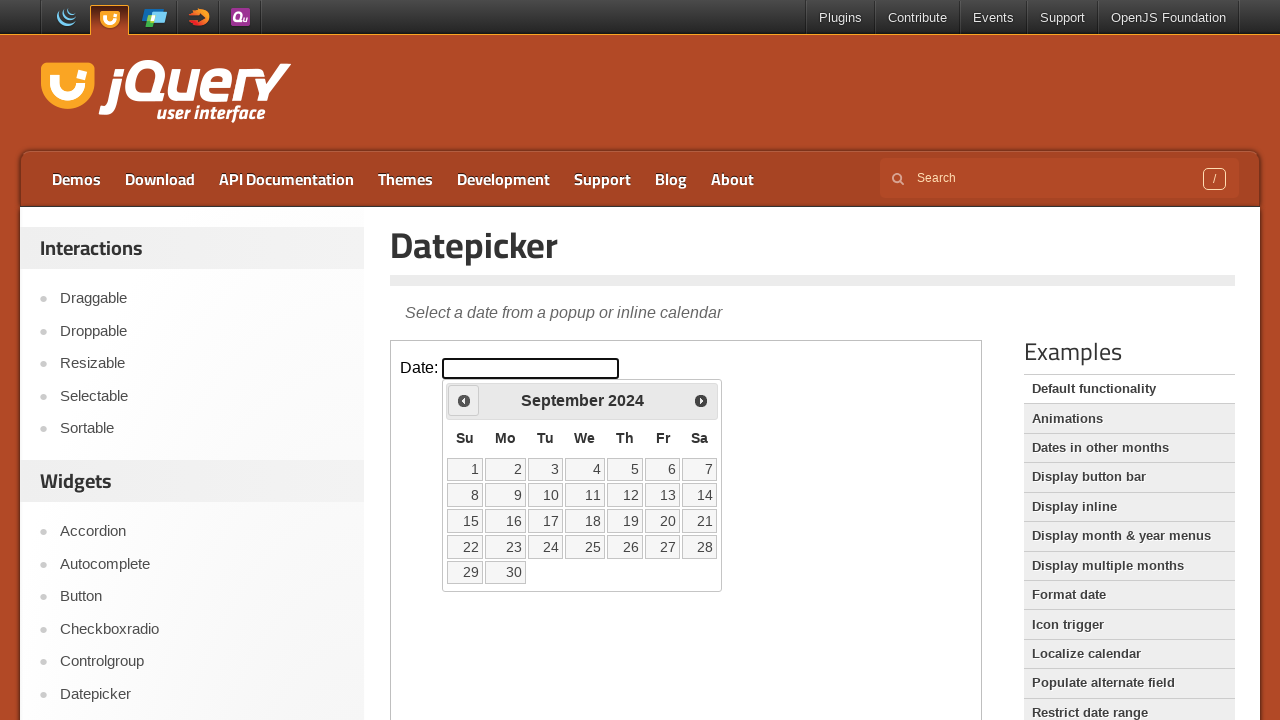

Clicked previous month button to navigate backwards at (464, 400) on iframe >> nth=0 >> internal:control=enter-frame >> xpath=//span[@class='ui-icon 
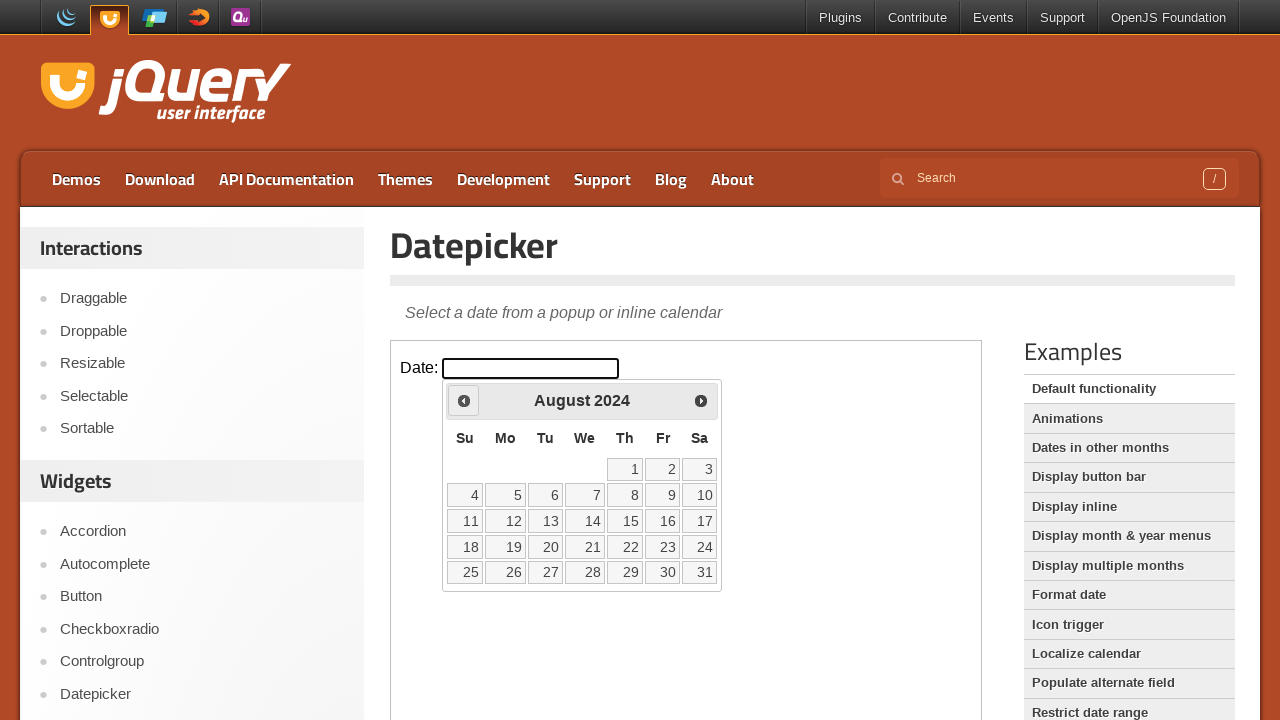

Retrieved current month: August
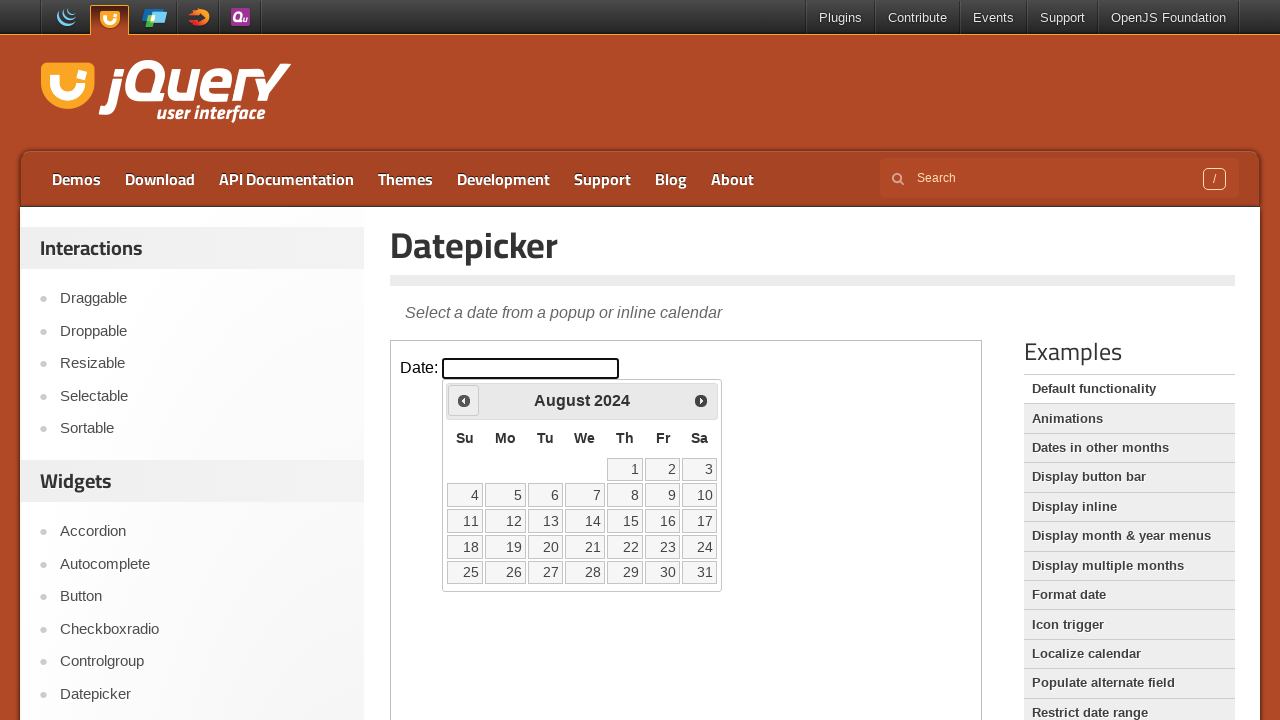

Retrieved current year: 2024
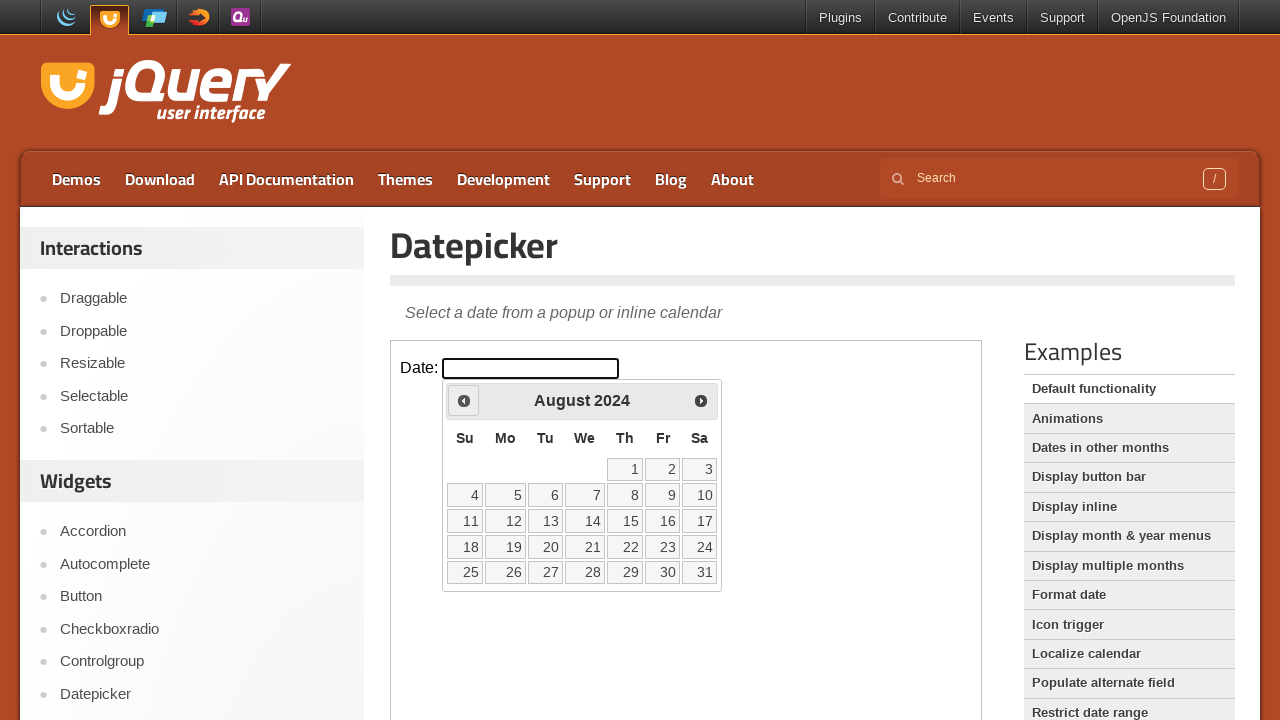

Clicked previous month button to navigate backwards at (464, 400) on iframe >> nth=0 >> internal:control=enter-frame >> xpath=//span[@class='ui-icon 
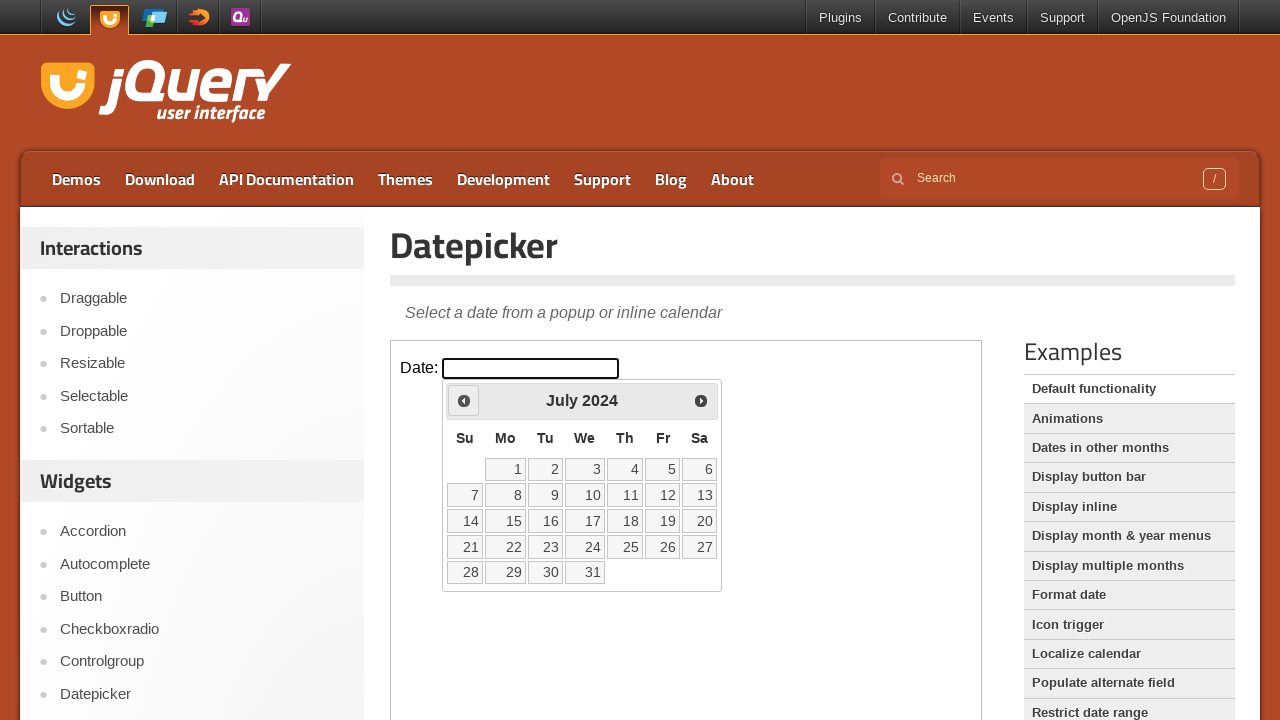

Retrieved current month: July
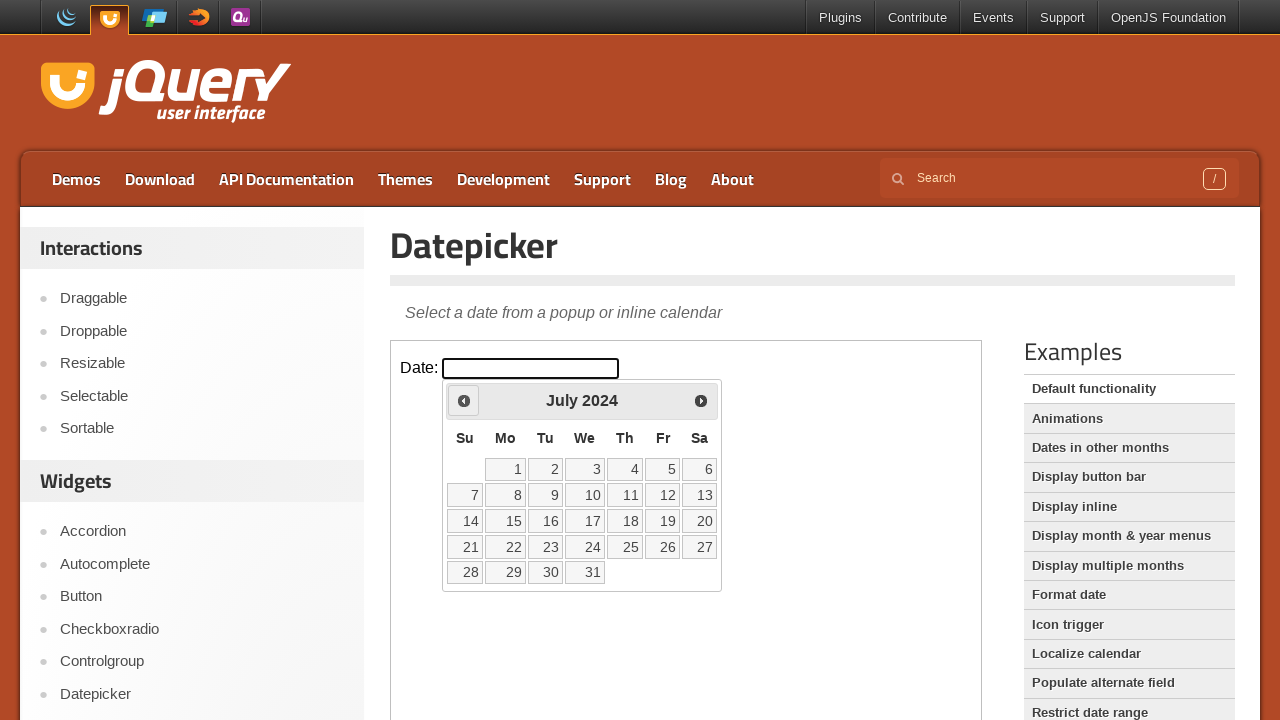

Retrieved current year: 2024
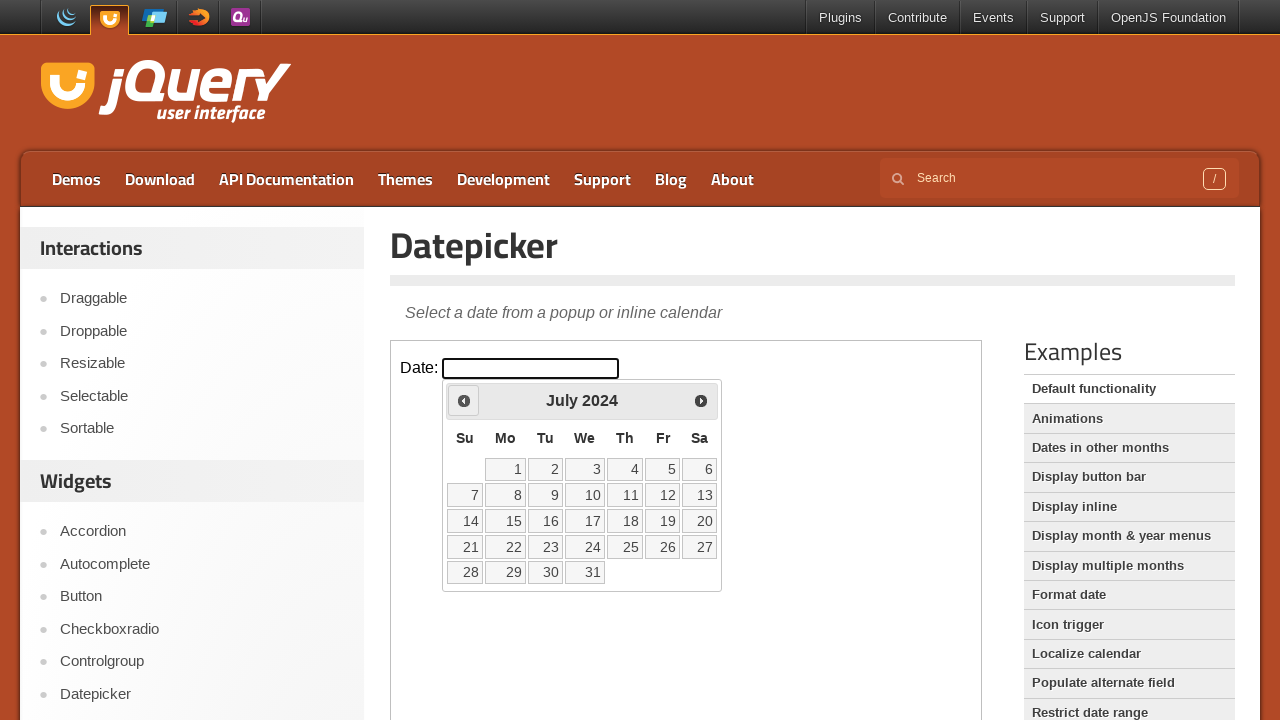

Clicked previous month button to navigate backwards at (464, 400) on iframe >> nth=0 >> internal:control=enter-frame >> xpath=//span[@class='ui-icon 
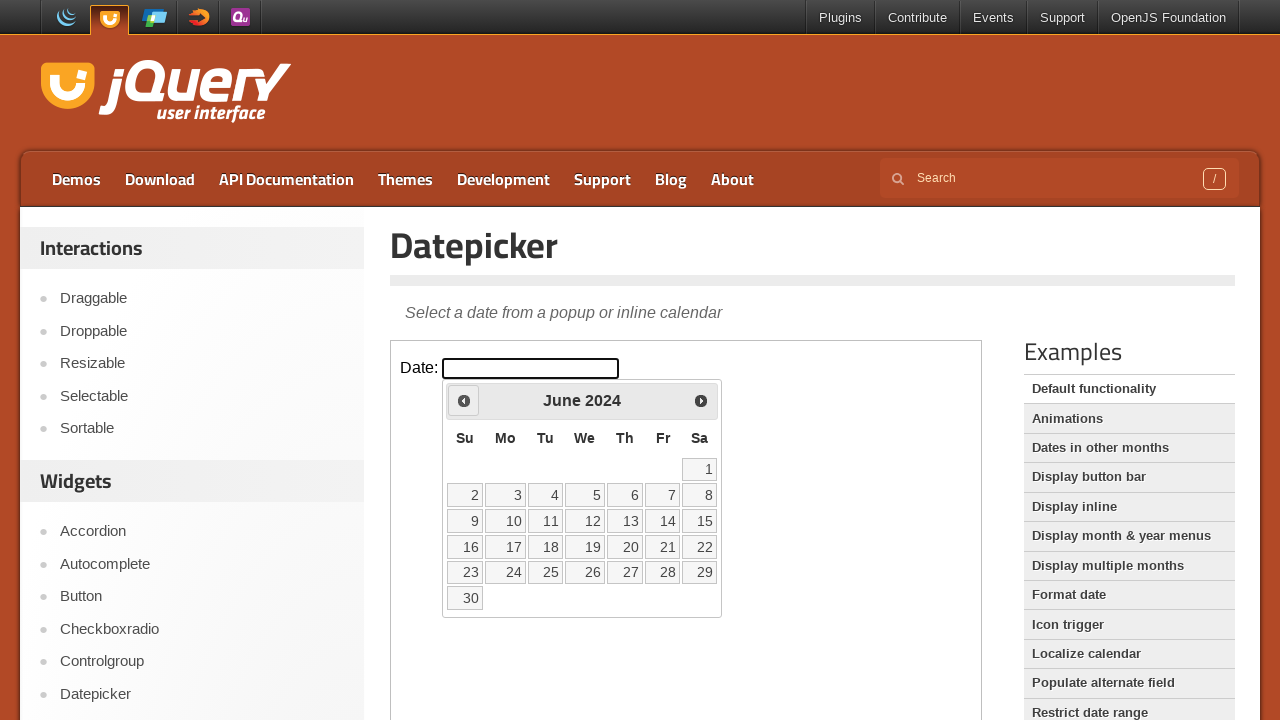

Retrieved current month: June
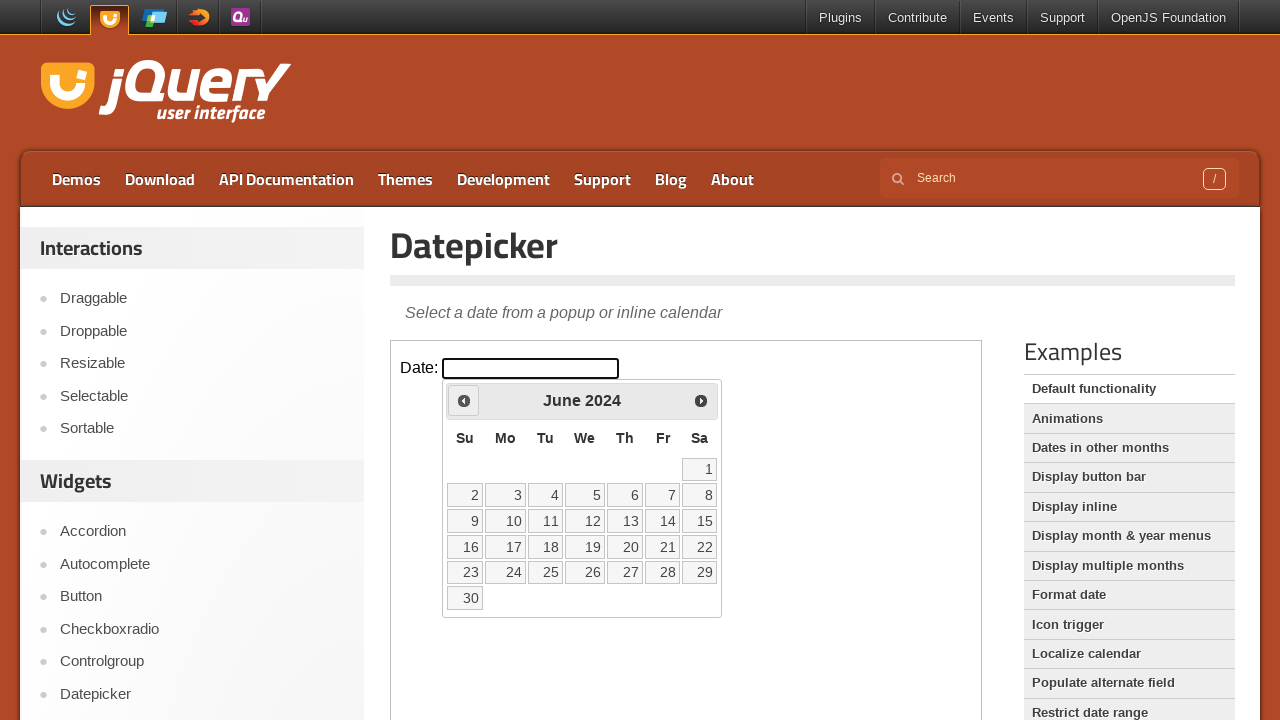

Retrieved current year: 2024
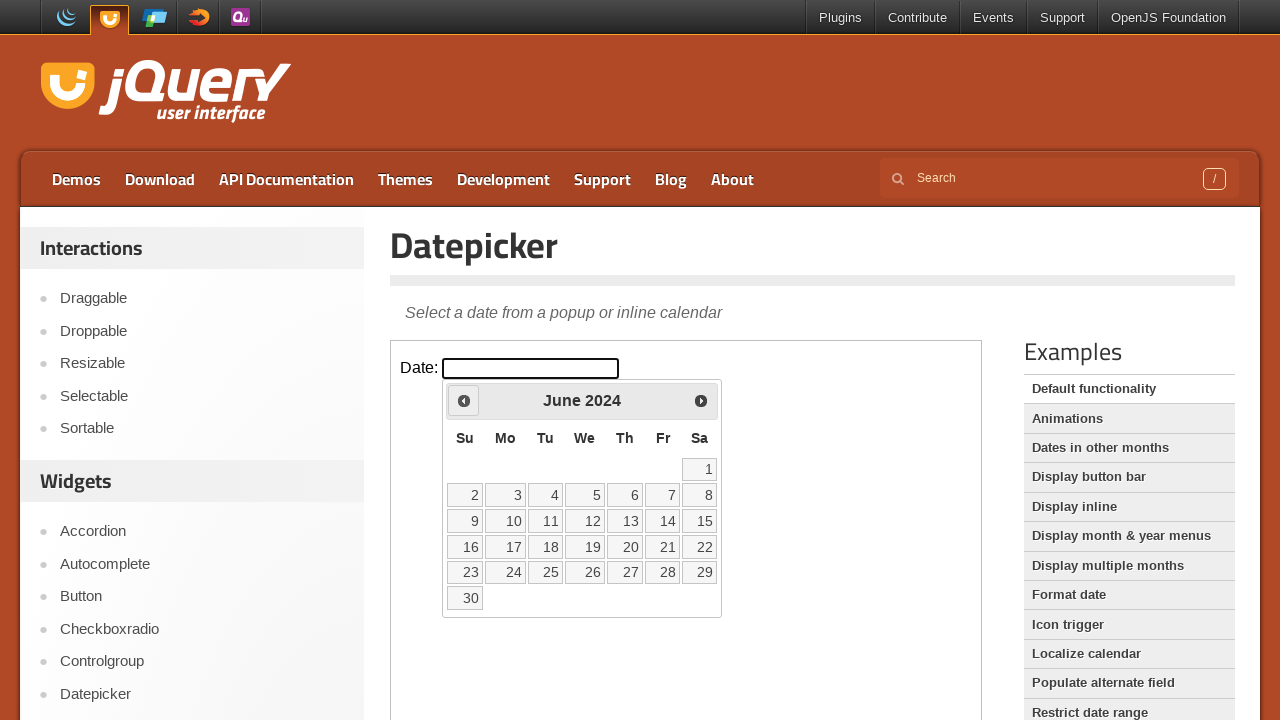

Clicked previous month button to navigate backwards at (464, 400) on iframe >> nth=0 >> internal:control=enter-frame >> xpath=//span[@class='ui-icon 
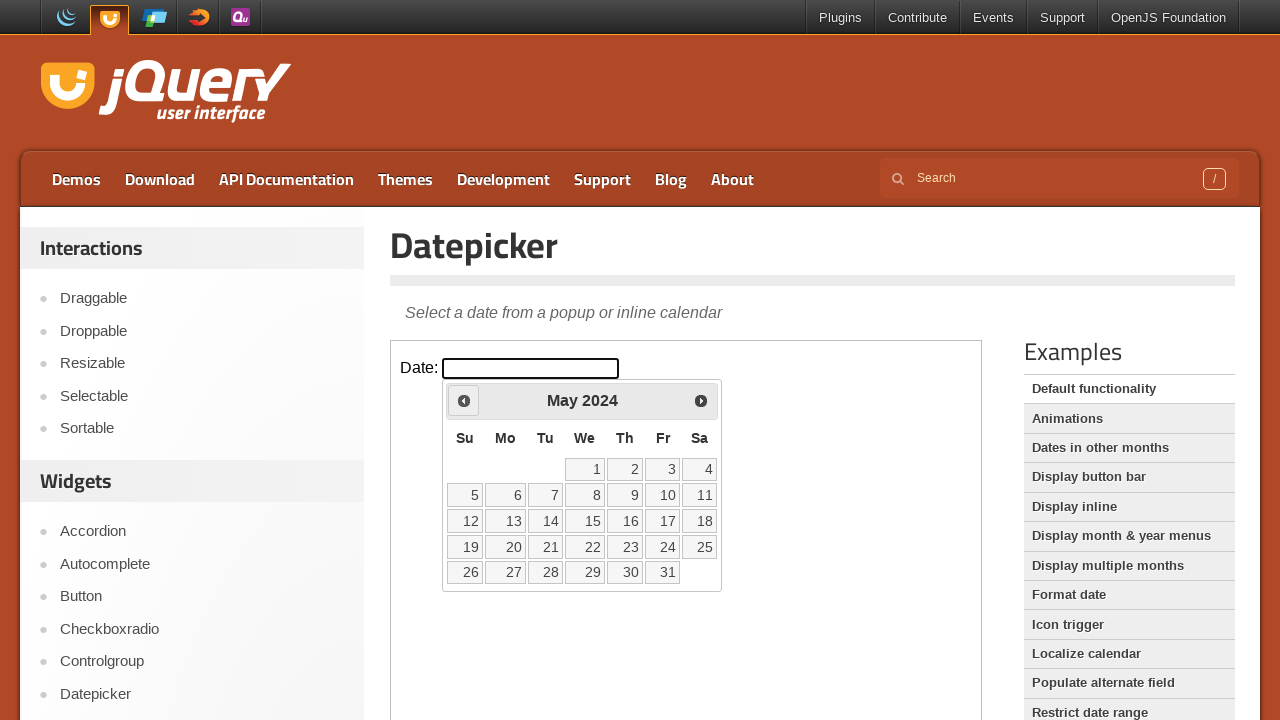

Retrieved current month: May
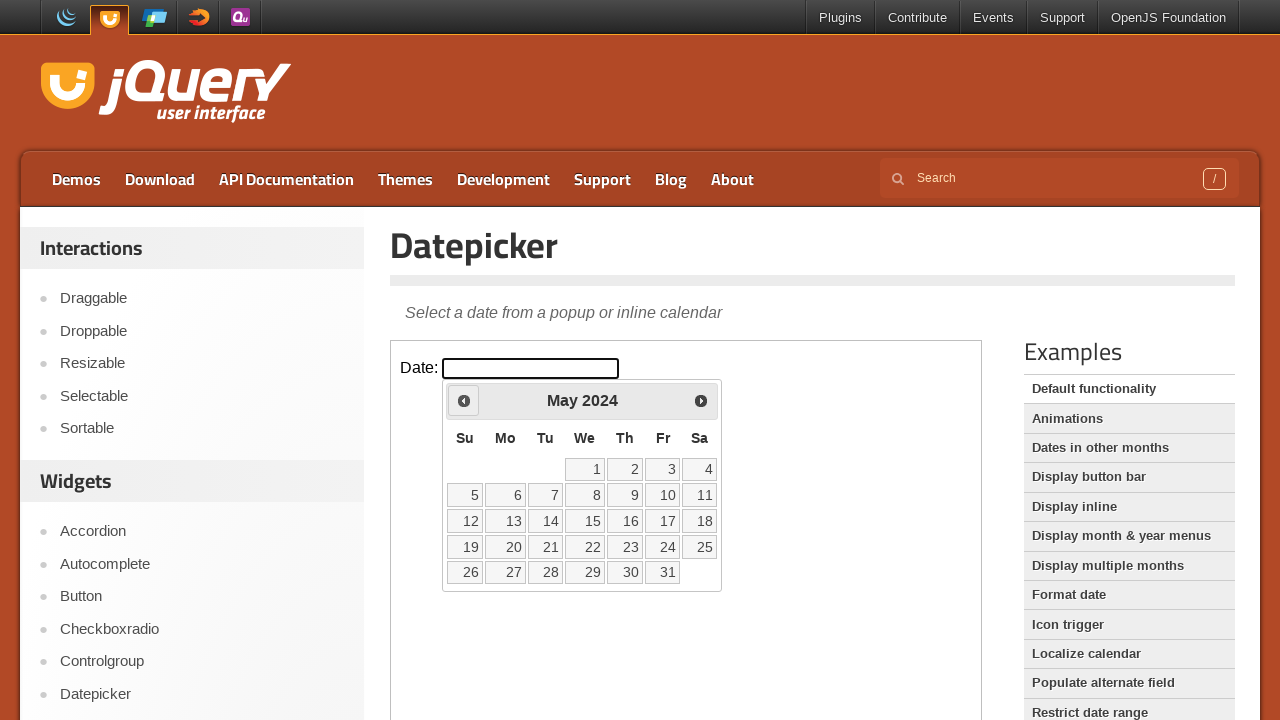

Retrieved current year: 2024
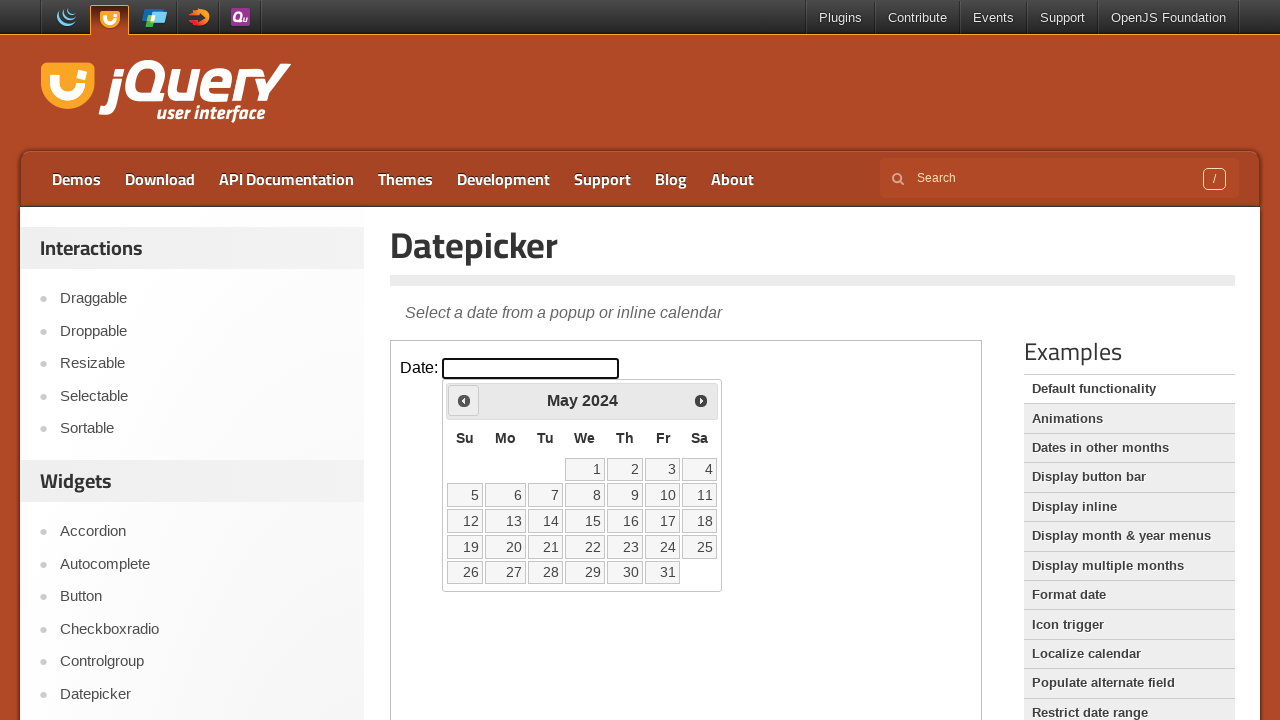

Clicked previous month button to navigate backwards at (464, 400) on iframe >> nth=0 >> internal:control=enter-frame >> xpath=//span[@class='ui-icon 
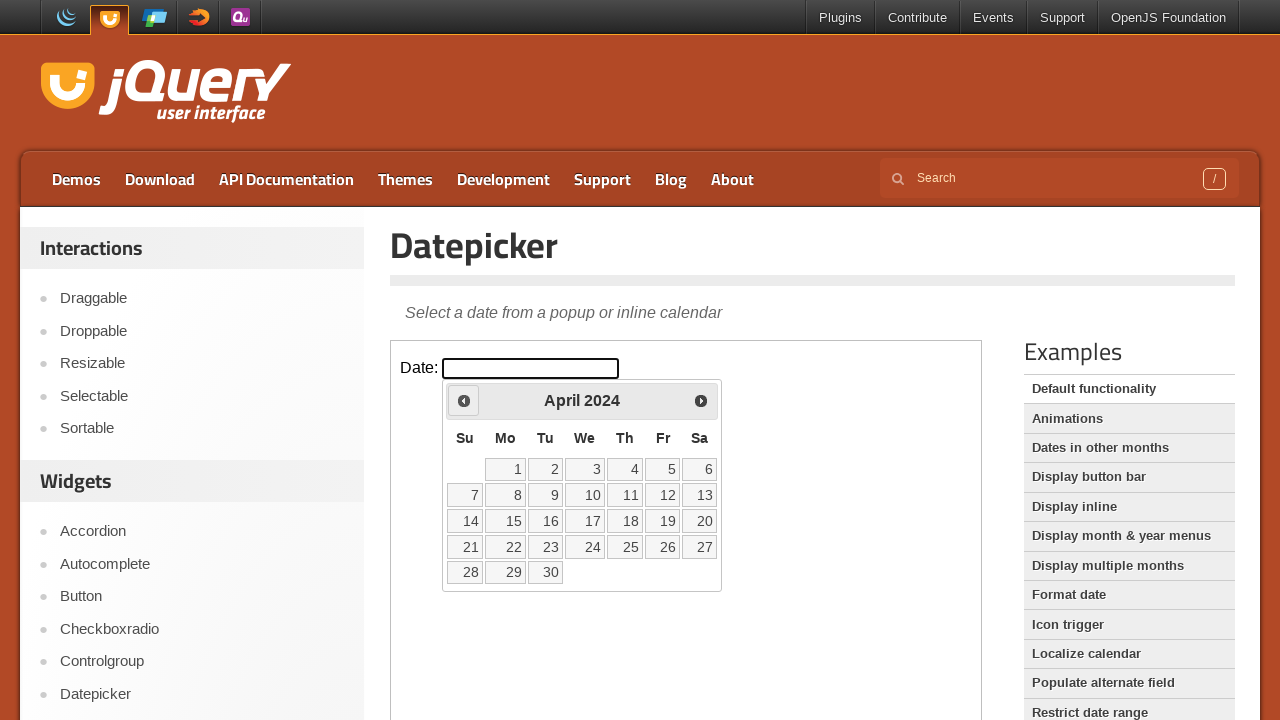

Retrieved current month: April
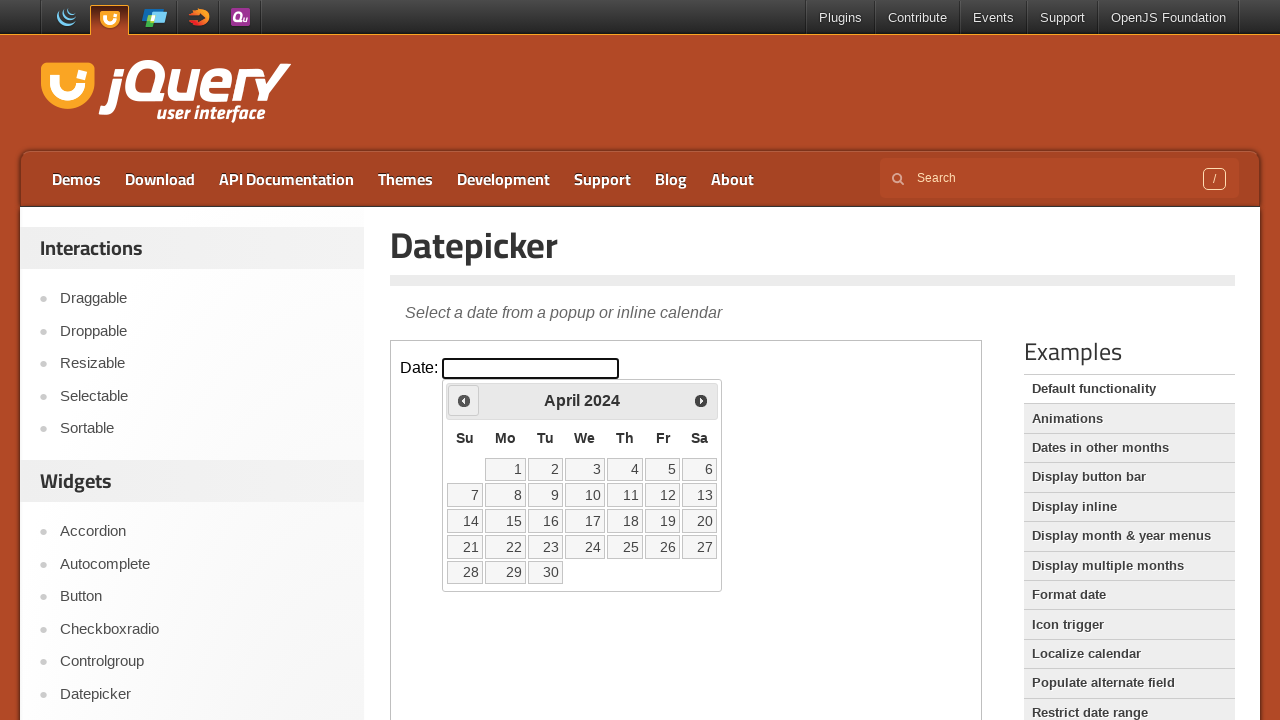

Retrieved current year: 2024
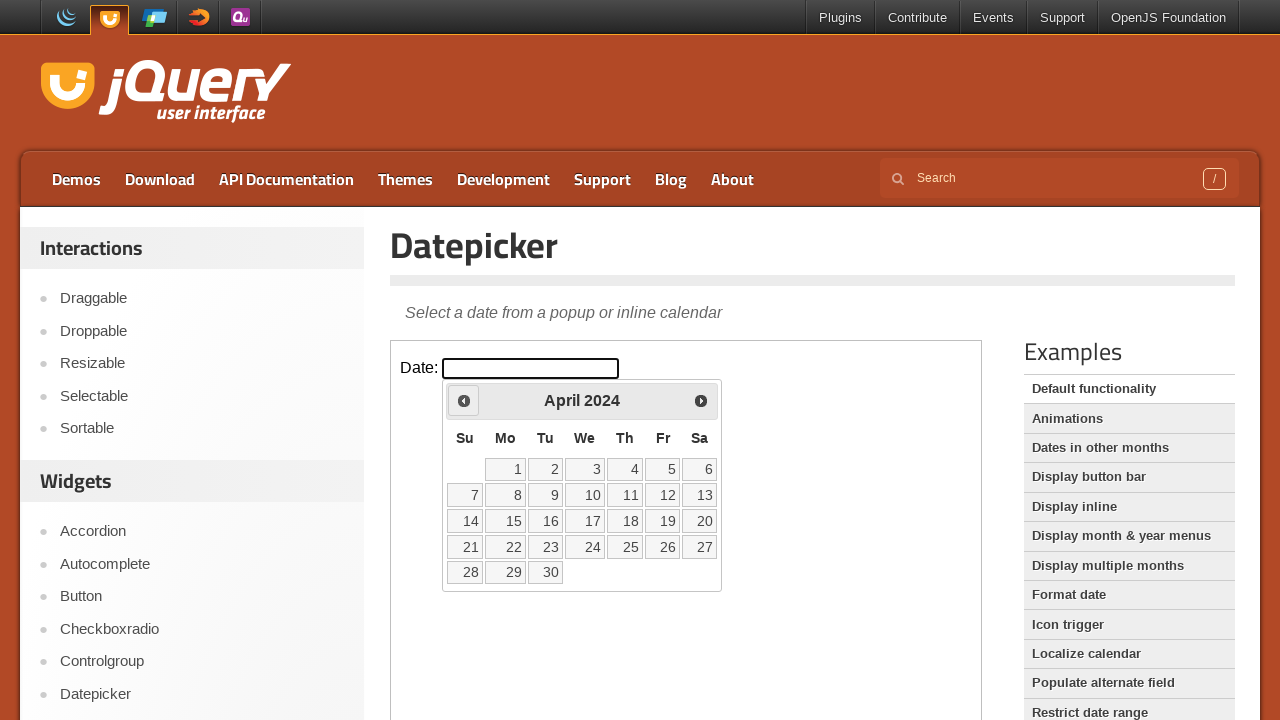

Clicked previous month button to navigate backwards at (464, 400) on iframe >> nth=0 >> internal:control=enter-frame >> xpath=//span[@class='ui-icon 
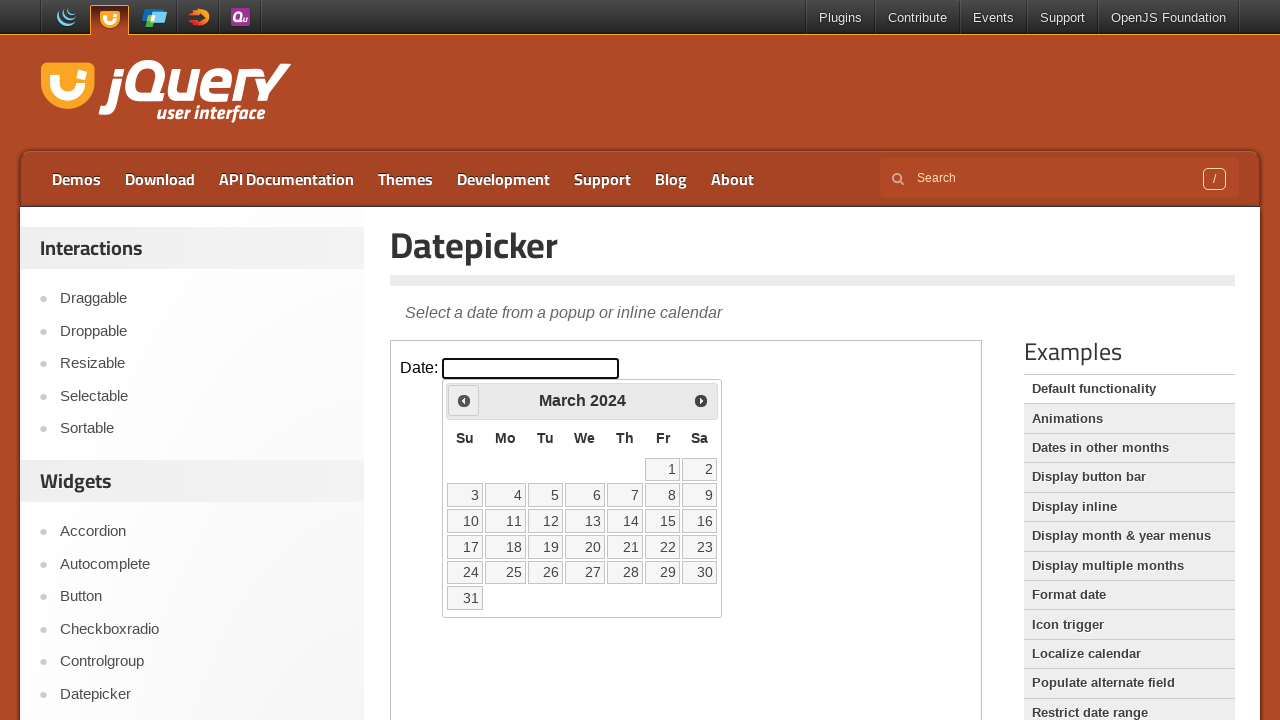

Retrieved current month: March
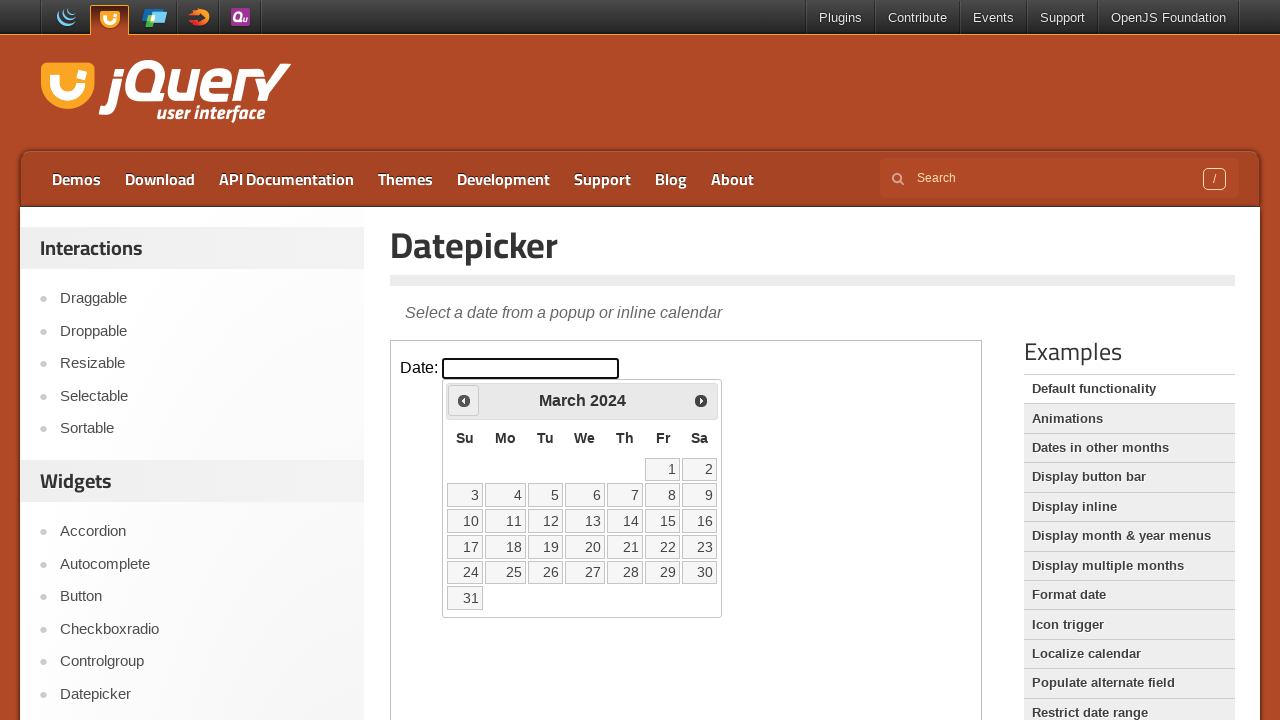

Retrieved current year: 2024
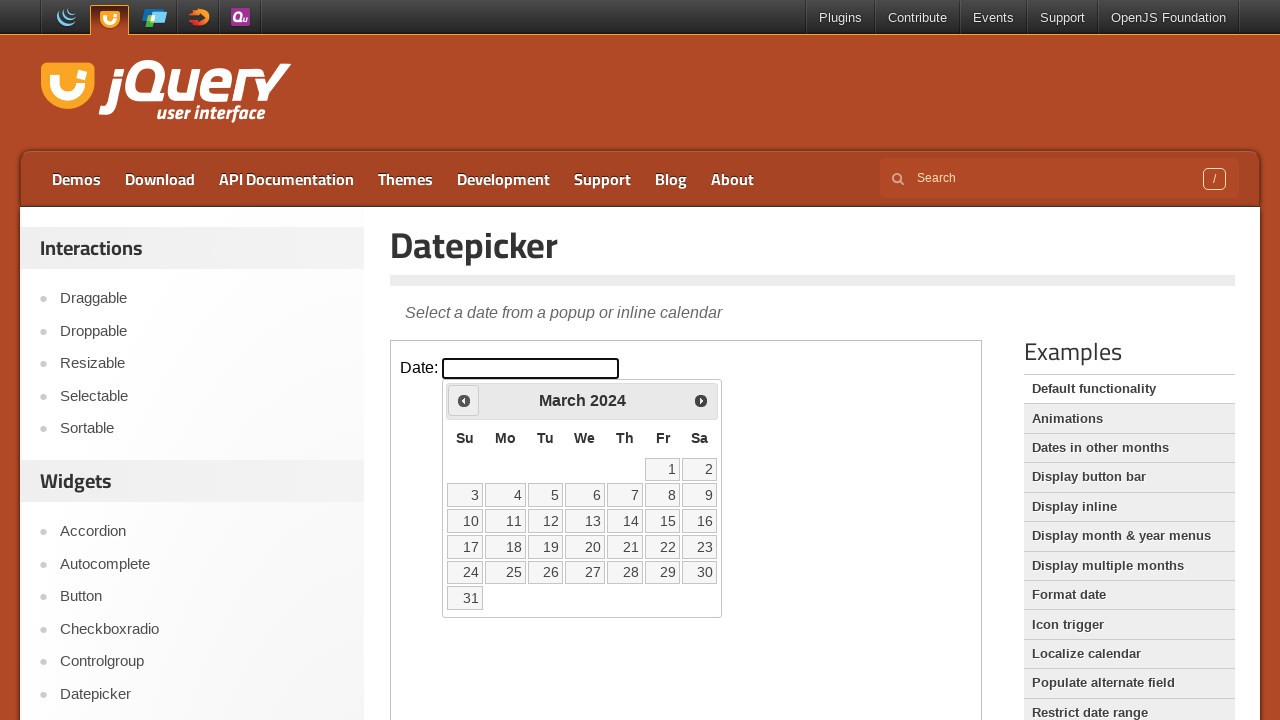

Clicked previous month button to navigate backwards at (464, 400) on iframe >> nth=0 >> internal:control=enter-frame >> xpath=//span[@class='ui-icon 
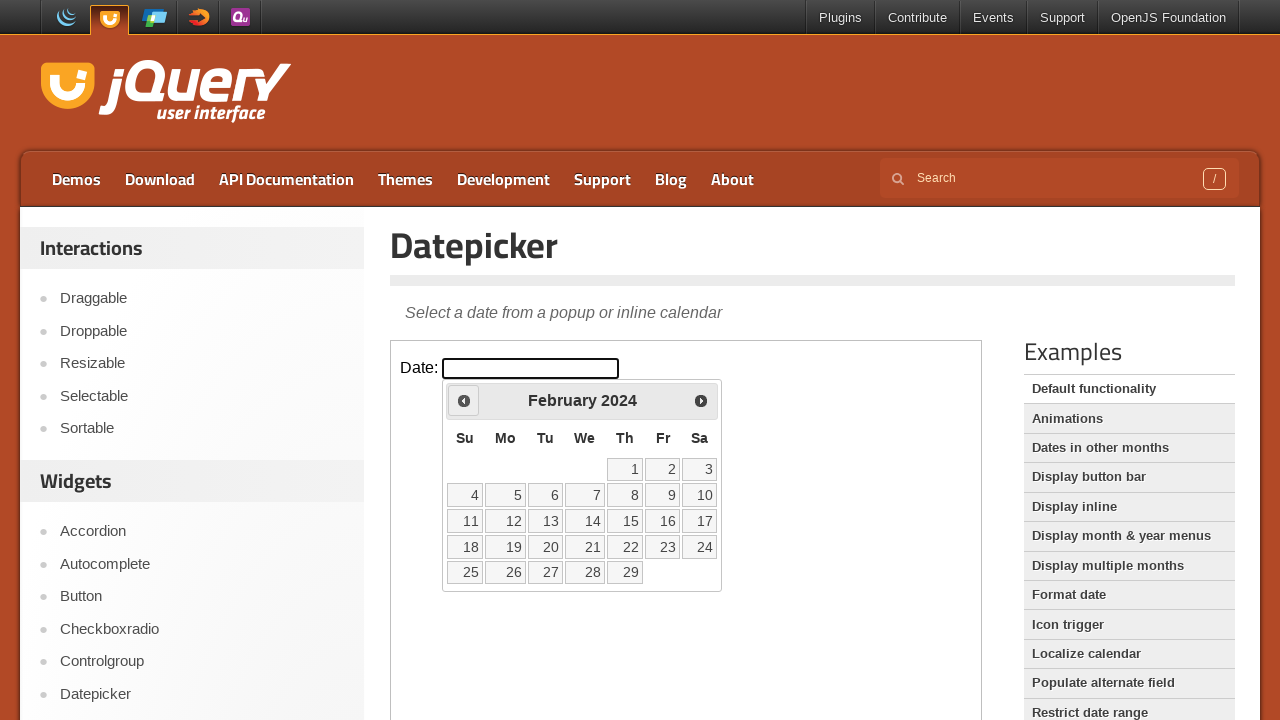

Retrieved current month: February
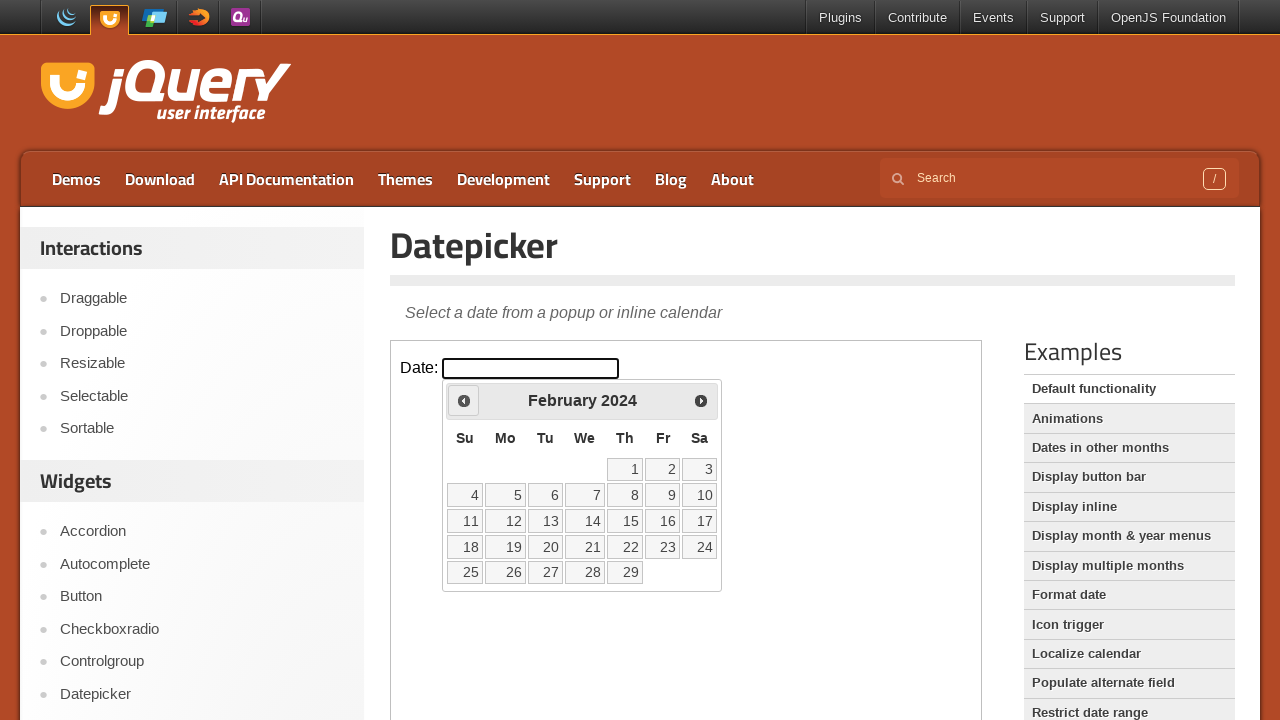

Retrieved current year: 2024
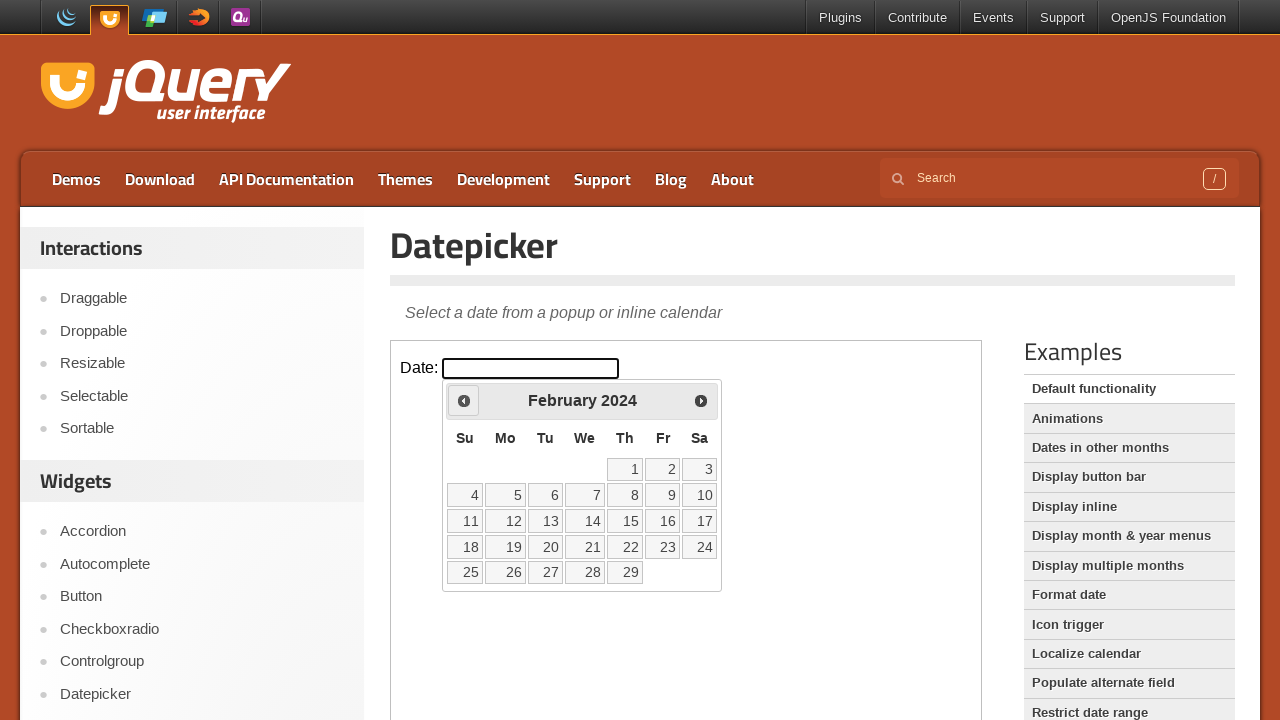

Clicked previous month button to navigate backwards at (464, 400) on iframe >> nth=0 >> internal:control=enter-frame >> xpath=//span[@class='ui-icon 
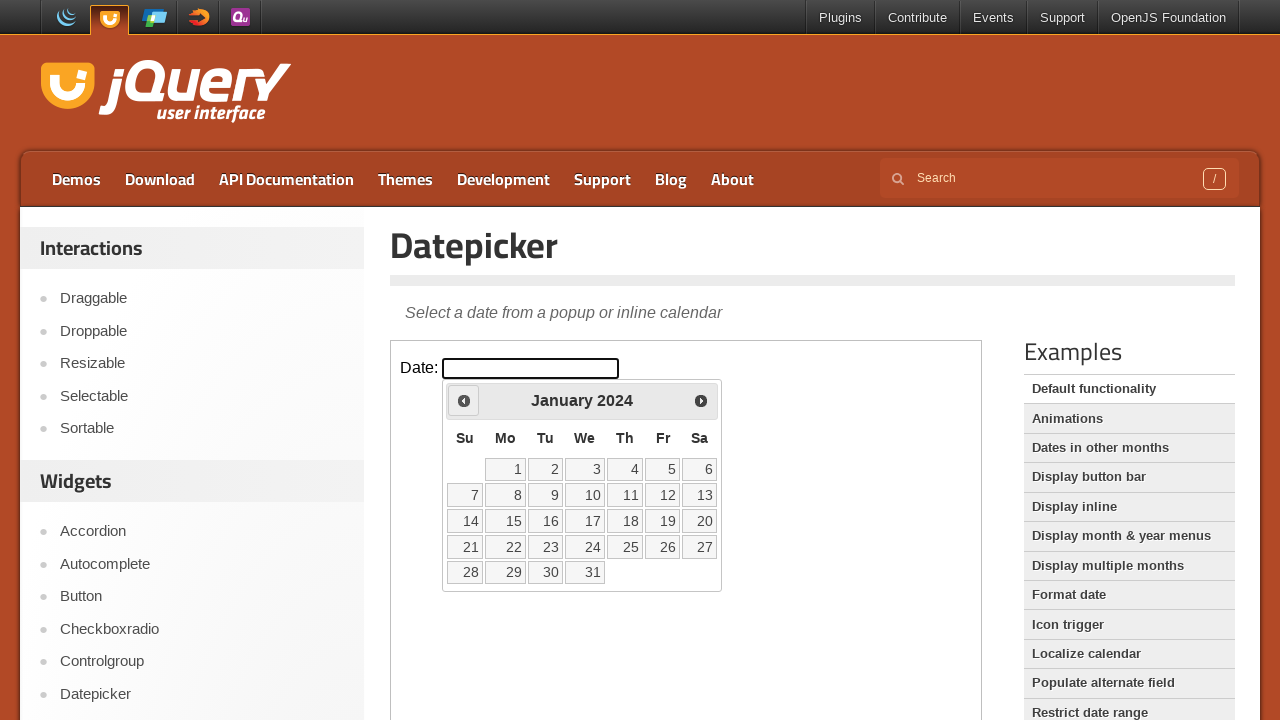

Retrieved current month: January
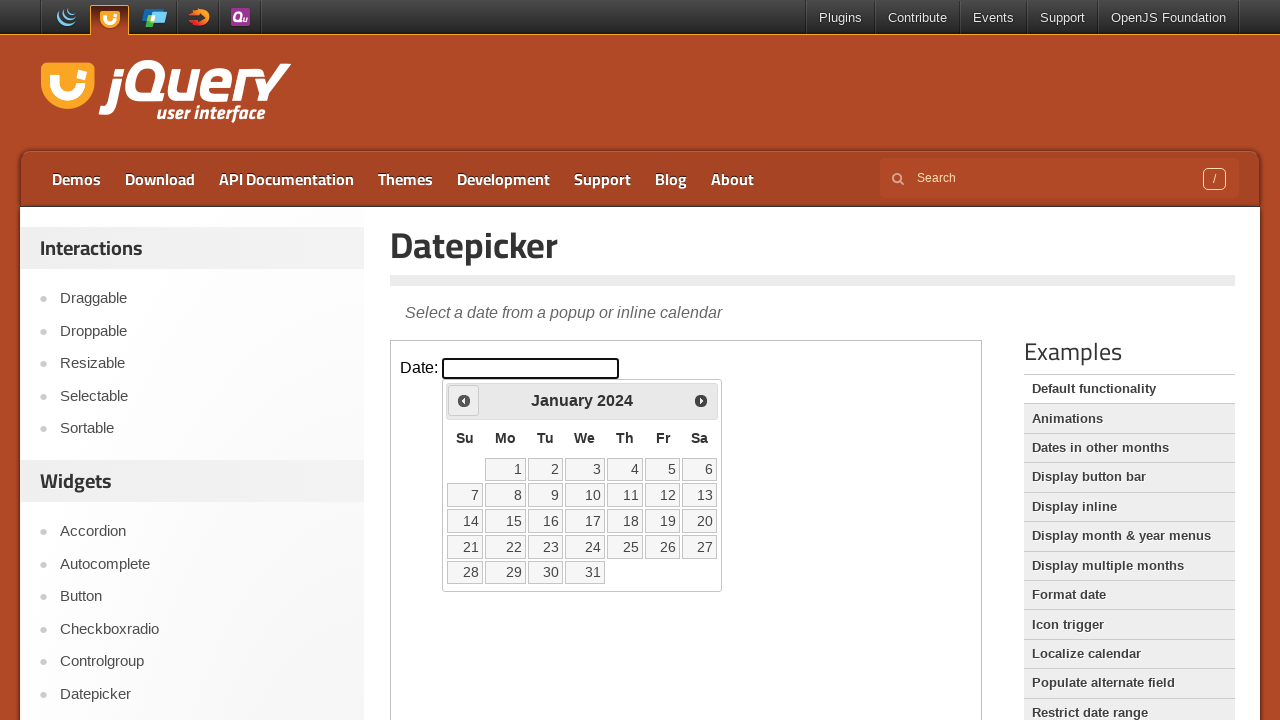

Retrieved current year: 2024
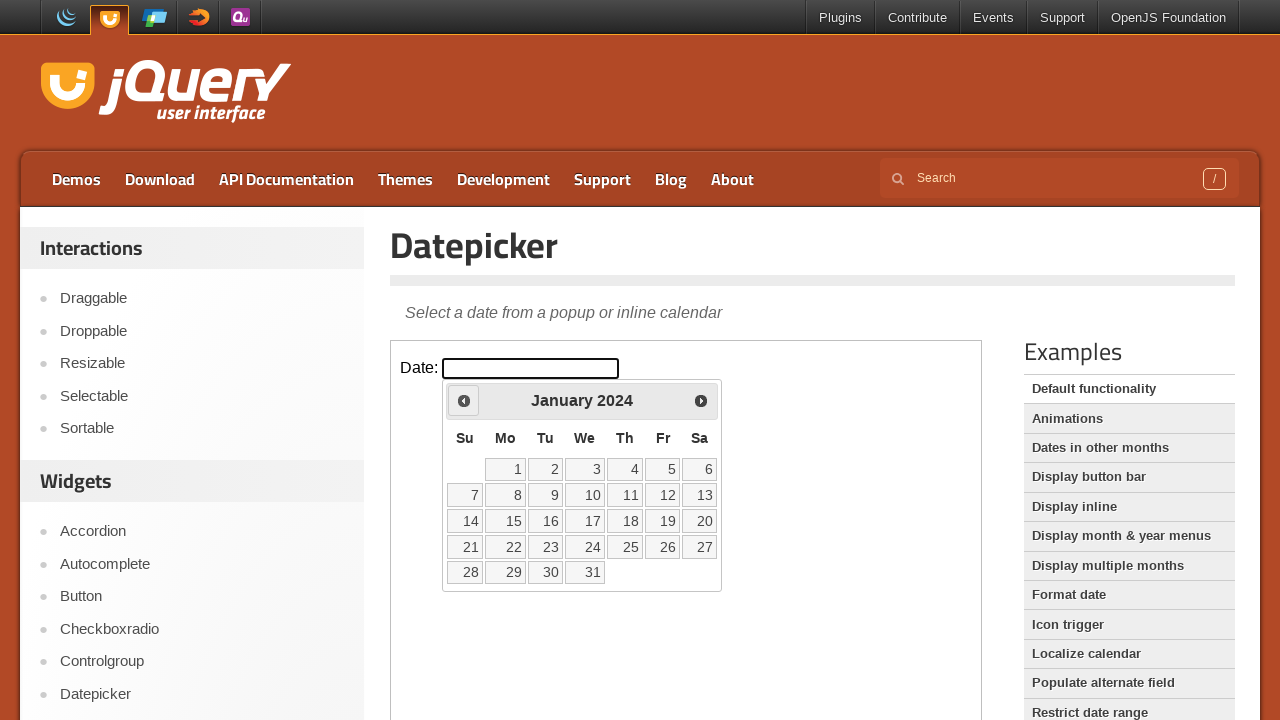

Clicked previous month button to navigate backwards at (464, 400) on iframe >> nth=0 >> internal:control=enter-frame >> xpath=//span[@class='ui-icon 
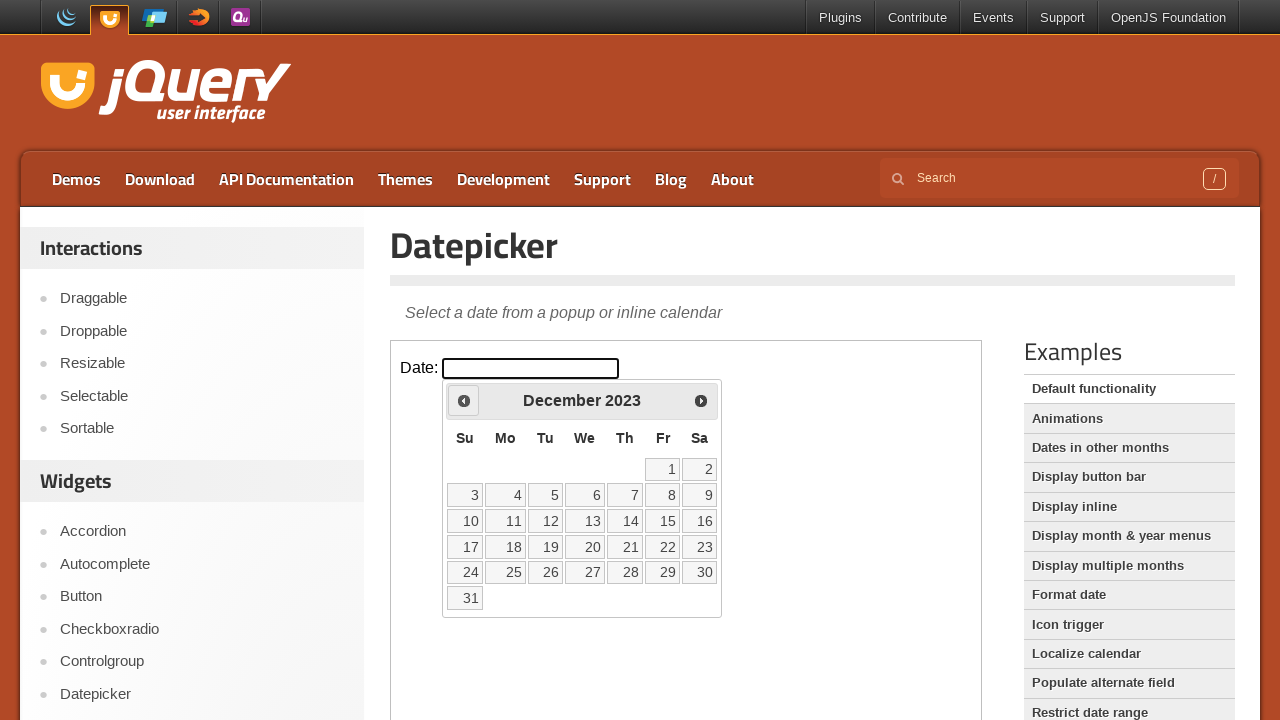

Retrieved current month: December
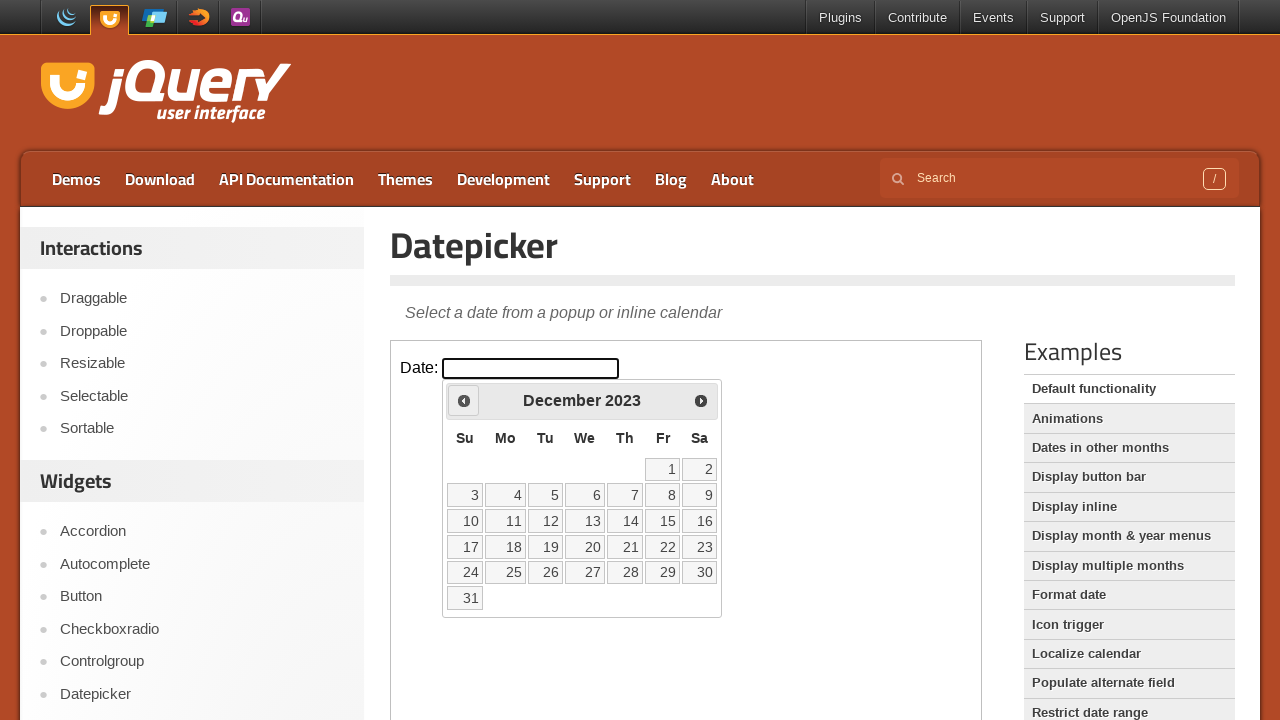

Retrieved current year: 2023
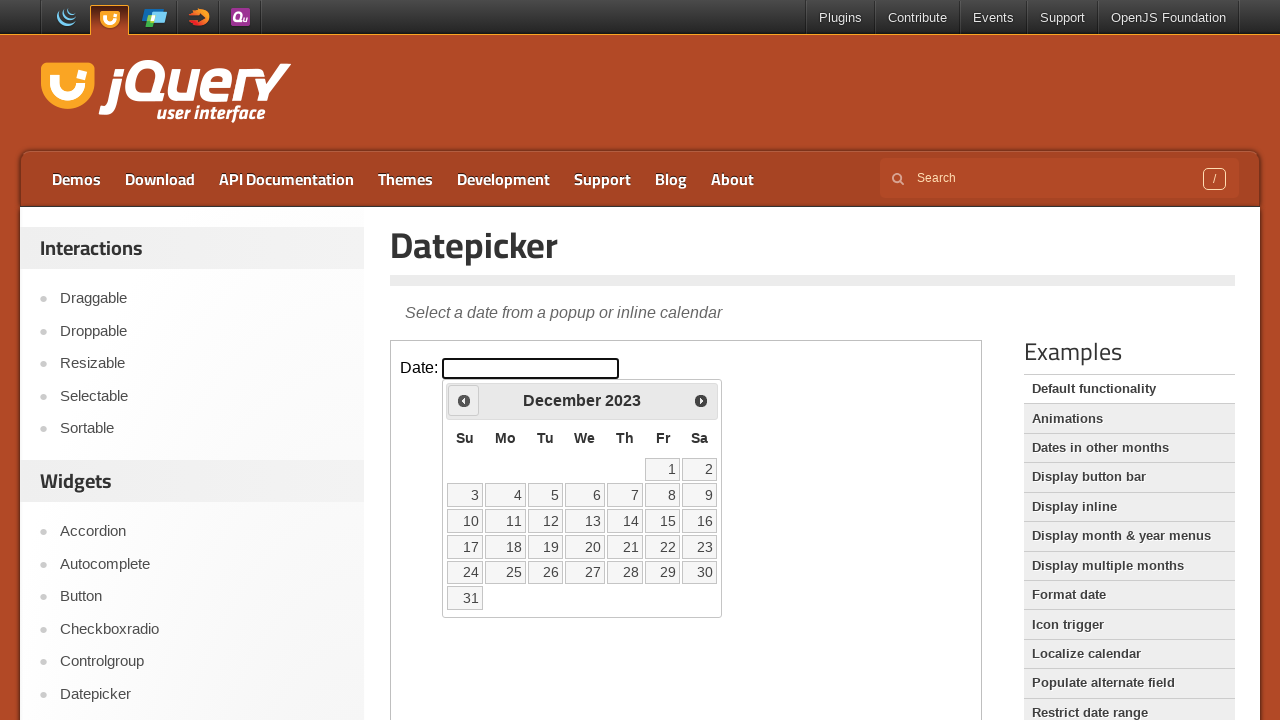

Clicked previous month button to navigate backwards at (464, 400) on iframe >> nth=0 >> internal:control=enter-frame >> xpath=//span[@class='ui-icon 
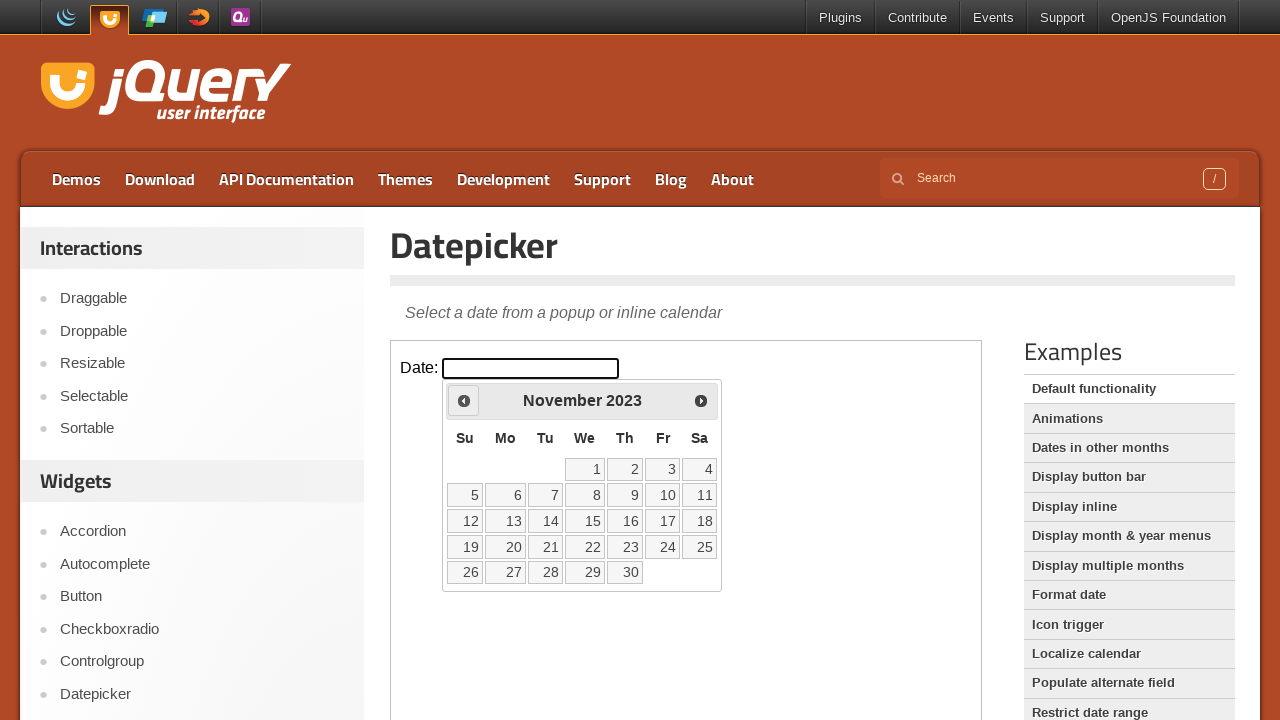

Retrieved current month: November
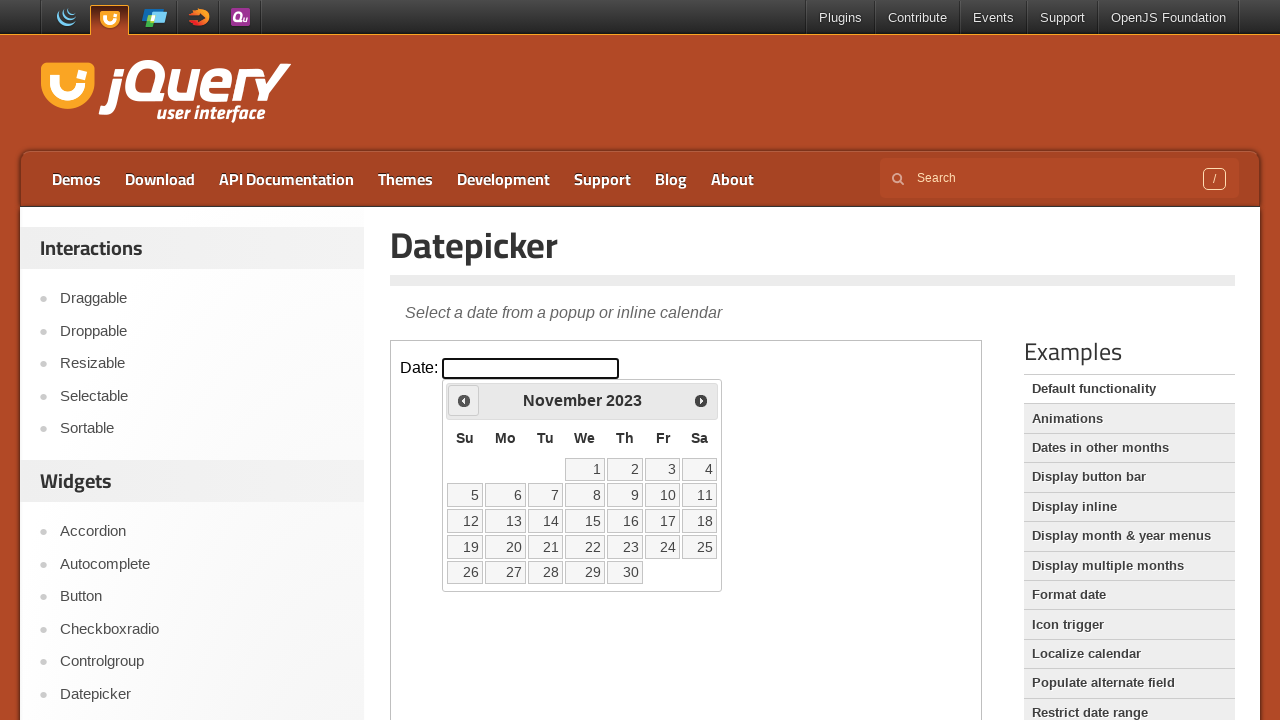

Retrieved current year: 2023
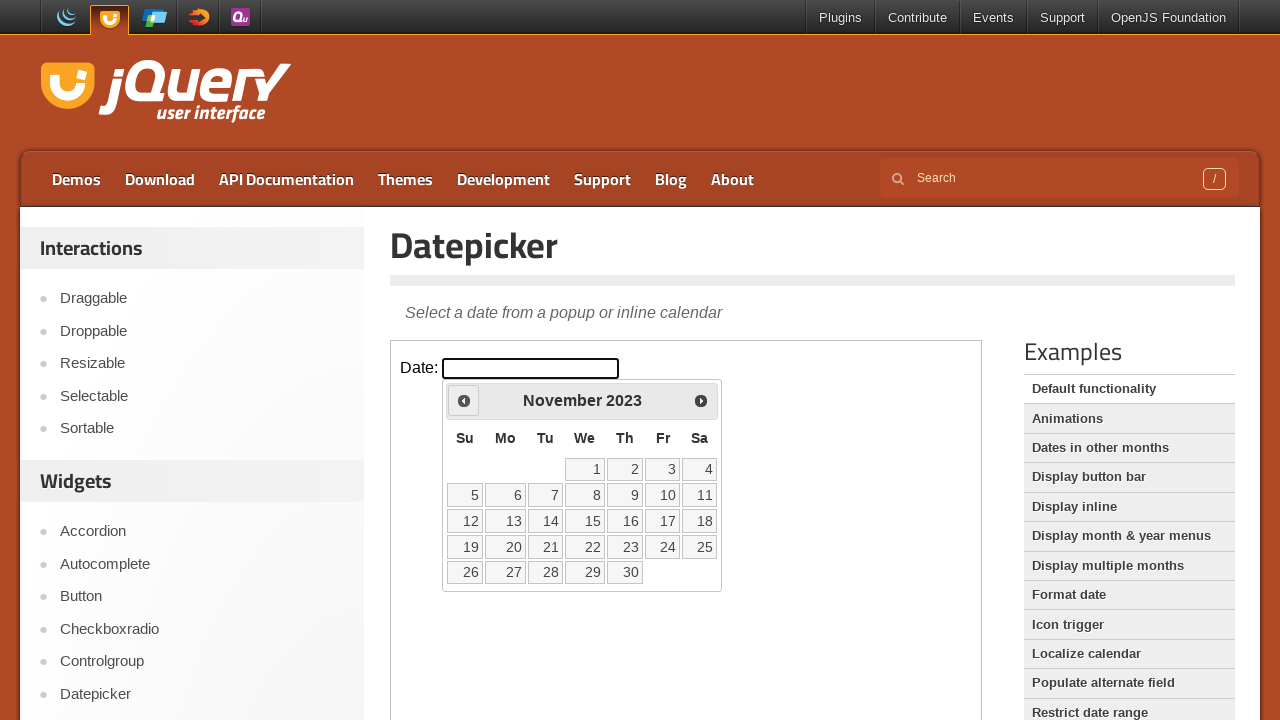

Clicked previous month button to navigate backwards at (464, 400) on iframe >> nth=0 >> internal:control=enter-frame >> xpath=//span[@class='ui-icon 
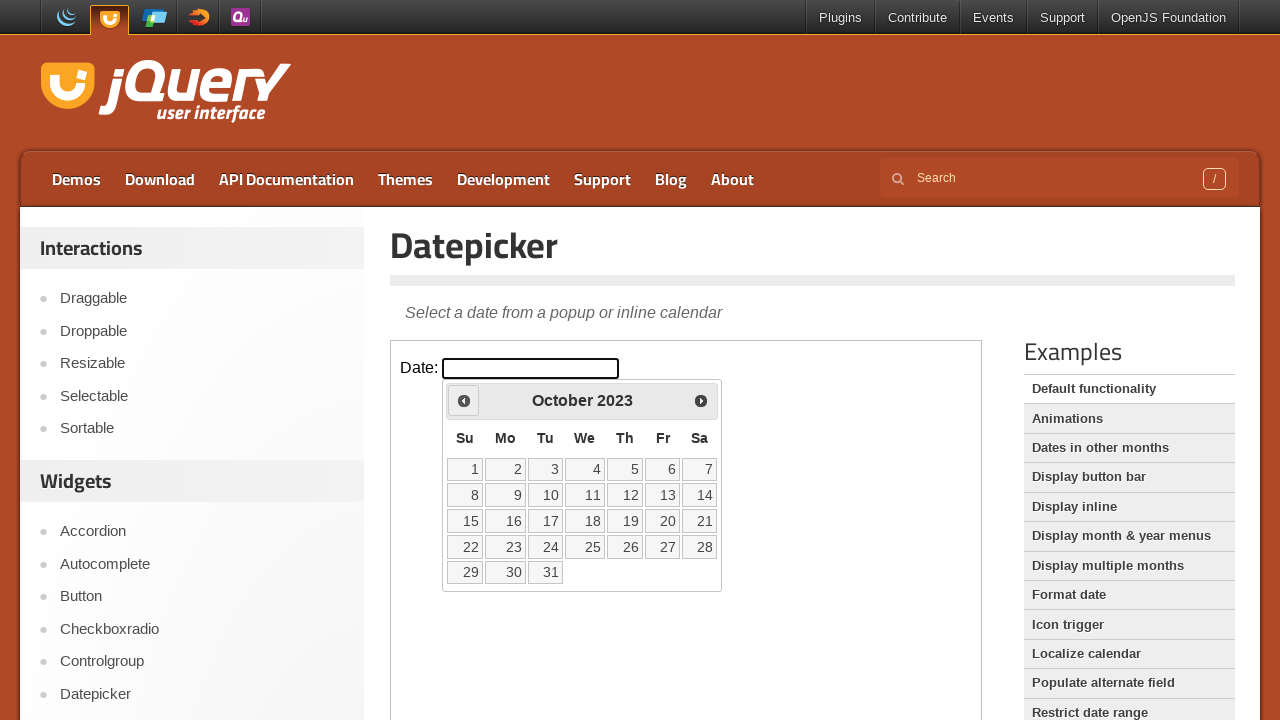

Retrieved current month: October
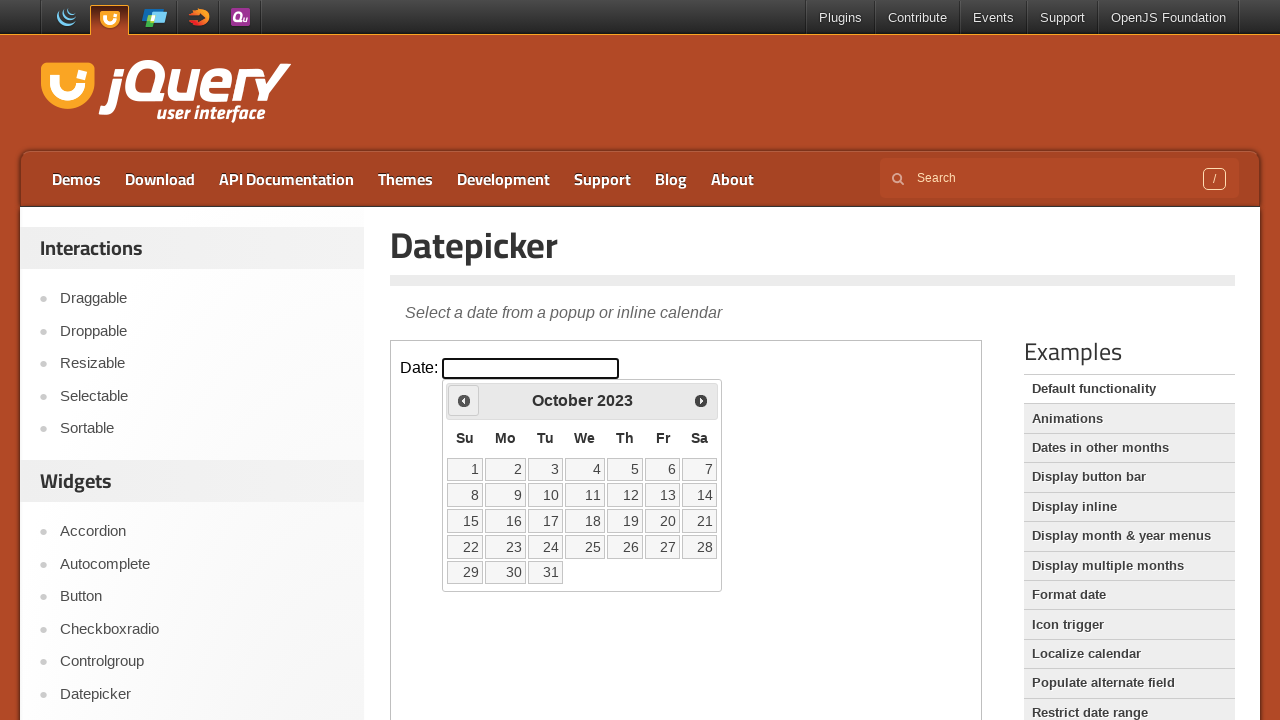

Retrieved current year: 2023
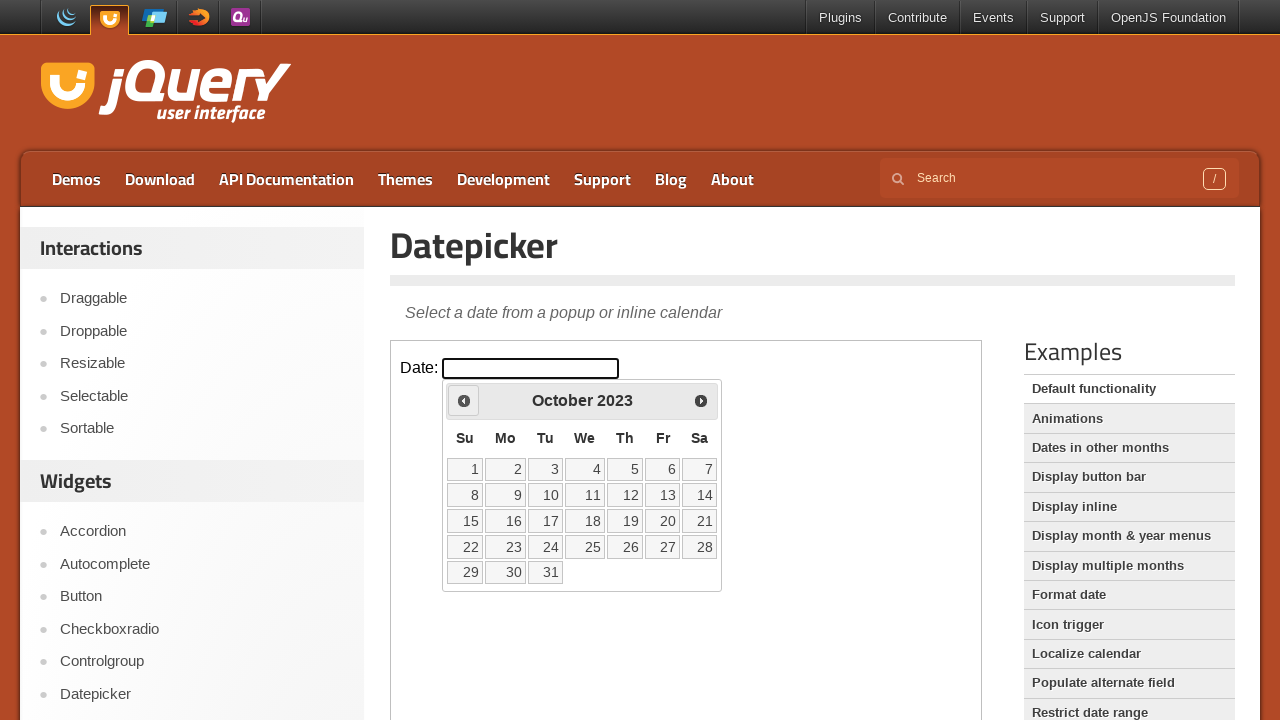

Clicked previous month button to navigate backwards at (464, 400) on iframe >> nth=0 >> internal:control=enter-frame >> xpath=//span[@class='ui-icon 
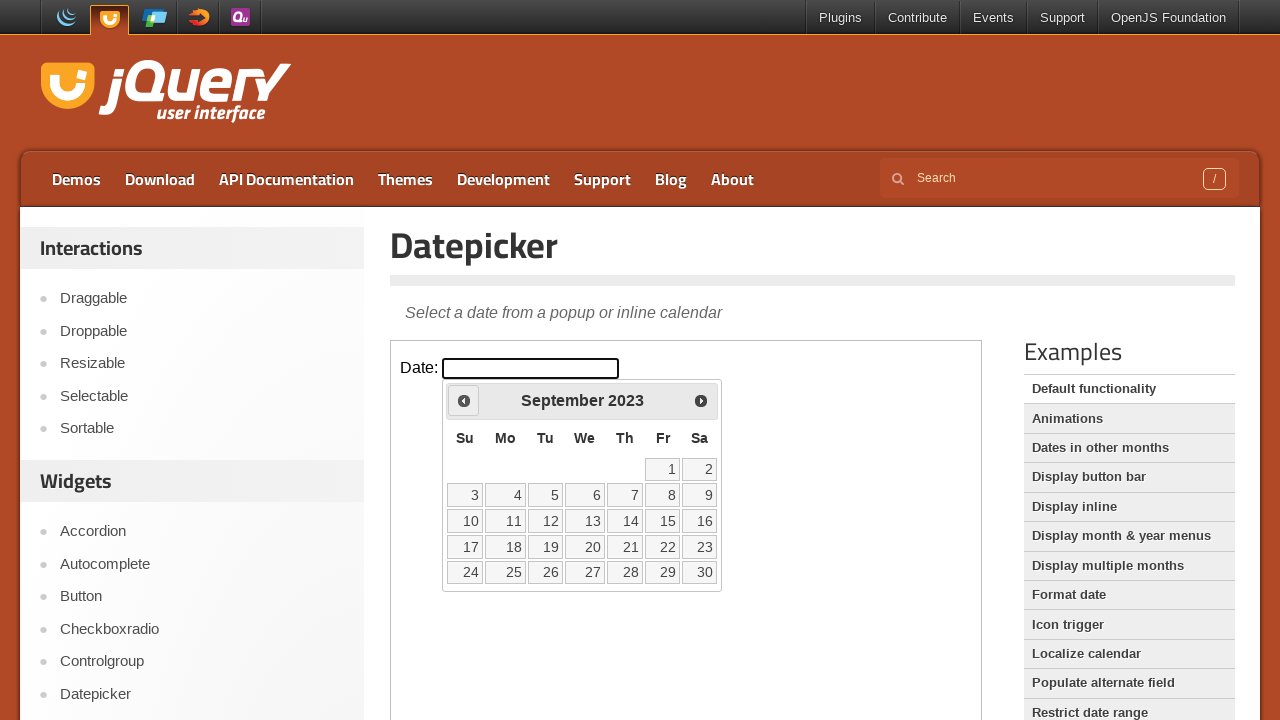

Retrieved current month: September
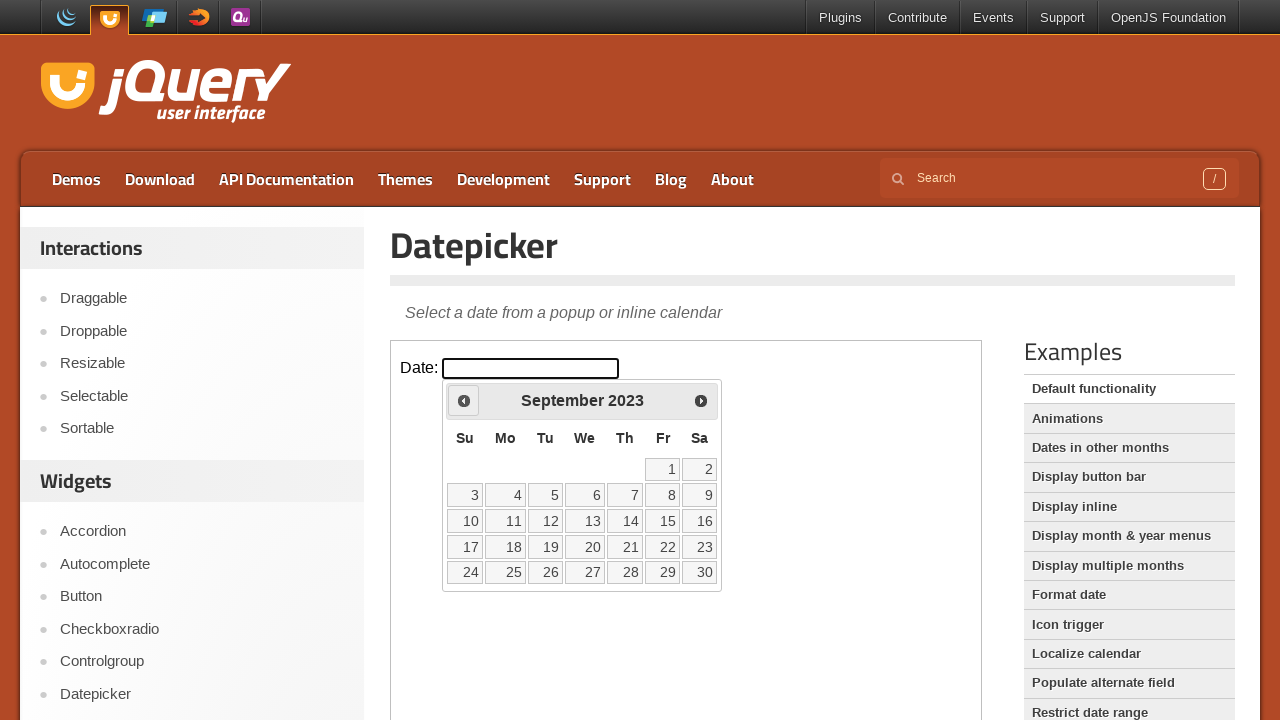

Retrieved current year: 2023
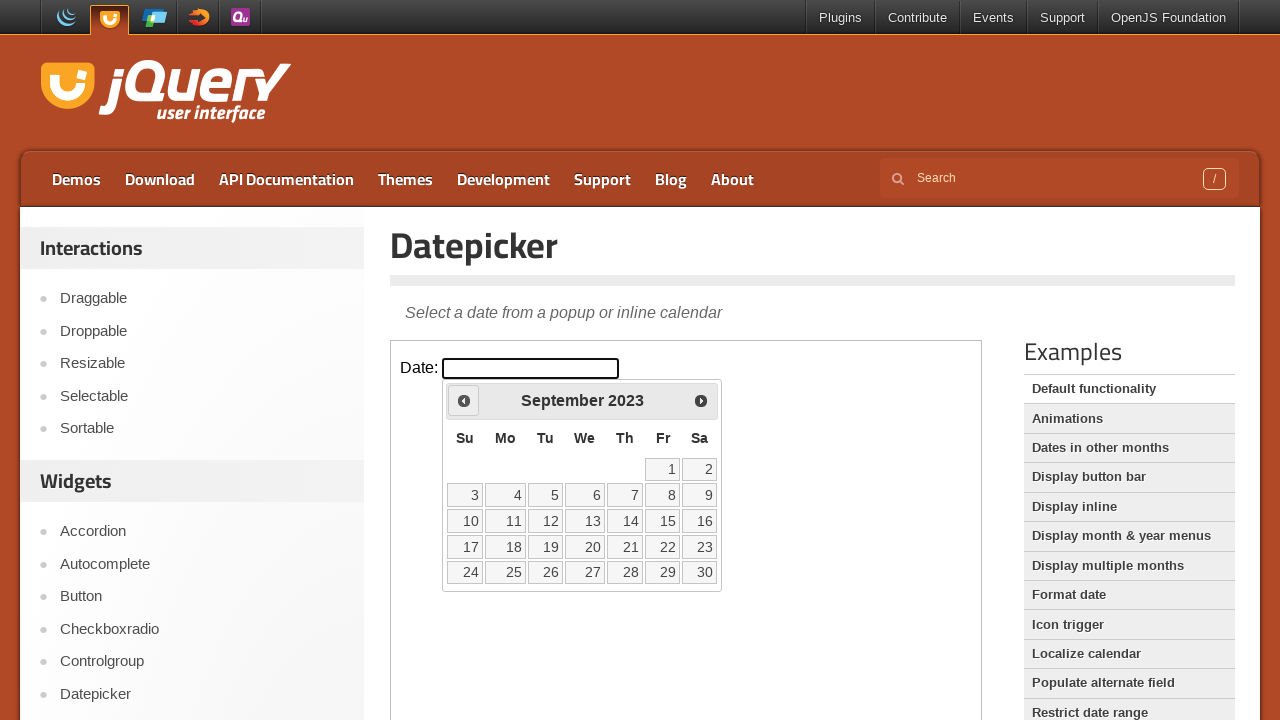

Clicked previous month button to navigate backwards at (464, 400) on iframe >> nth=0 >> internal:control=enter-frame >> xpath=//span[@class='ui-icon 
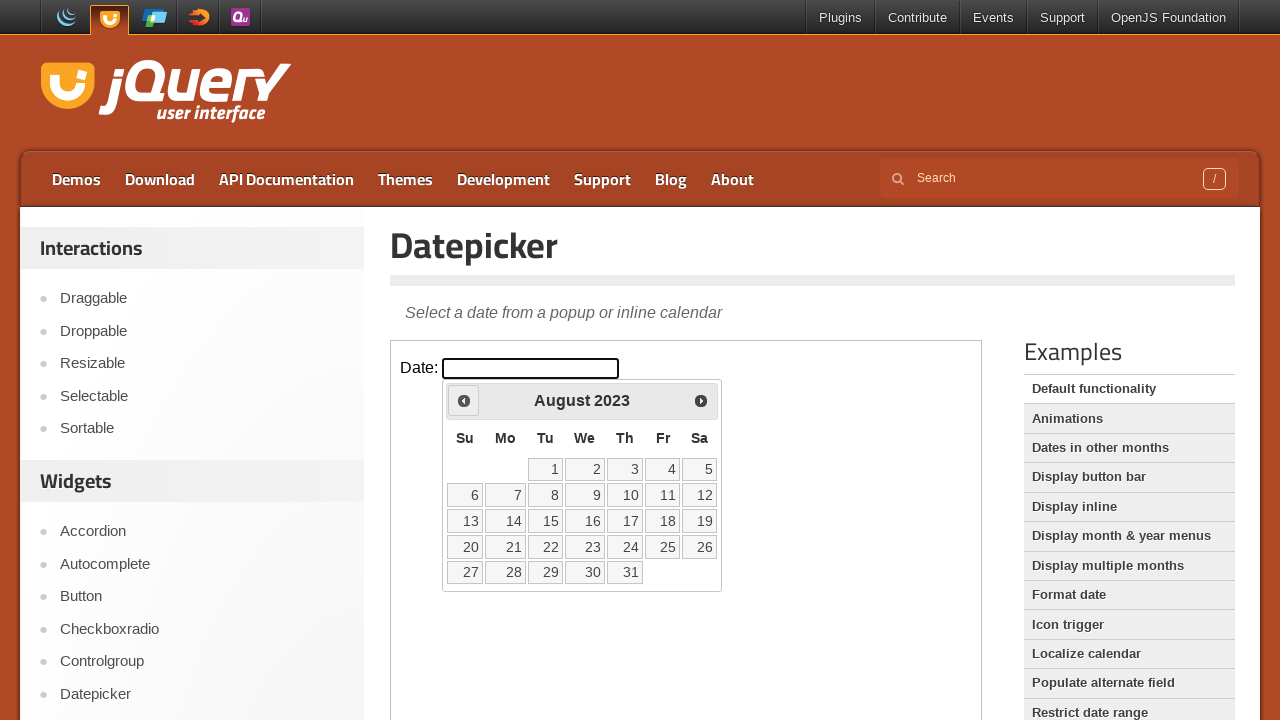

Retrieved current month: August
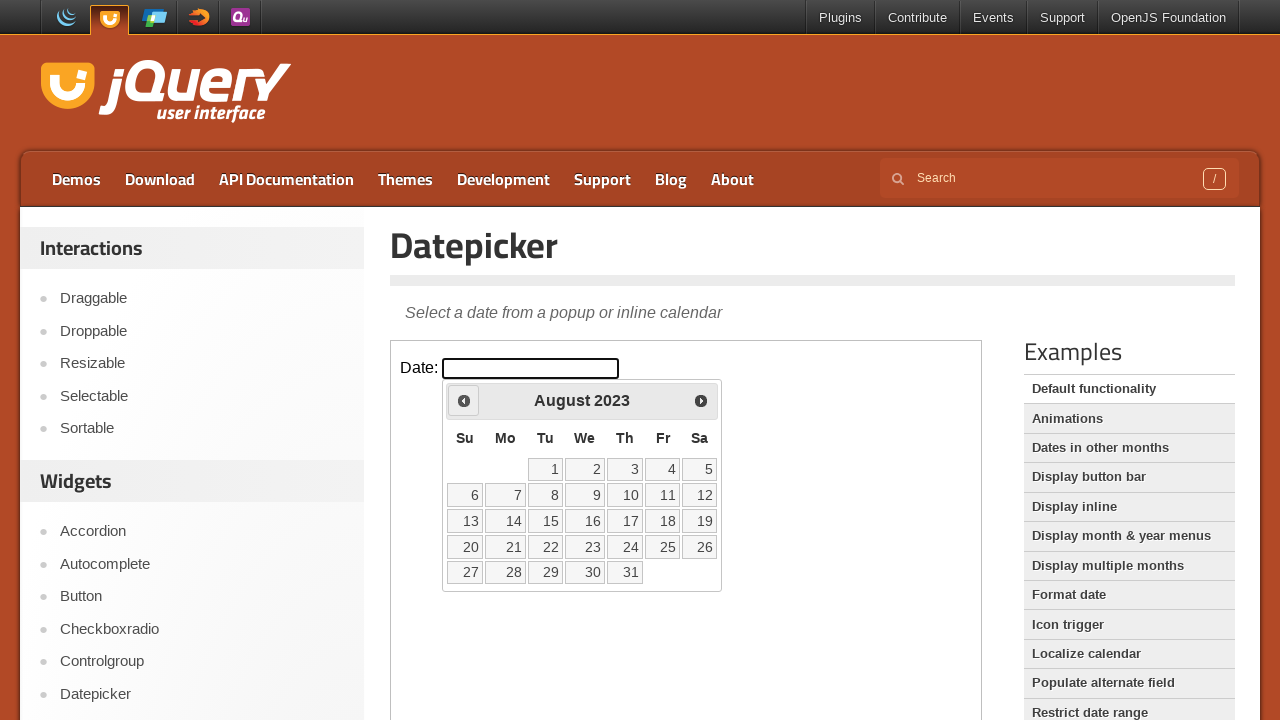

Retrieved current year: 2023
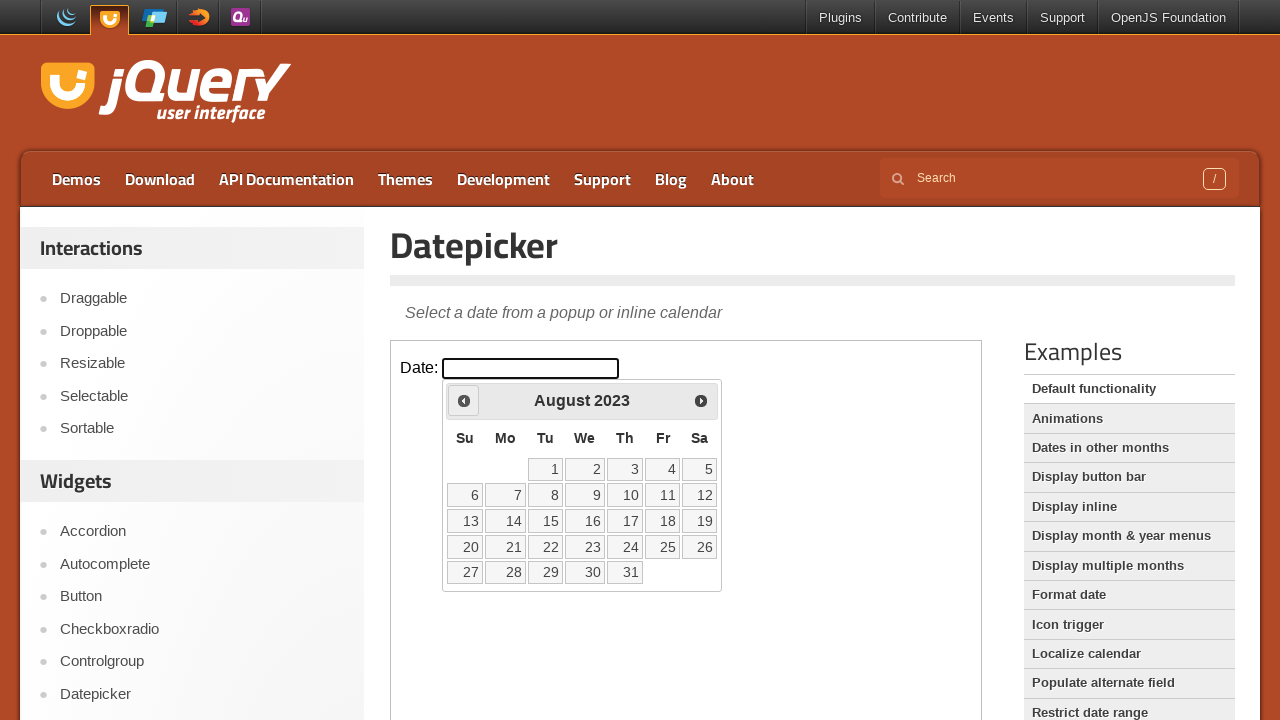

Clicked previous month button to navigate backwards at (464, 400) on iframe >> nth=0 >> internal:control=enter-frame >> xpath=//span[@class='ui-icon 
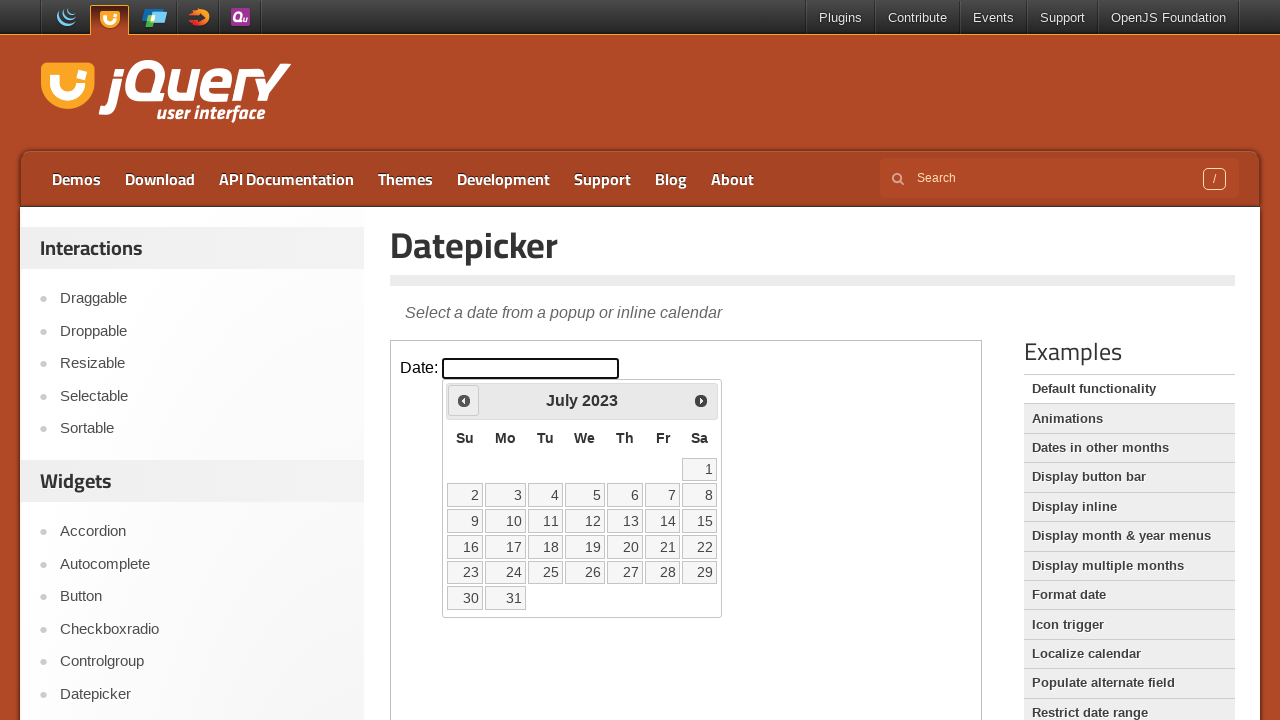

Retrieved current month: July
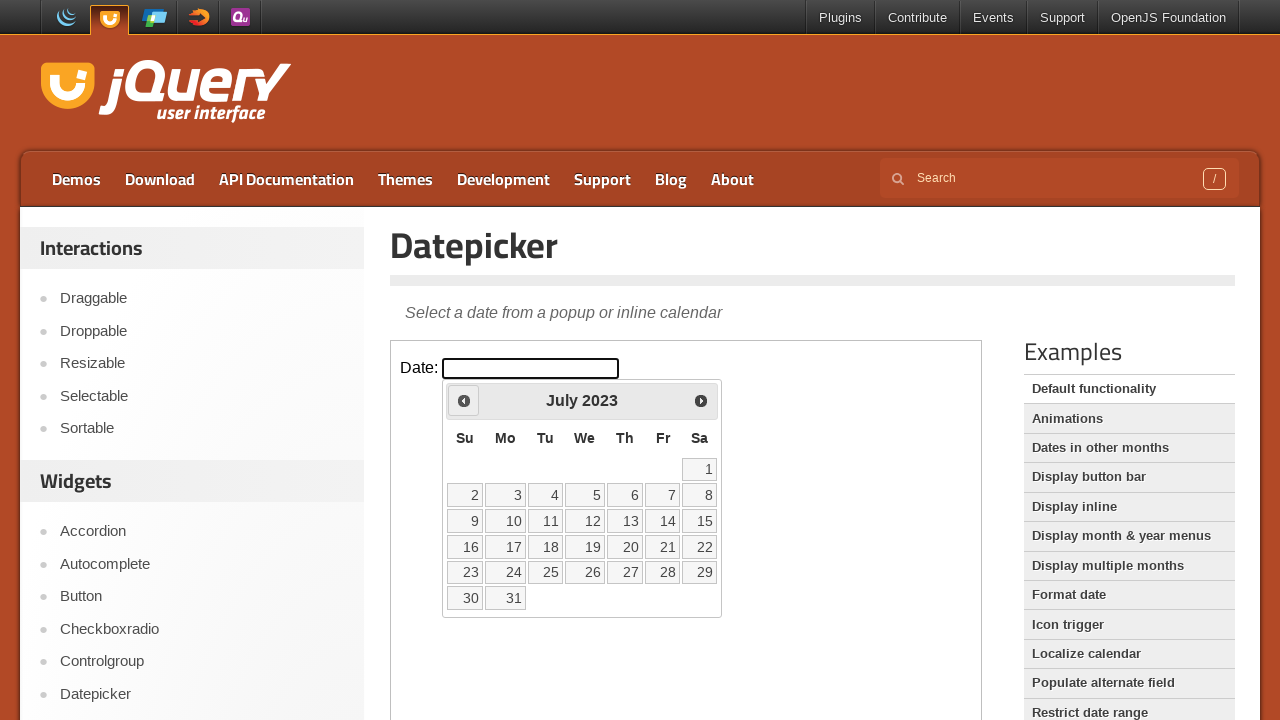

Retrieved current year: 2023
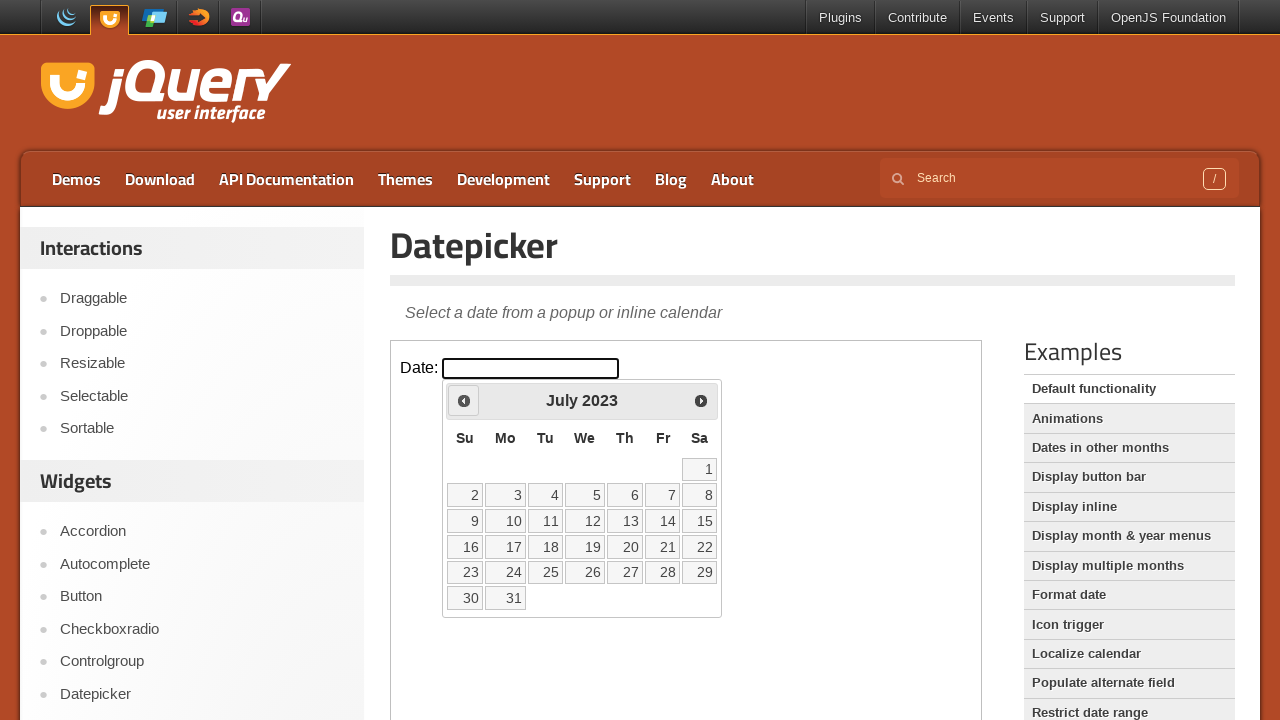

Clicked previous month button to navigate backwards at (464, 400) on iframe >> nth=0 >> internal:control=enter-frame >> xpath=//span[@class='ui-icon 
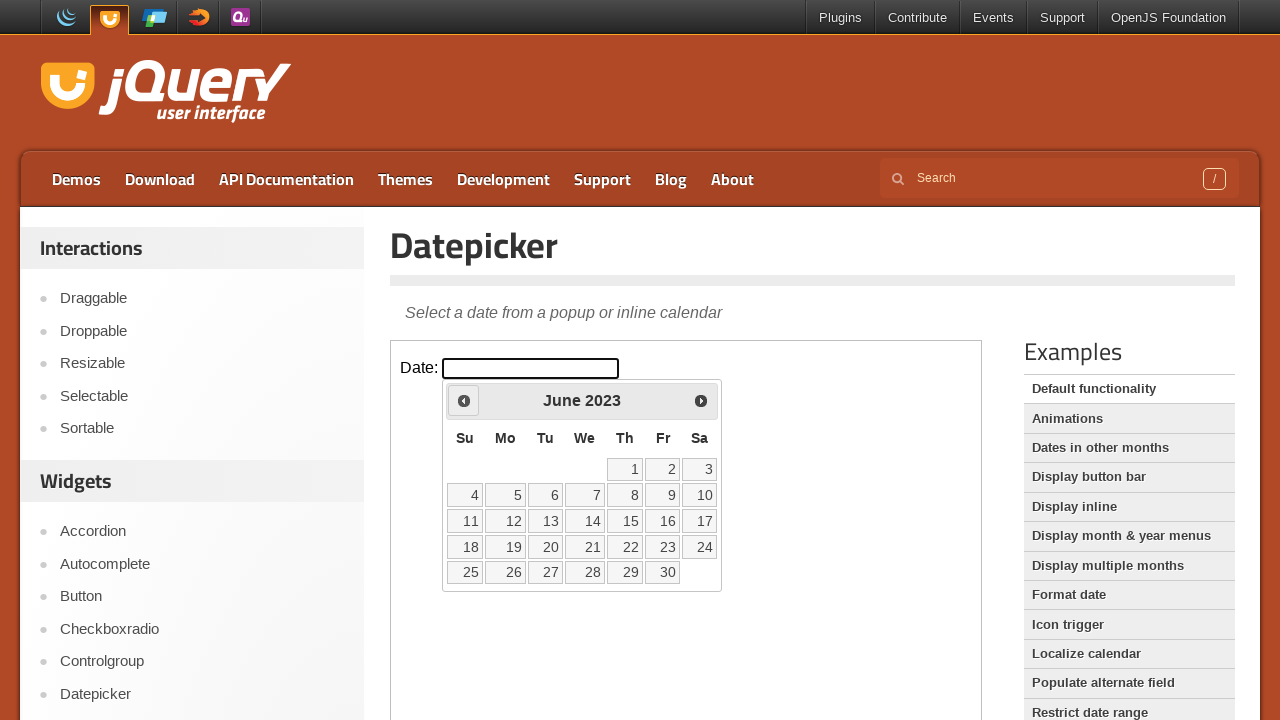

Retrieved current month: June
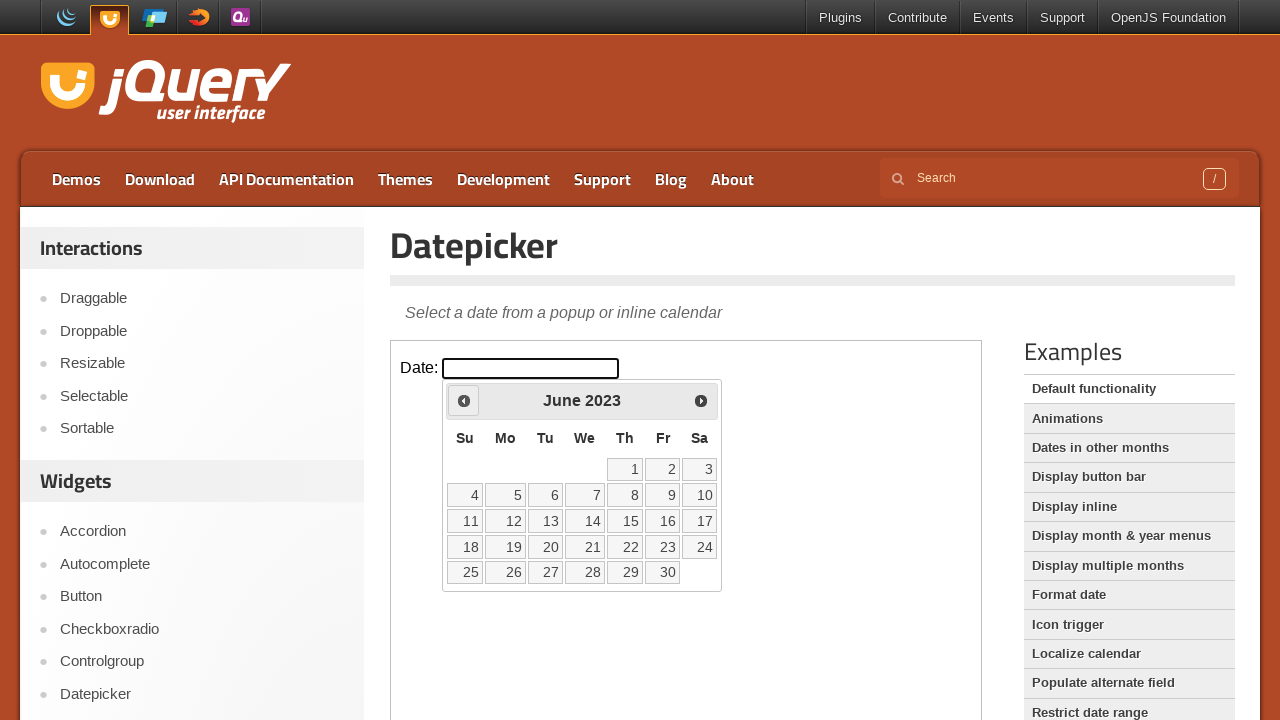

Retrieved current year: 2023
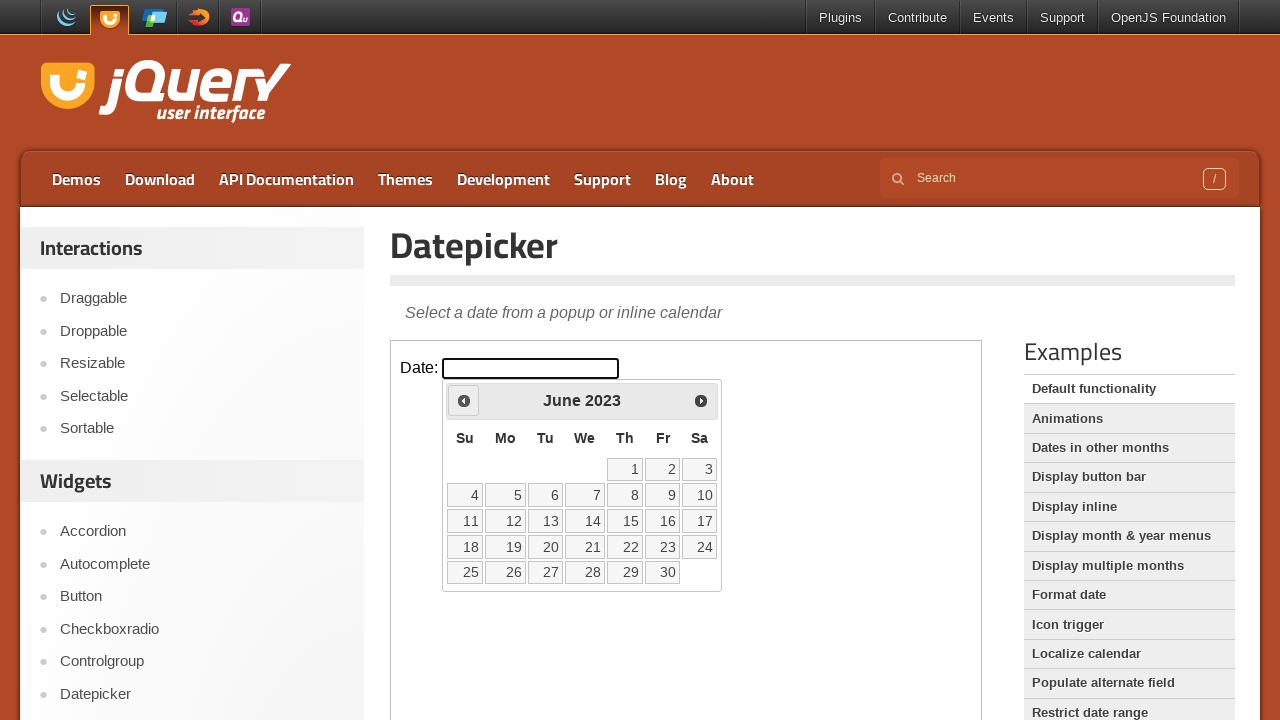

Clicked previous month button to navigate backwards at (464, 400) on iframe >> nth=0 >> internal:control=enter-frame >> xpath=//span[@class='ui-icon 
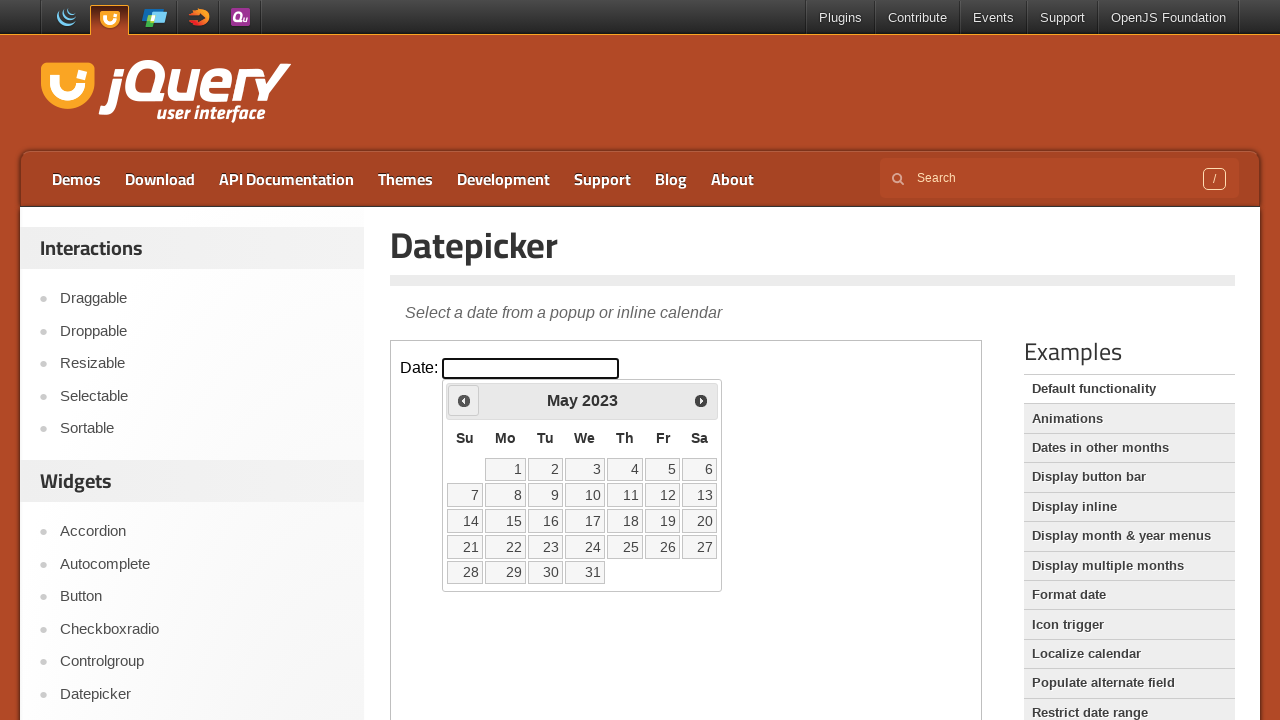

Retrieved current month: May
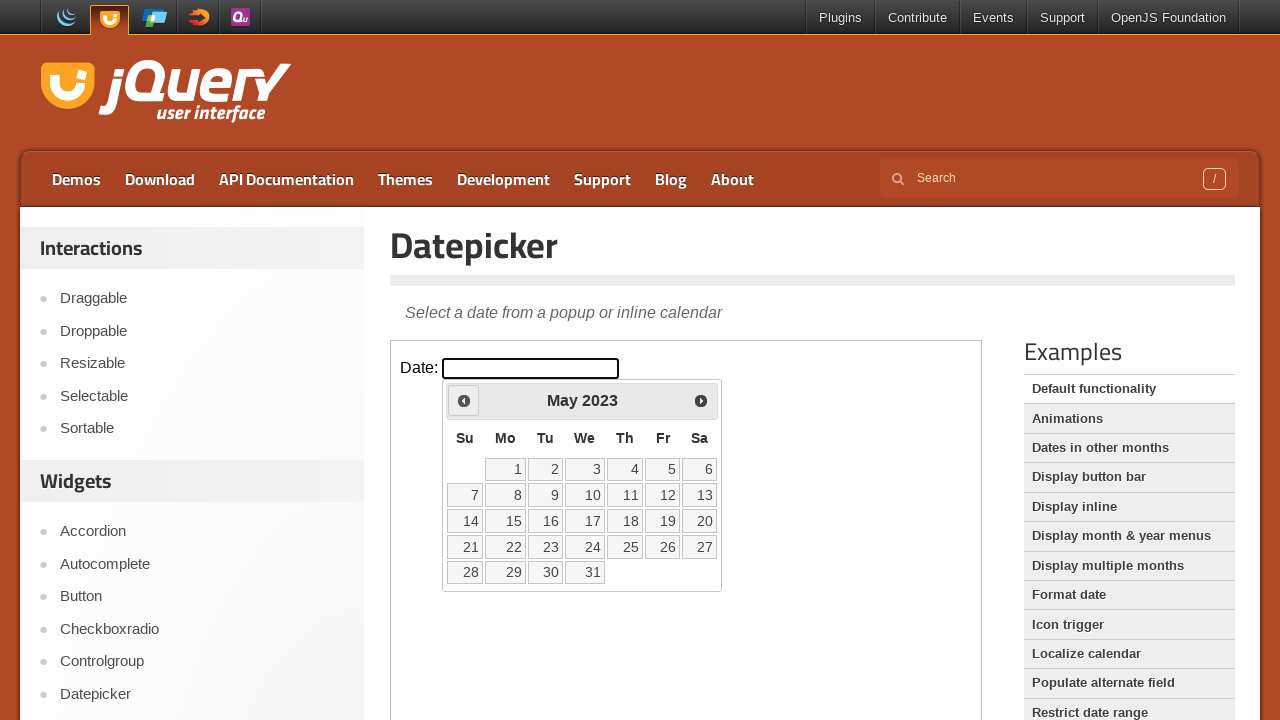

Retrieved current year: 2023
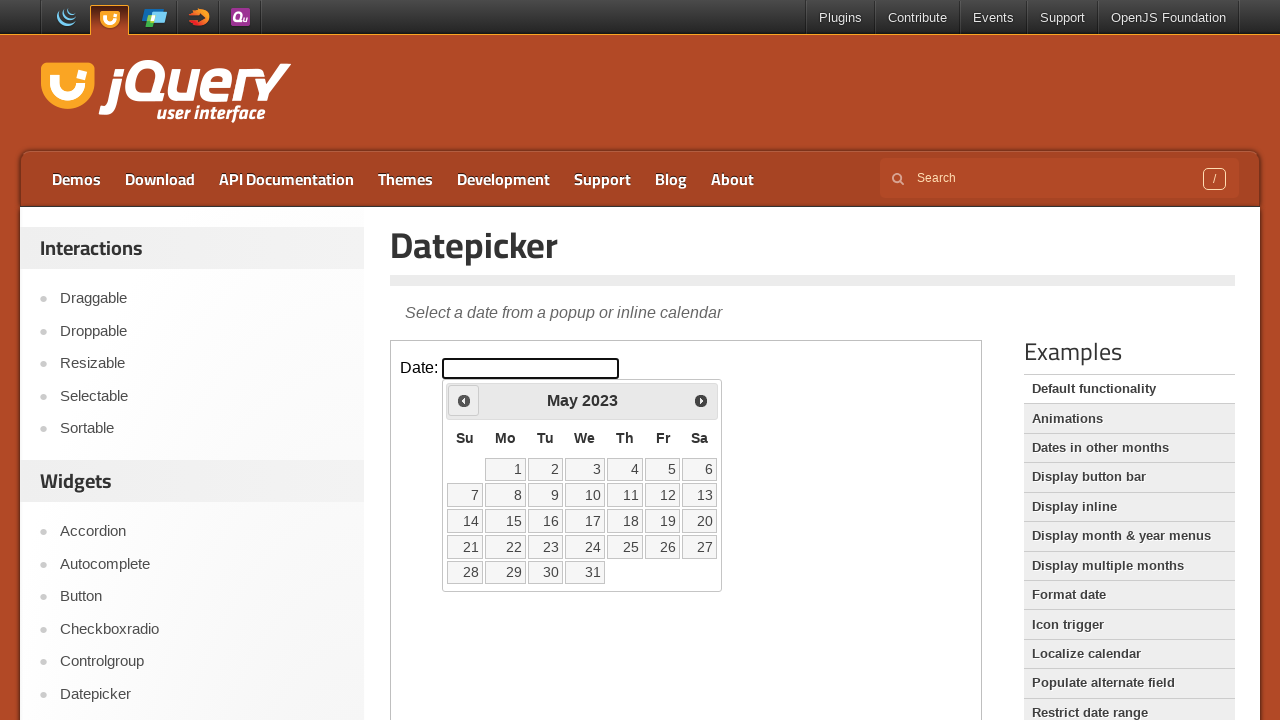

Clicked previous month button to navigate backwards at (464, 400) on iframe >> nth=0 >> internal:control=enter-frame >> xpath=//span[@class='ui-icon 
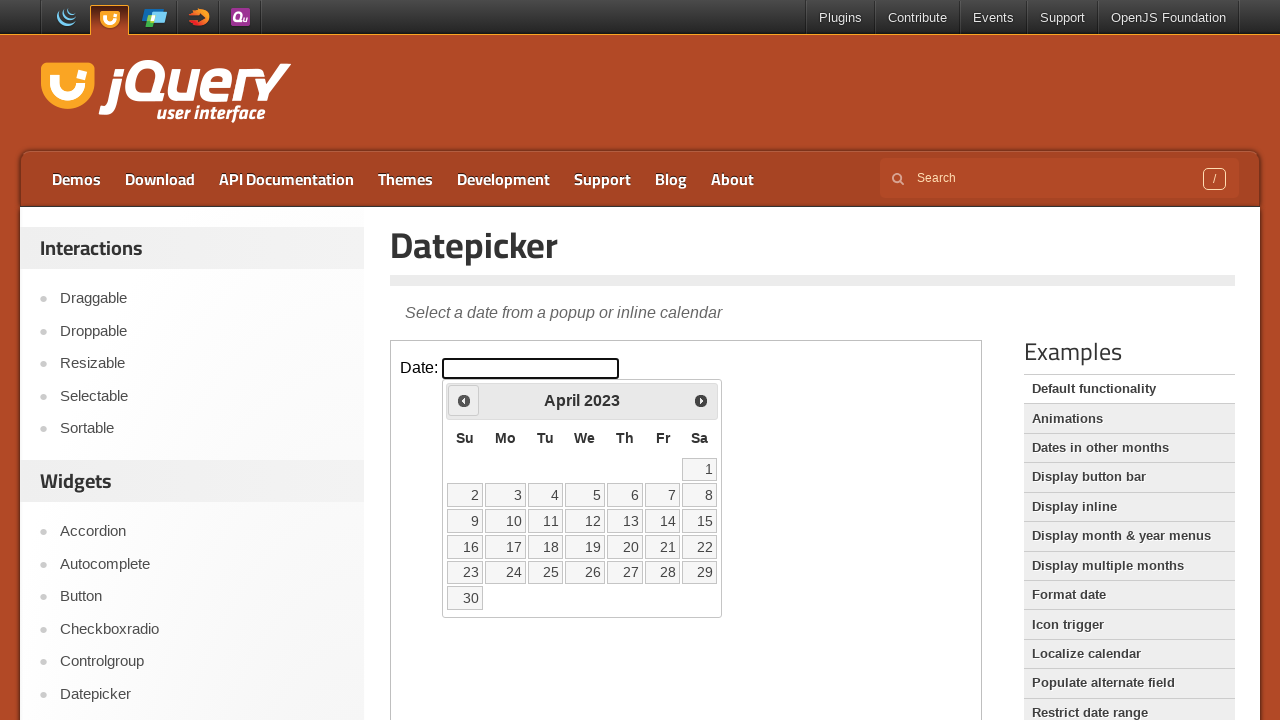

Retrieved current month: April
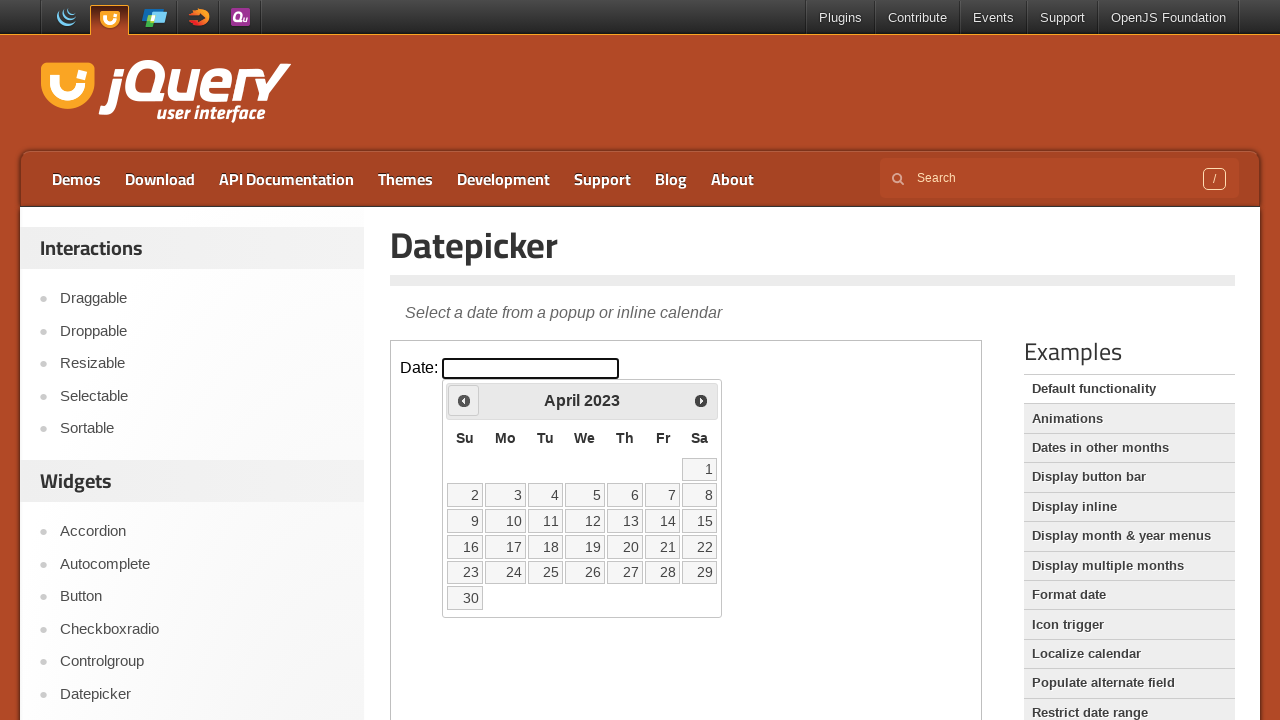

Retrieved current year: 2023
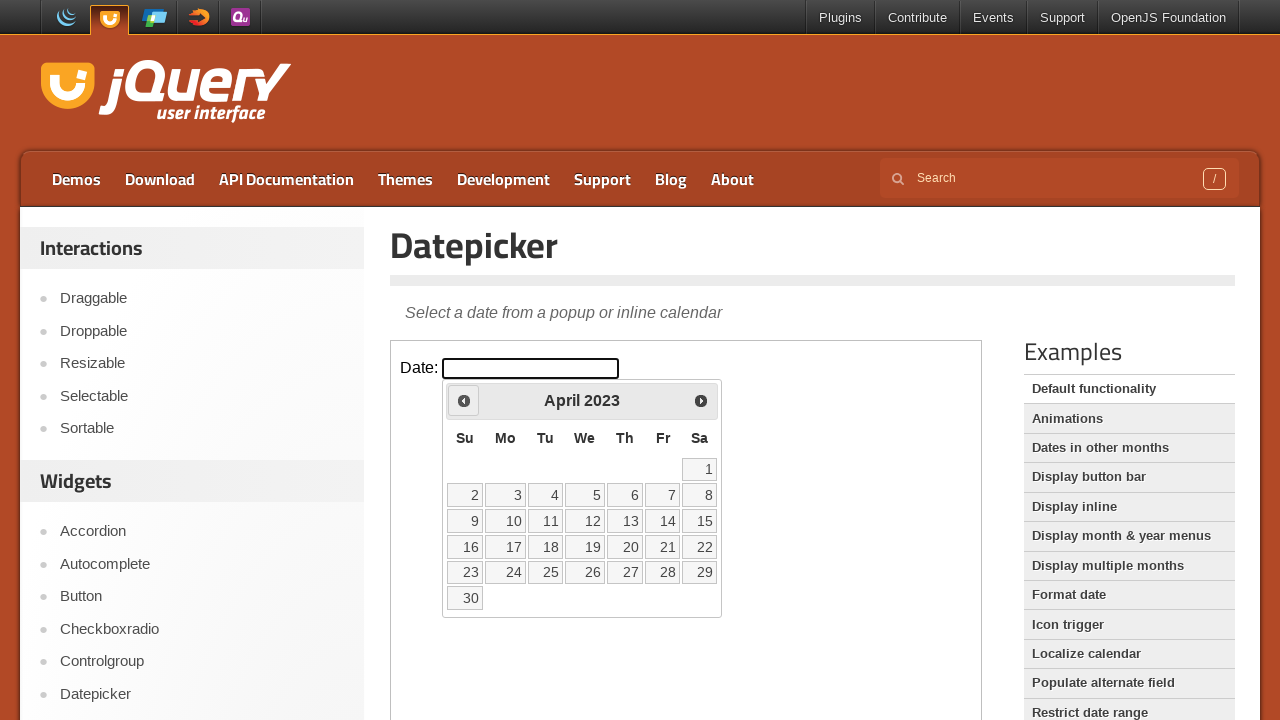

Reached target month and year (April 2023)
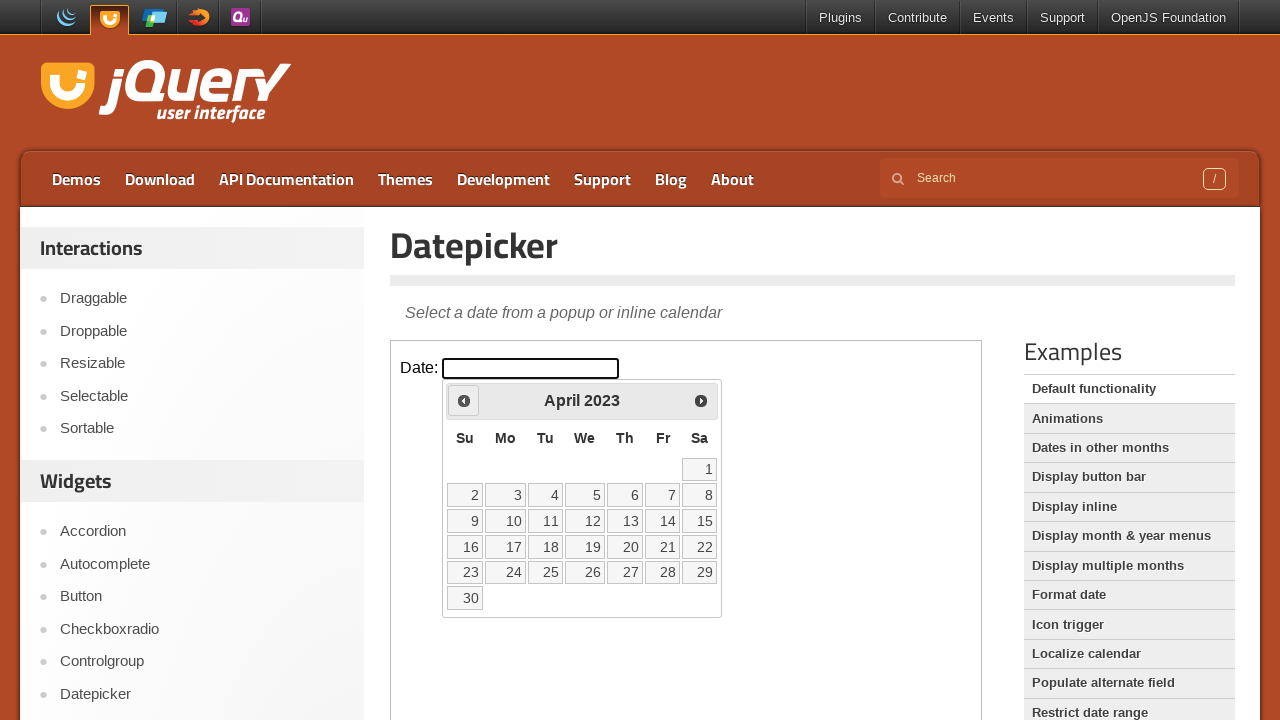

Located all date link elements in the calendar
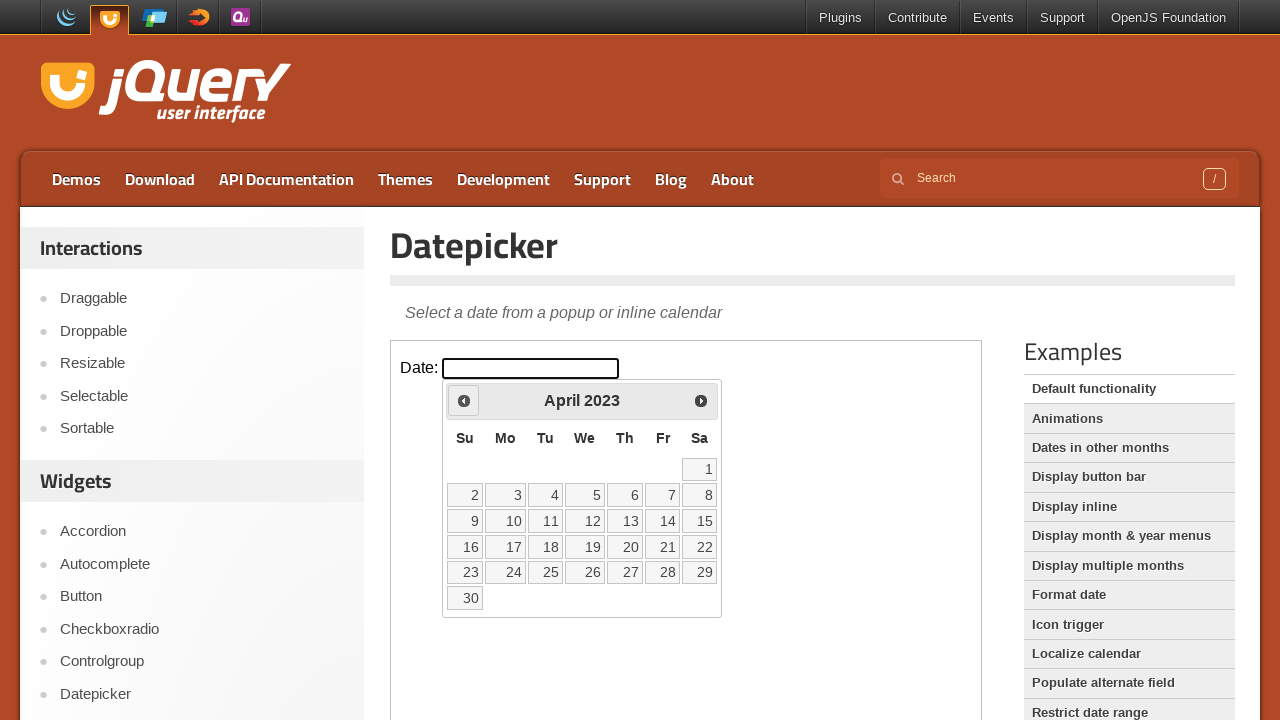

Found 30 selectable dates in the calendar
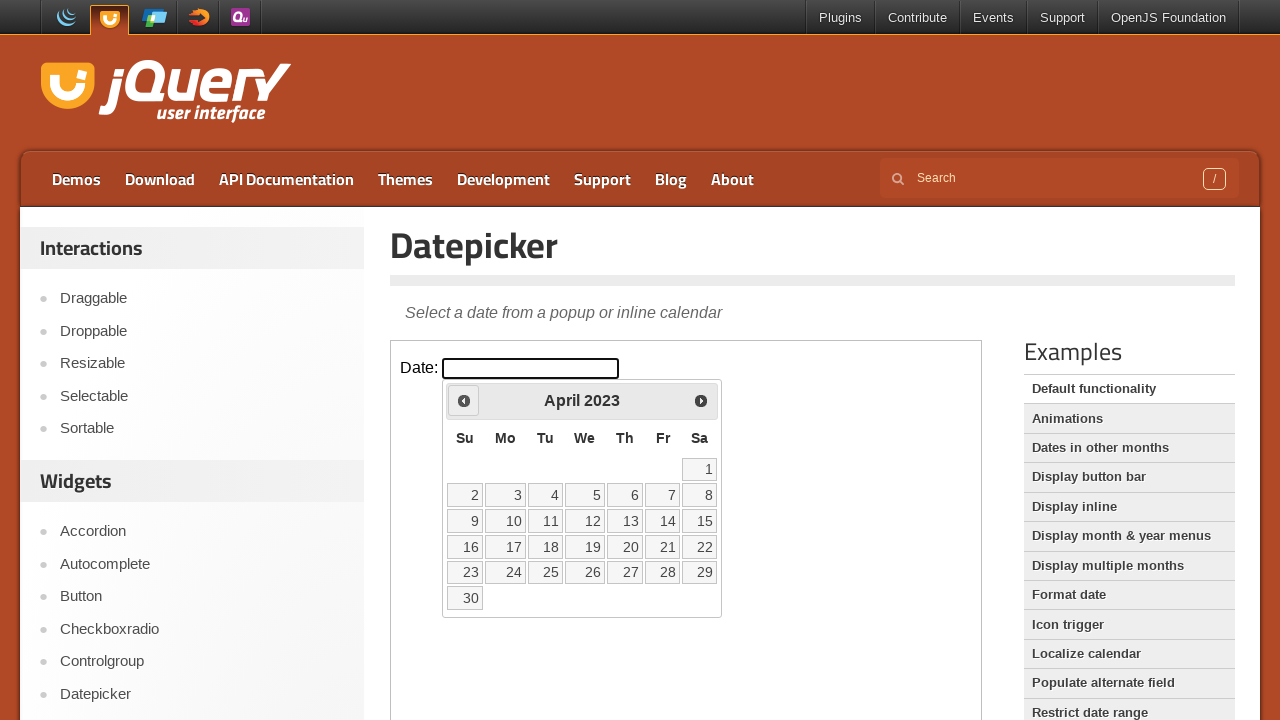

Clicked on day 1 in the April 2023 calendar at (700, 469) on iframe >> nth=0 >> internal:control=enter-frame >> xpath=//table[@class='ui-date
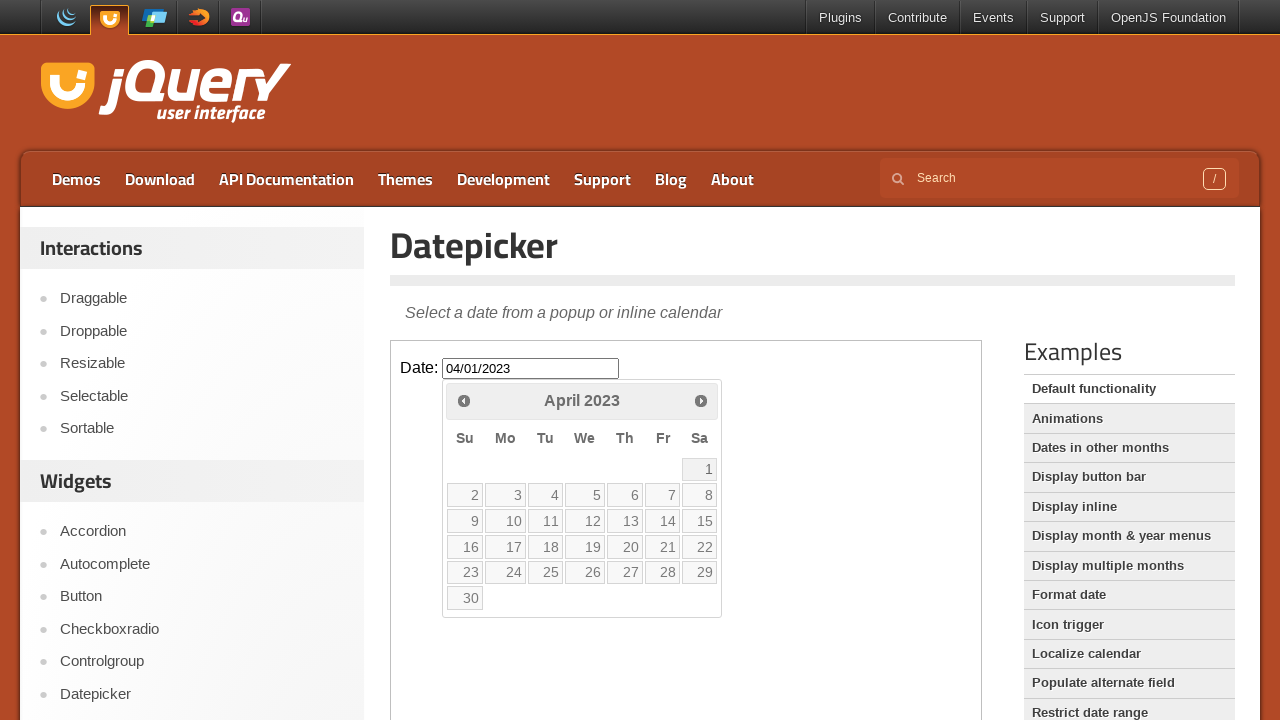

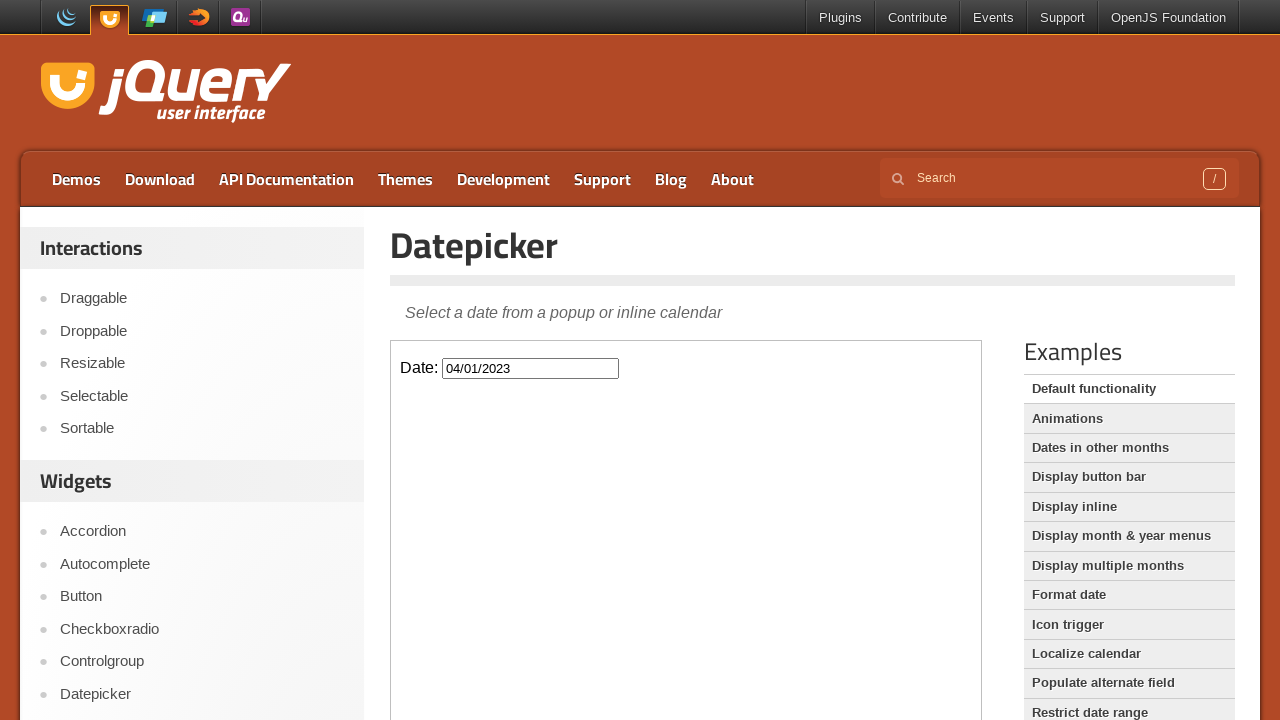